Tests filling a large form by entering text into all input fields and submitting the form by clicking the submit button

Starting URL: http://suninjuly.github.io/huge_form.html

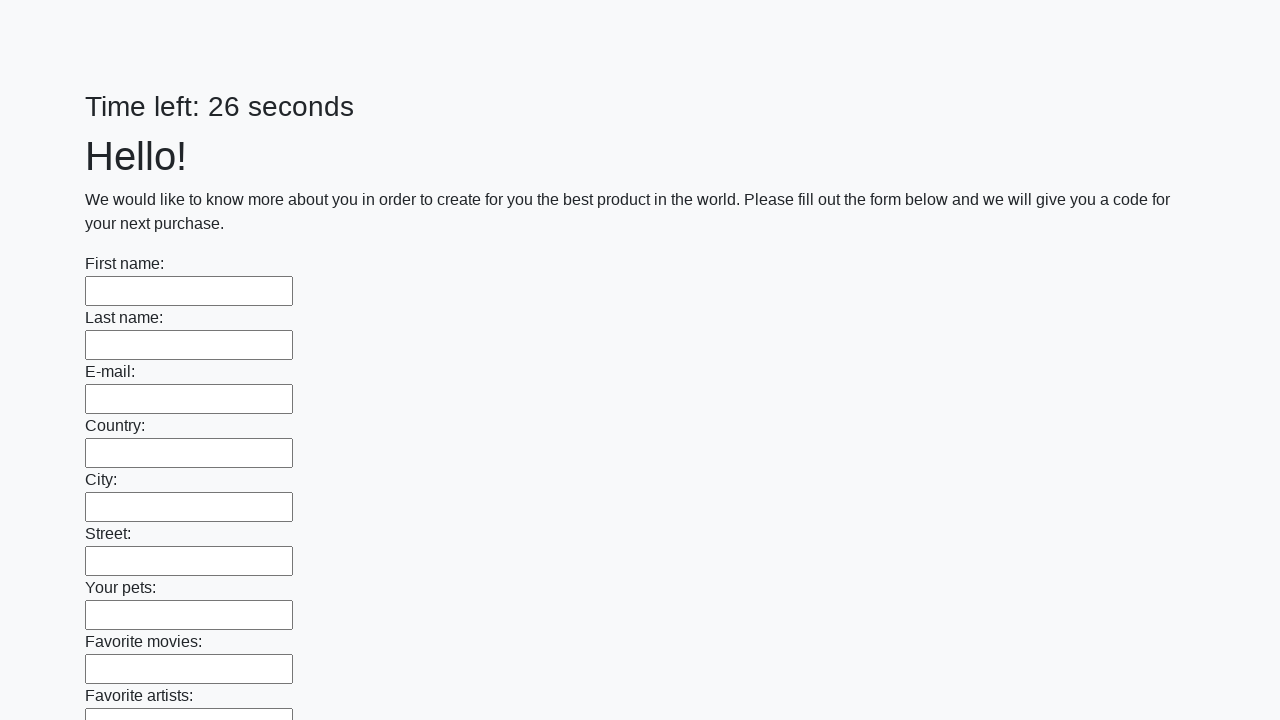

Located all input fields on the huge form
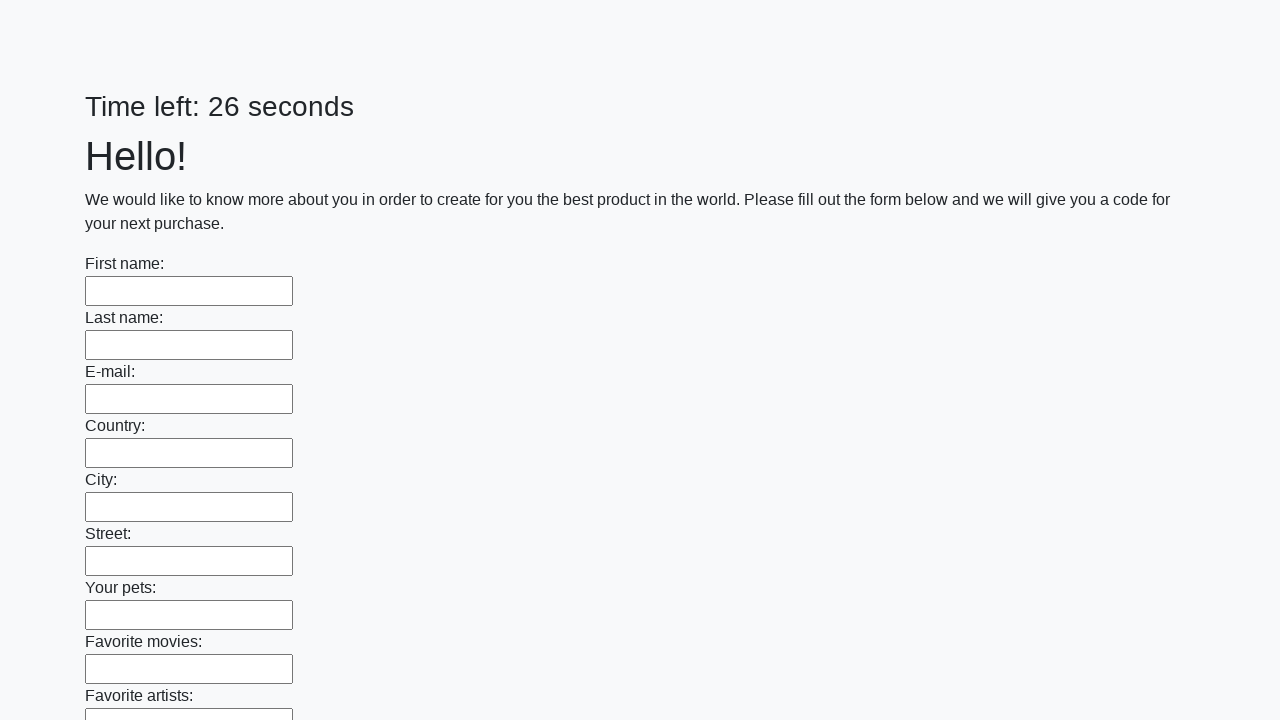

Filled input field with '!' character on input >> nth=0
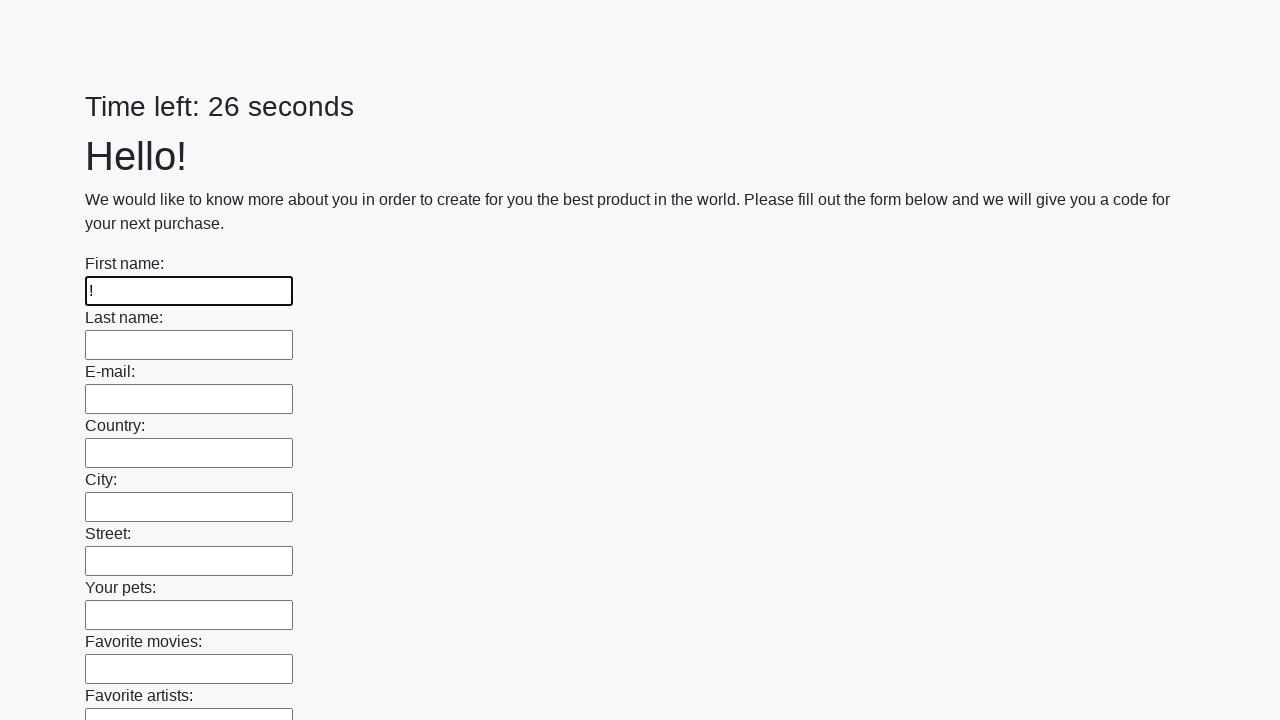

Filled input field with '!' character on input >> nth=1
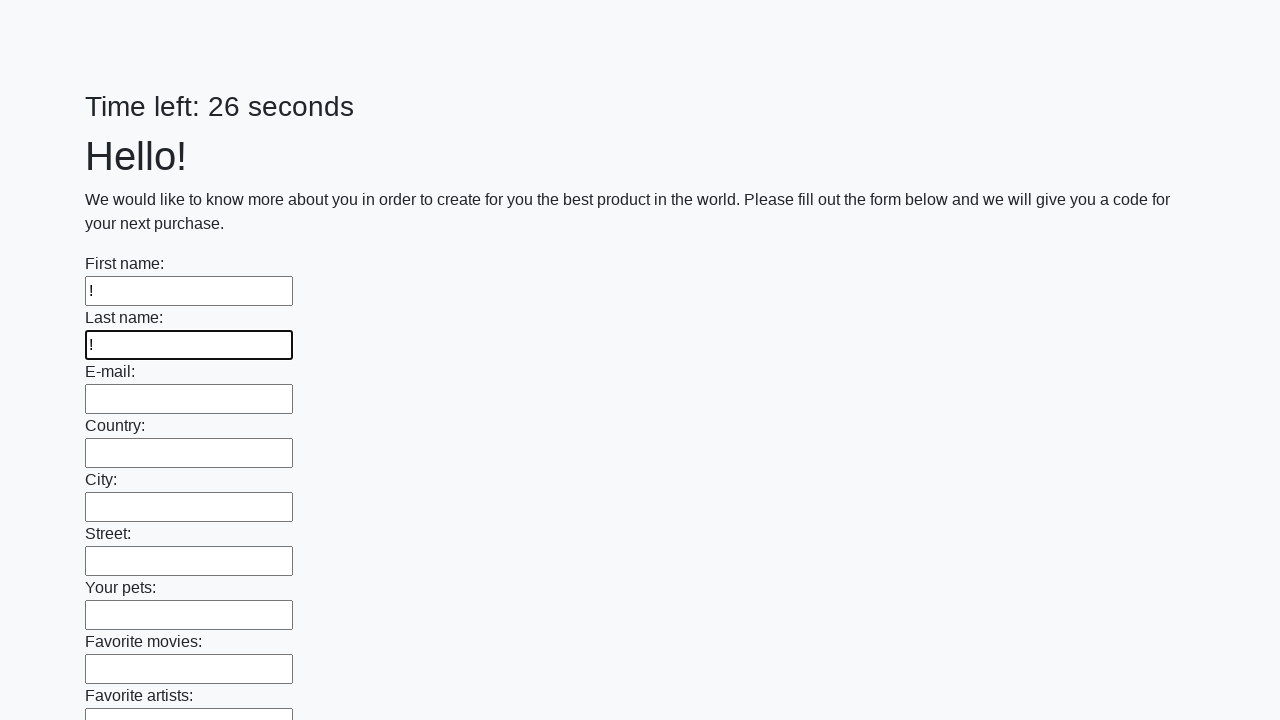

Filled input field with '!' character on input >> nth=2
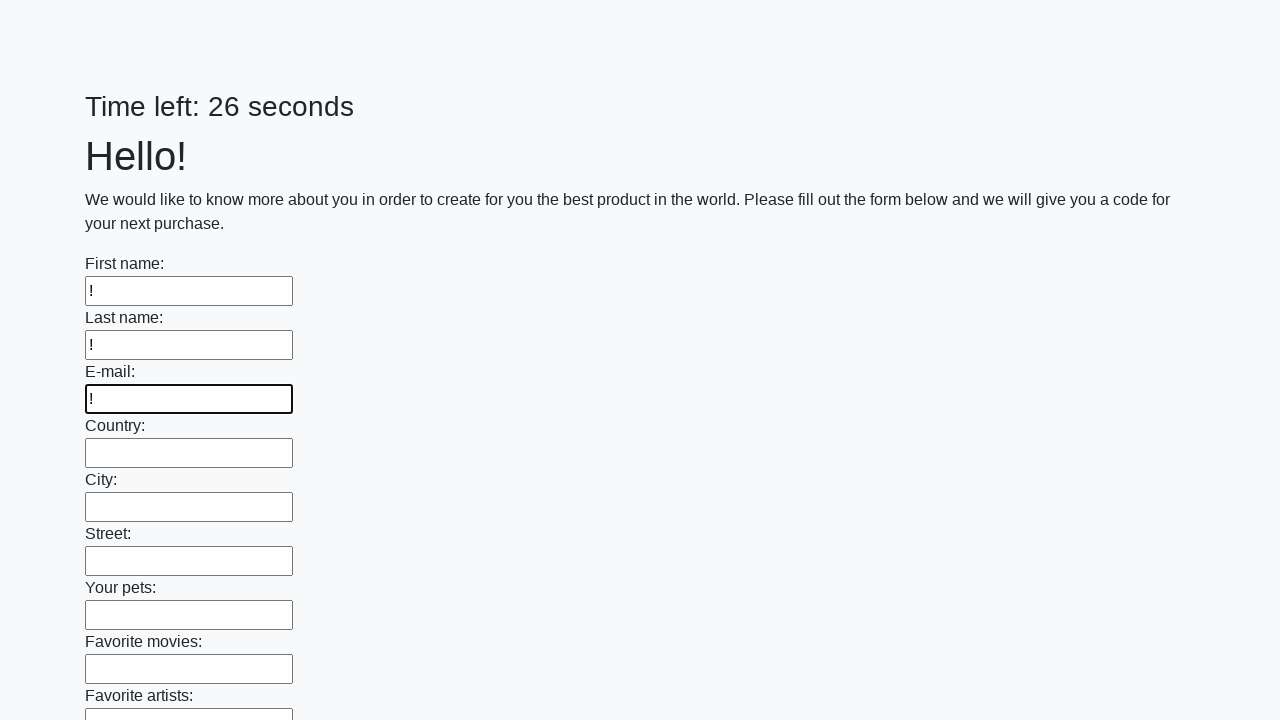

Filled input field with '!' character on input >> nth=3
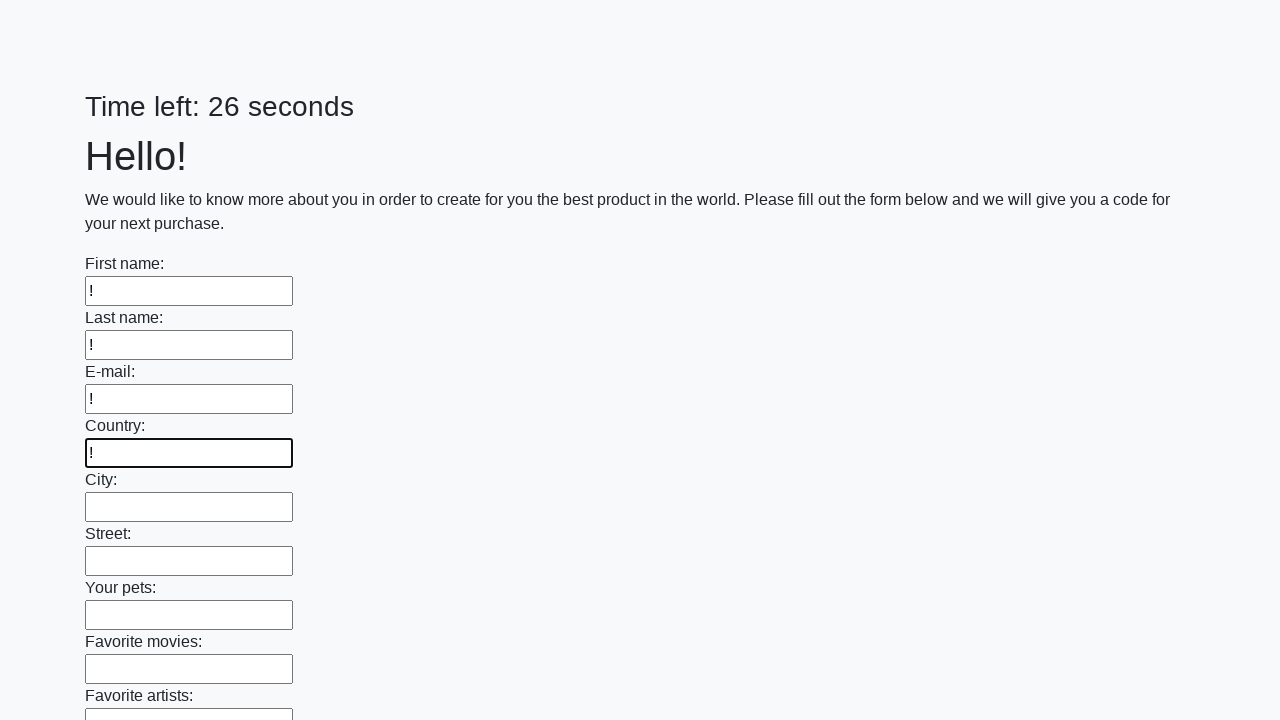

Filled input field with '!' character on input >> nth=4
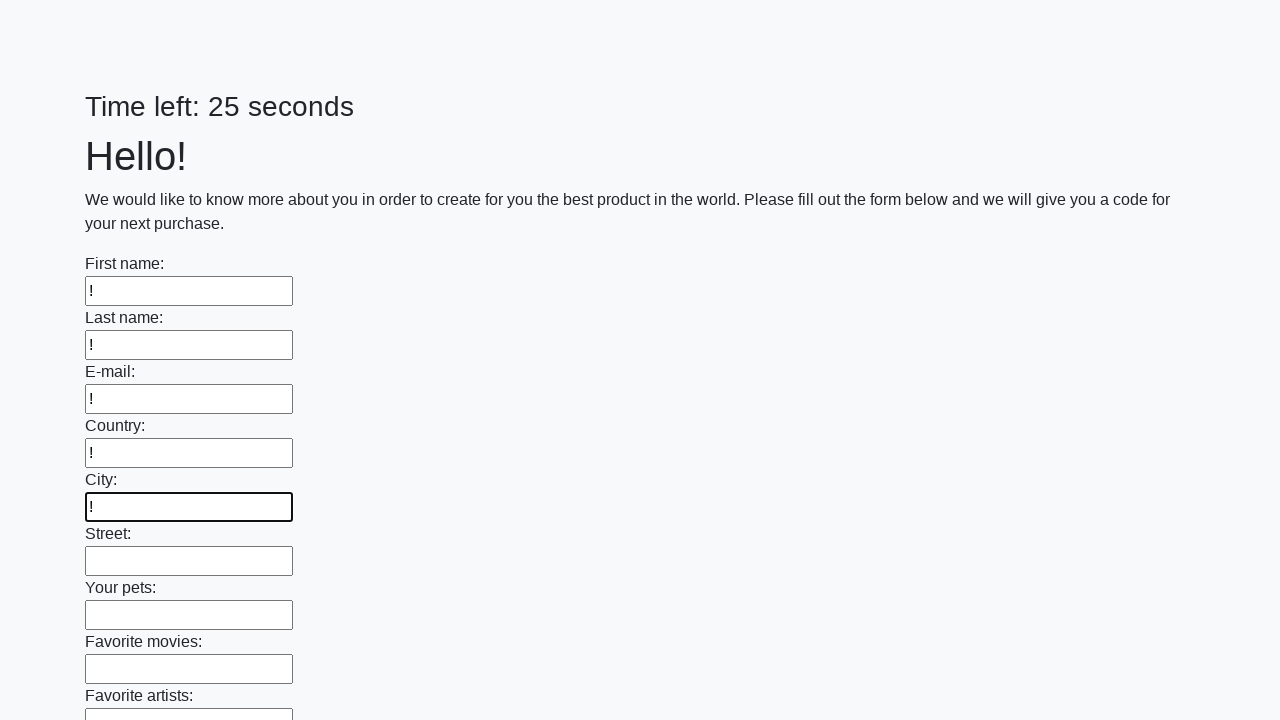

Filled input field with '!' character on input >> nth=5
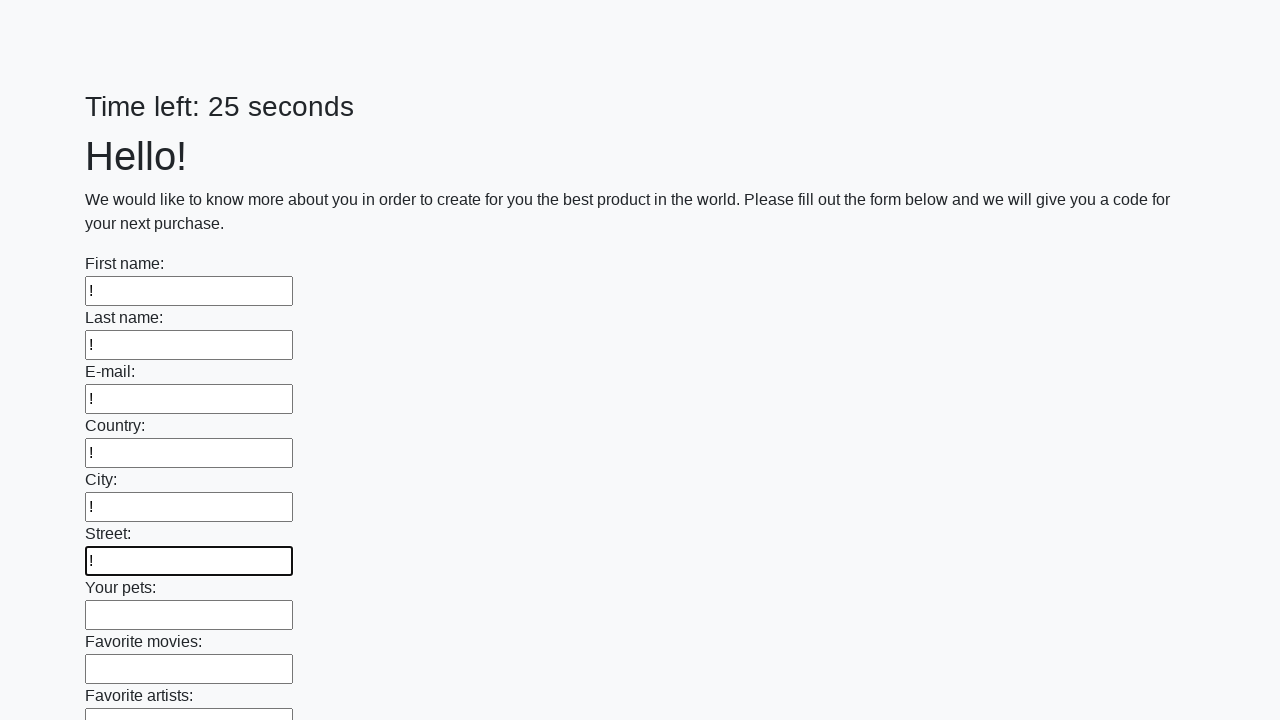

Filled input field with '!' character on input >> nth=6
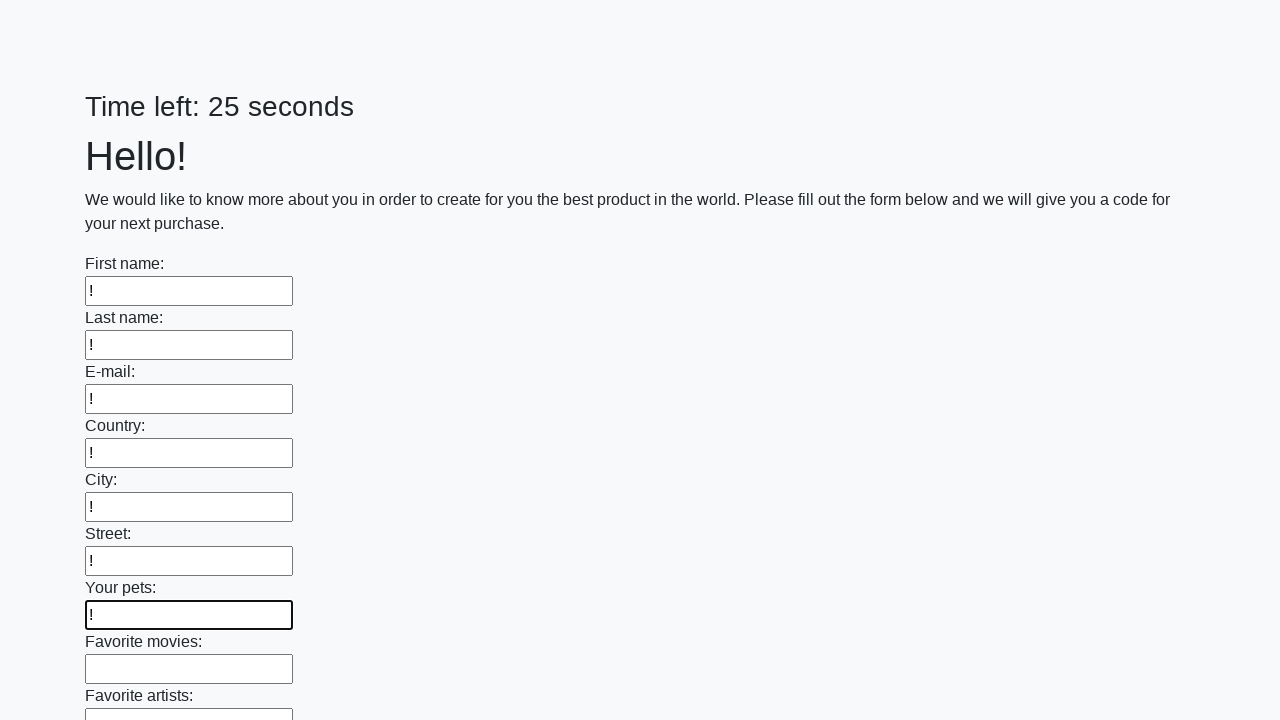

Filled input field with '!' character on input >> nth=7
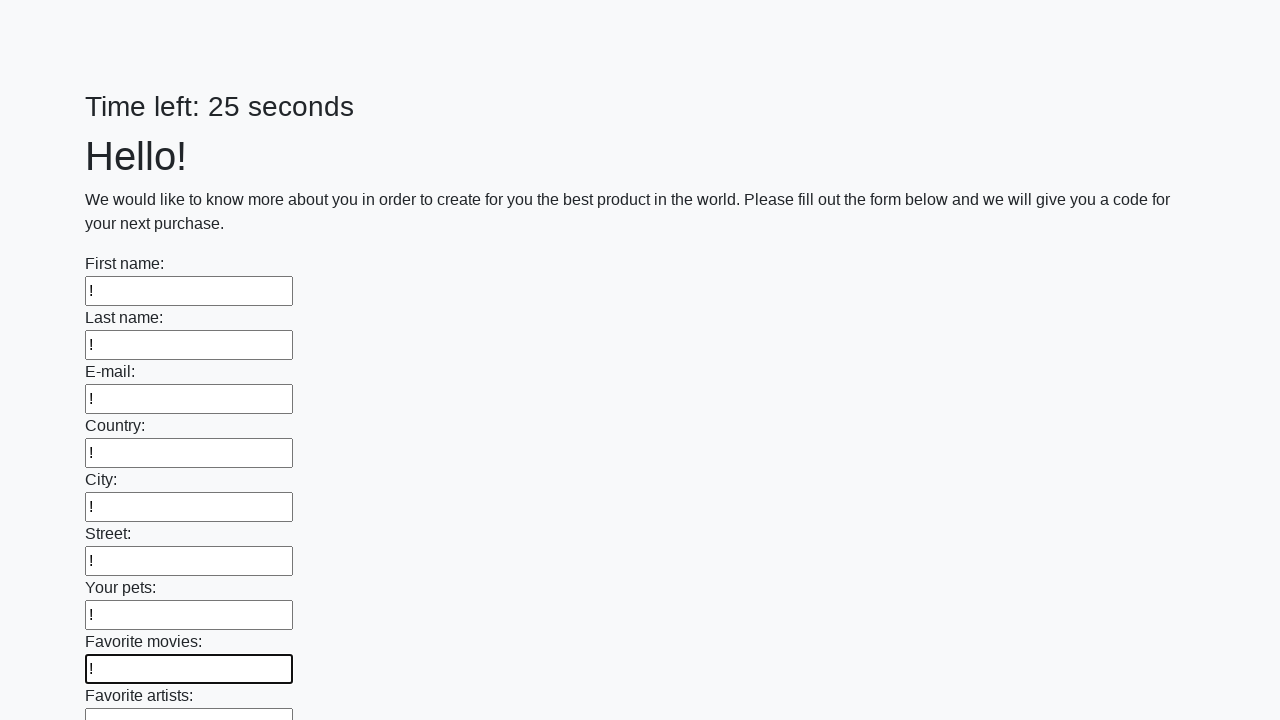

Filled input field with '!' character on input >> nth=8
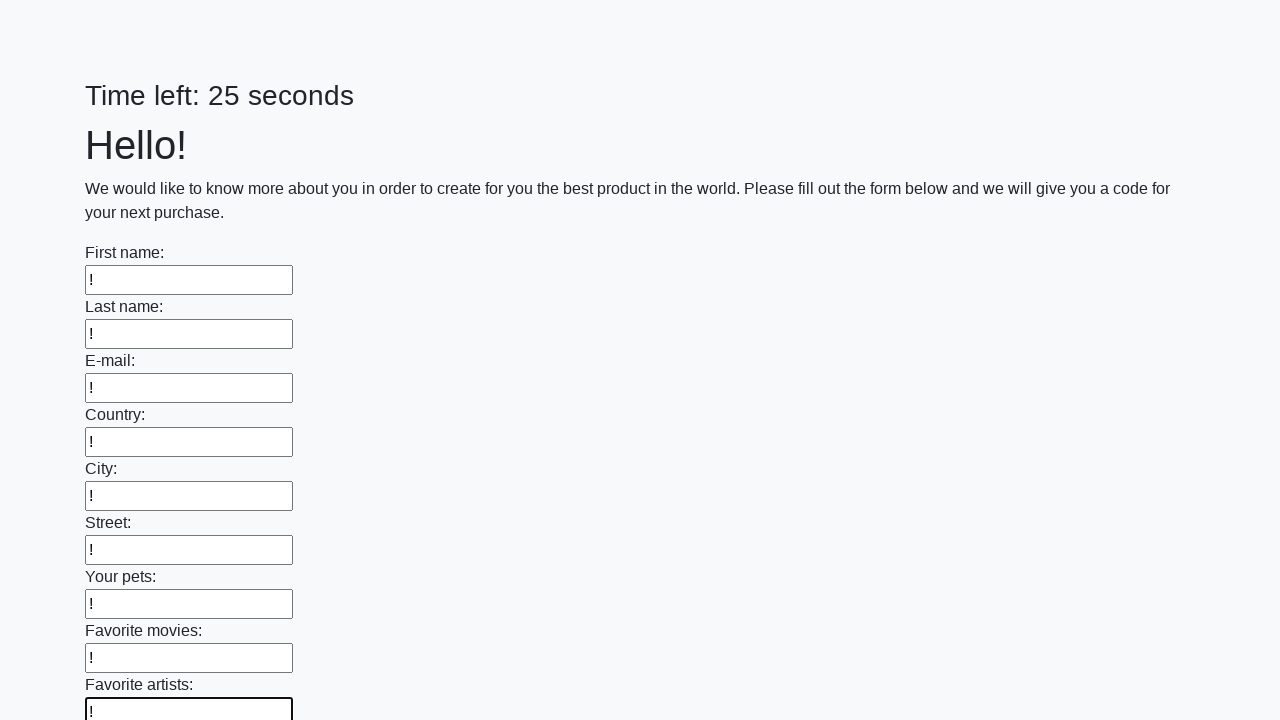

Filled input field with '!' character on input >> nth=9
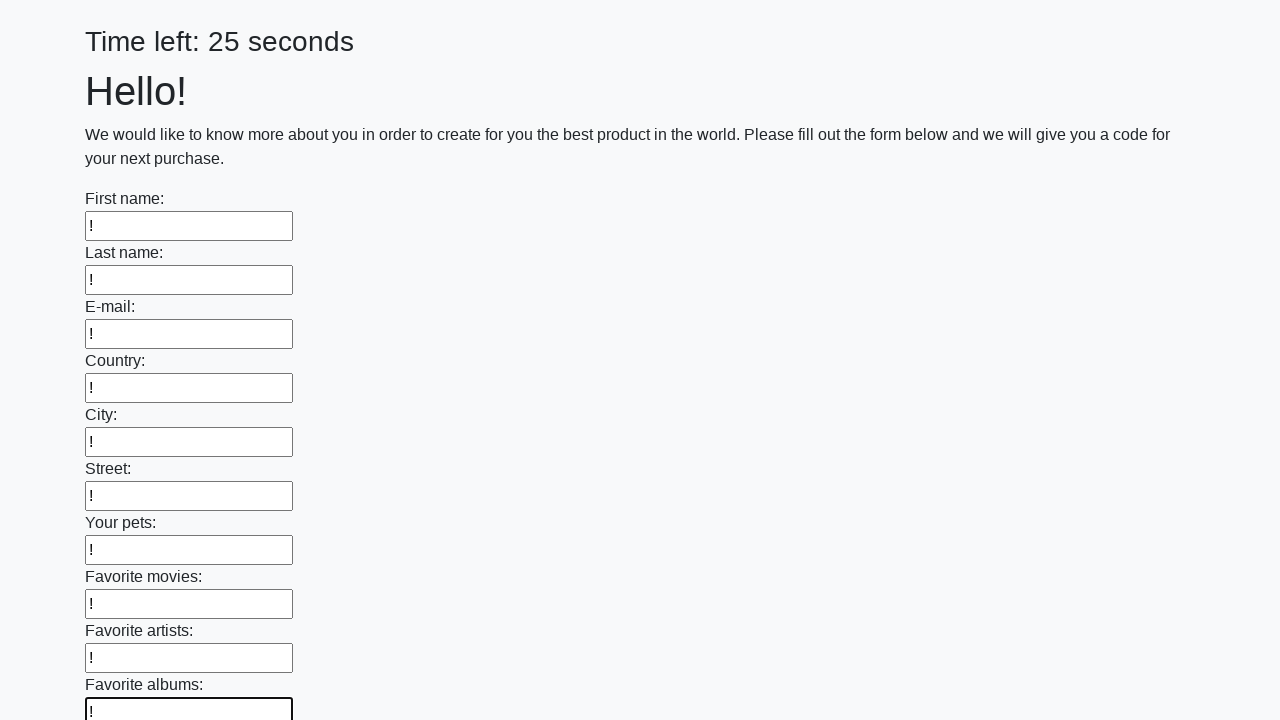

Filled input field with '!' character on input >> nth=10
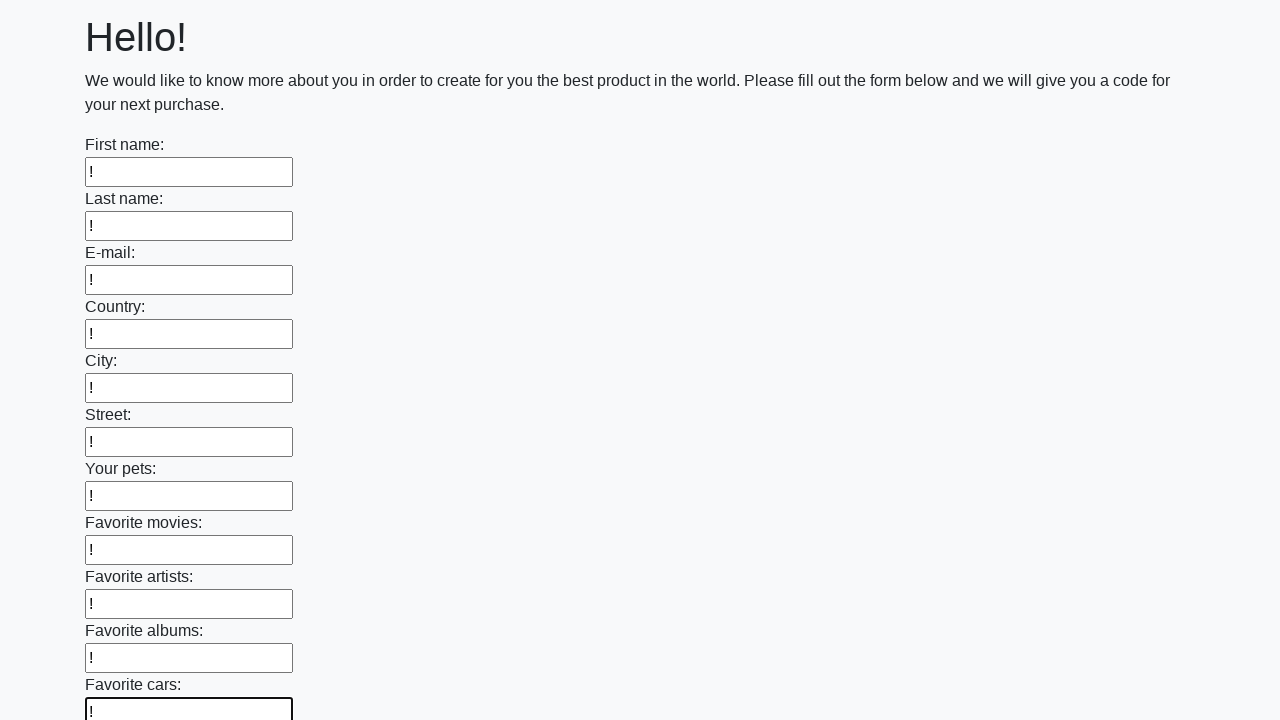

Filled input field with '!' character on input >> nth=11
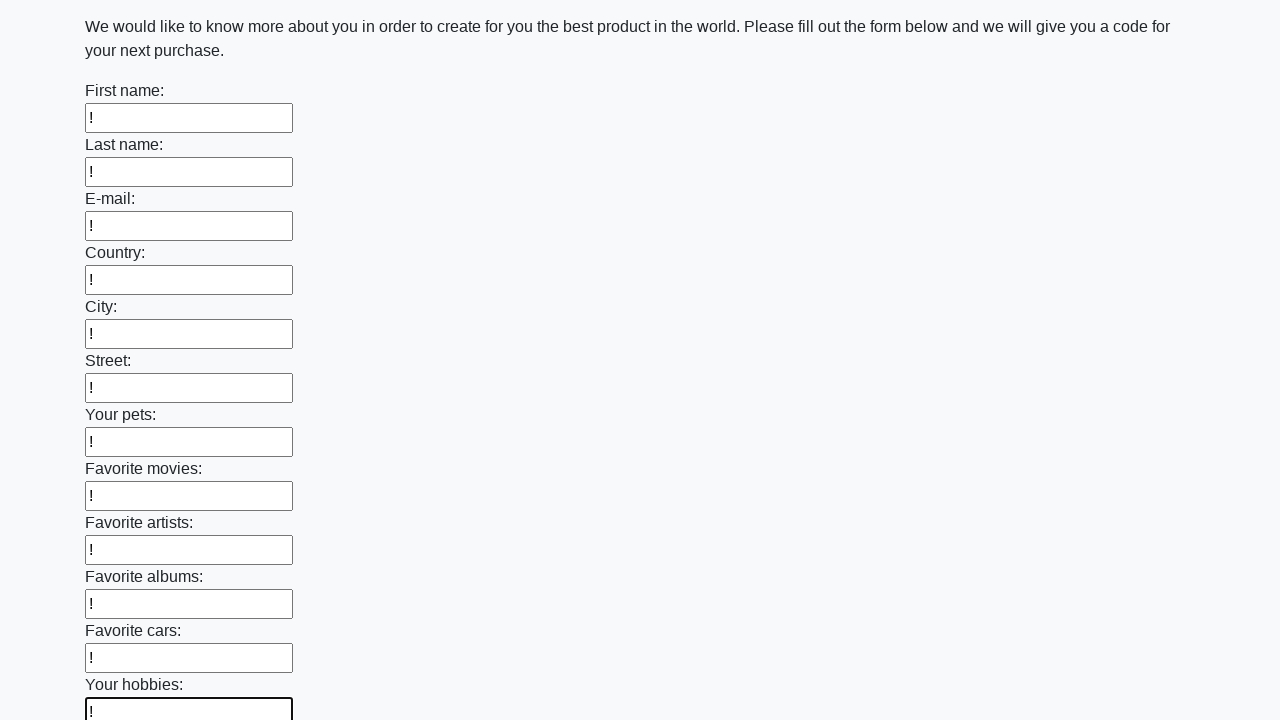

Filled input field with '!' character on input >> nth=12
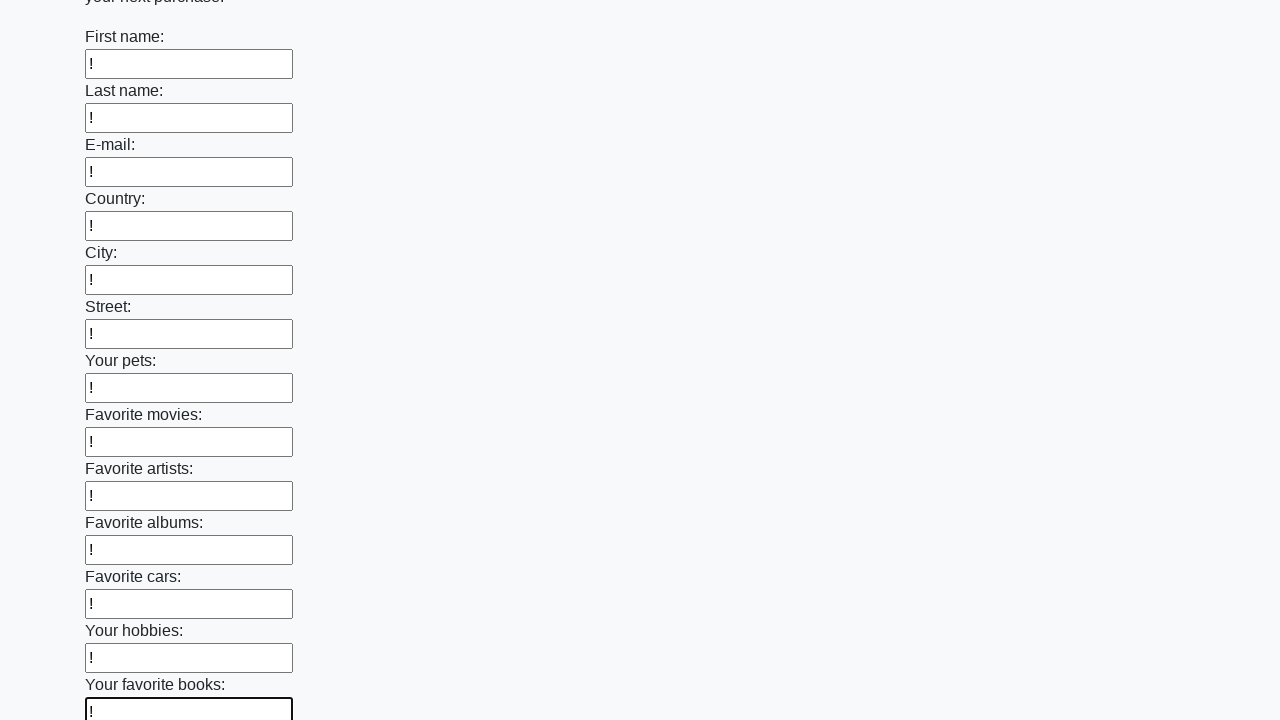

Filled input field with '!' character on input >> nth=13
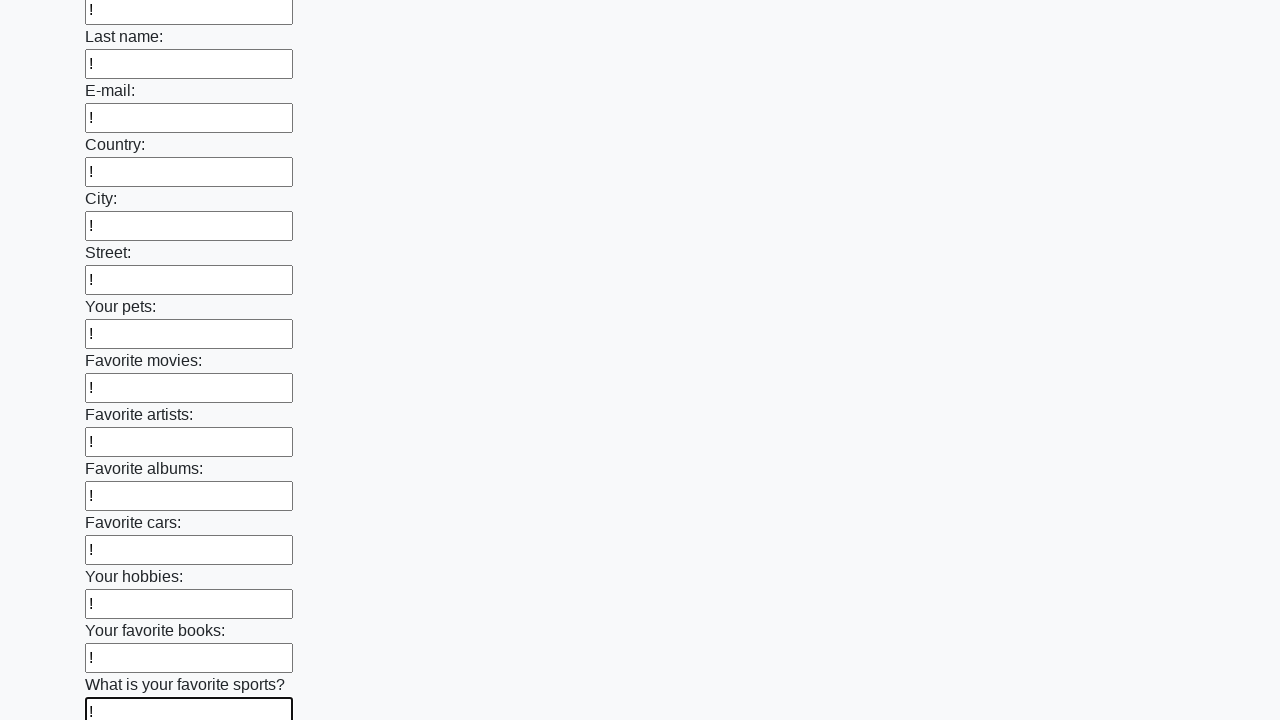

Filled input field with '!' character on input >> nth=14
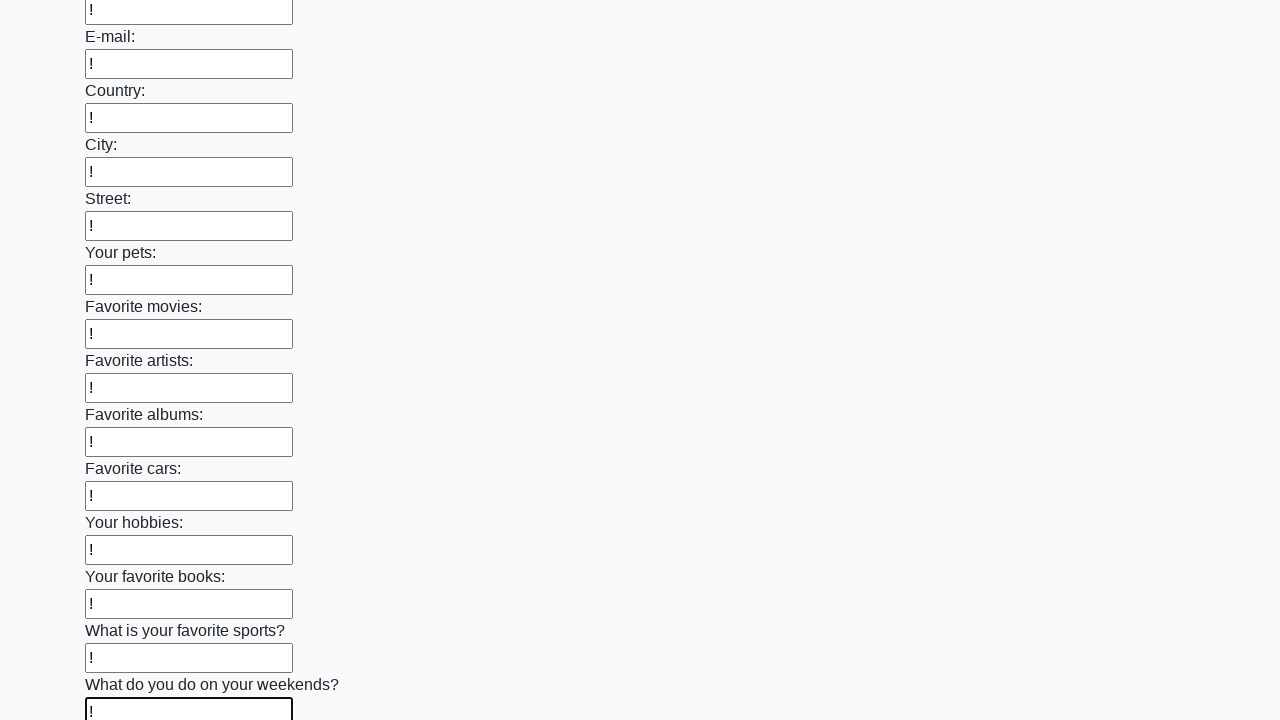

Filled input field with '!' character on input >> nth=15
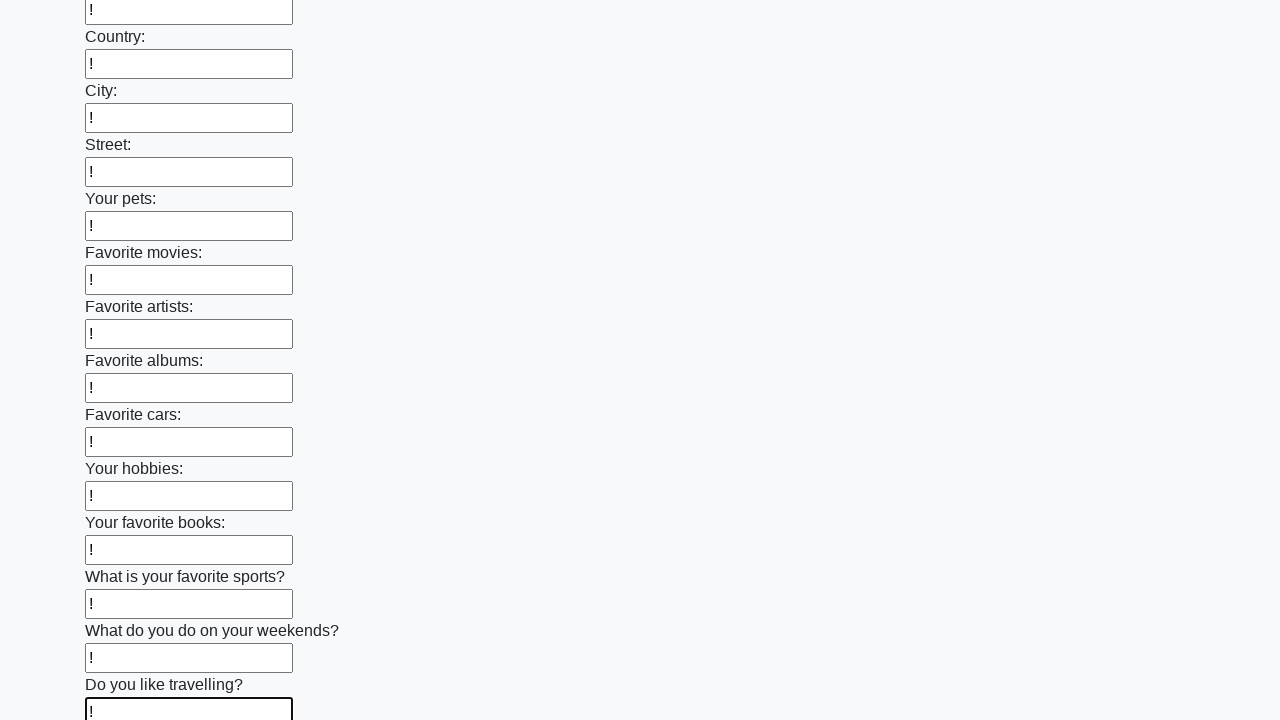

Filled input field with '!' character on input >> nth=16
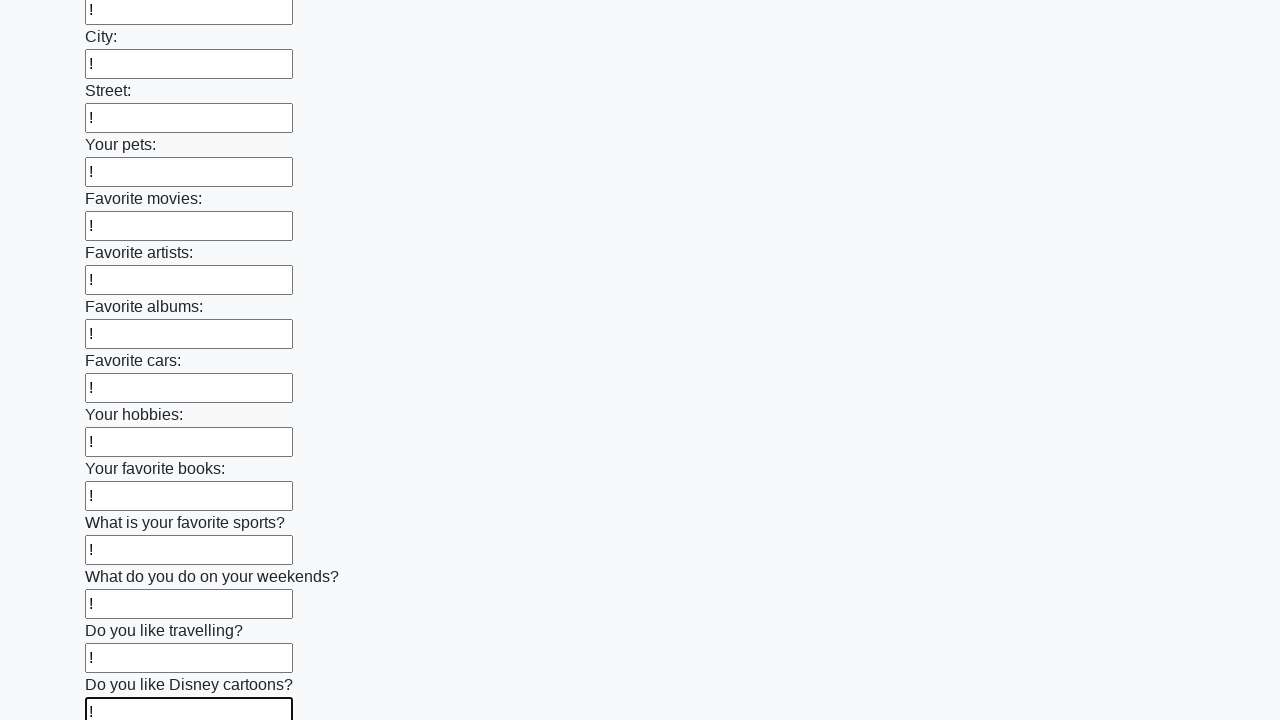

Filled input field with '!' character on input >> nth=17
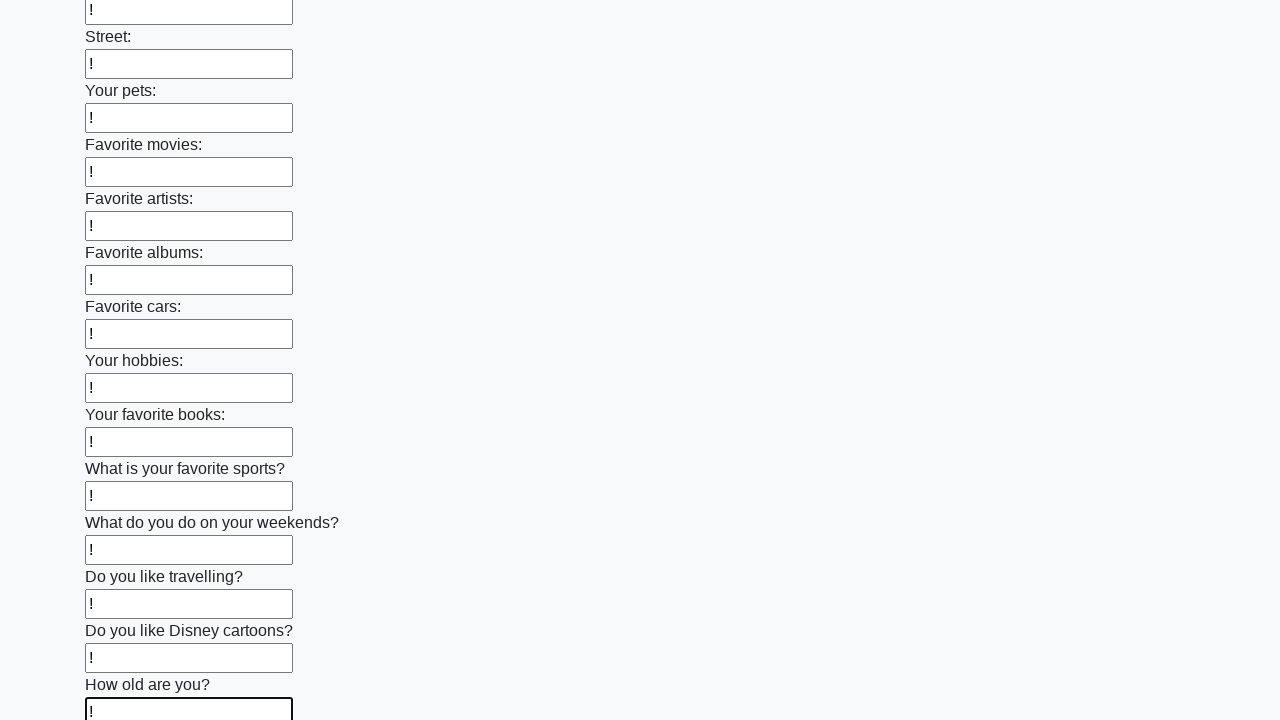

Filled input field with '!' character on input >> nth=18
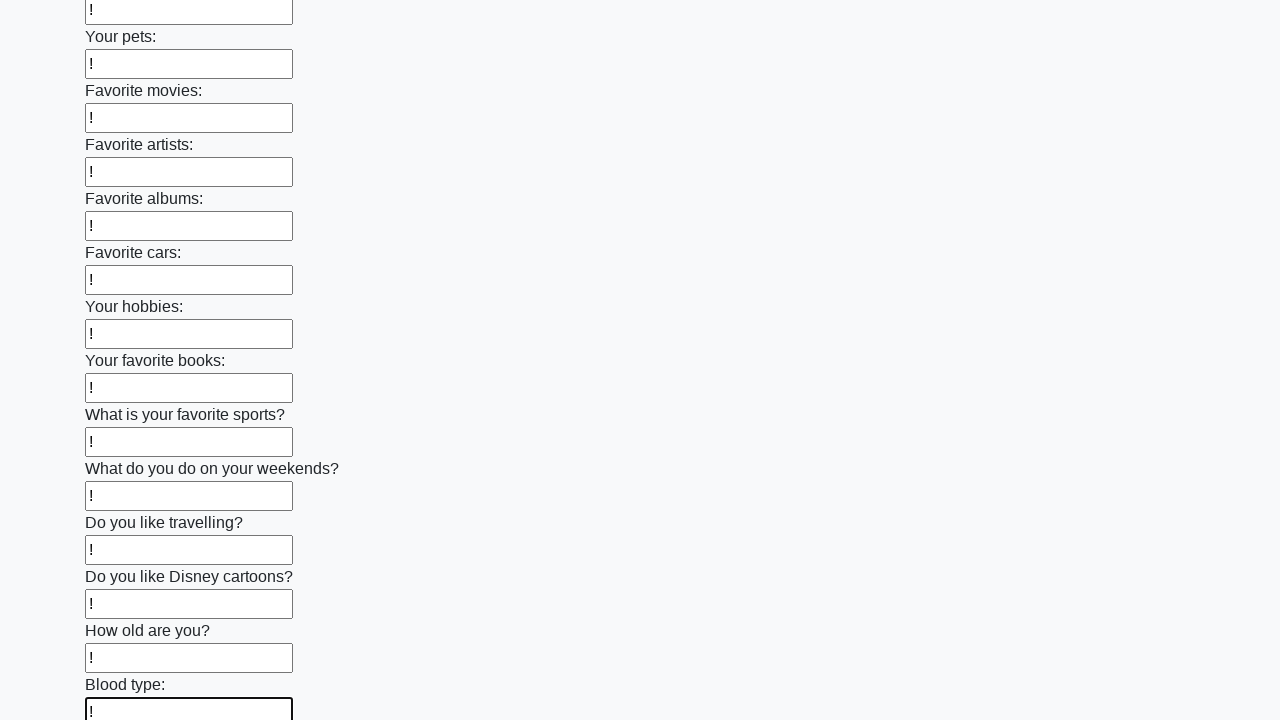

Filled input field with '!' character on input >> nth=19
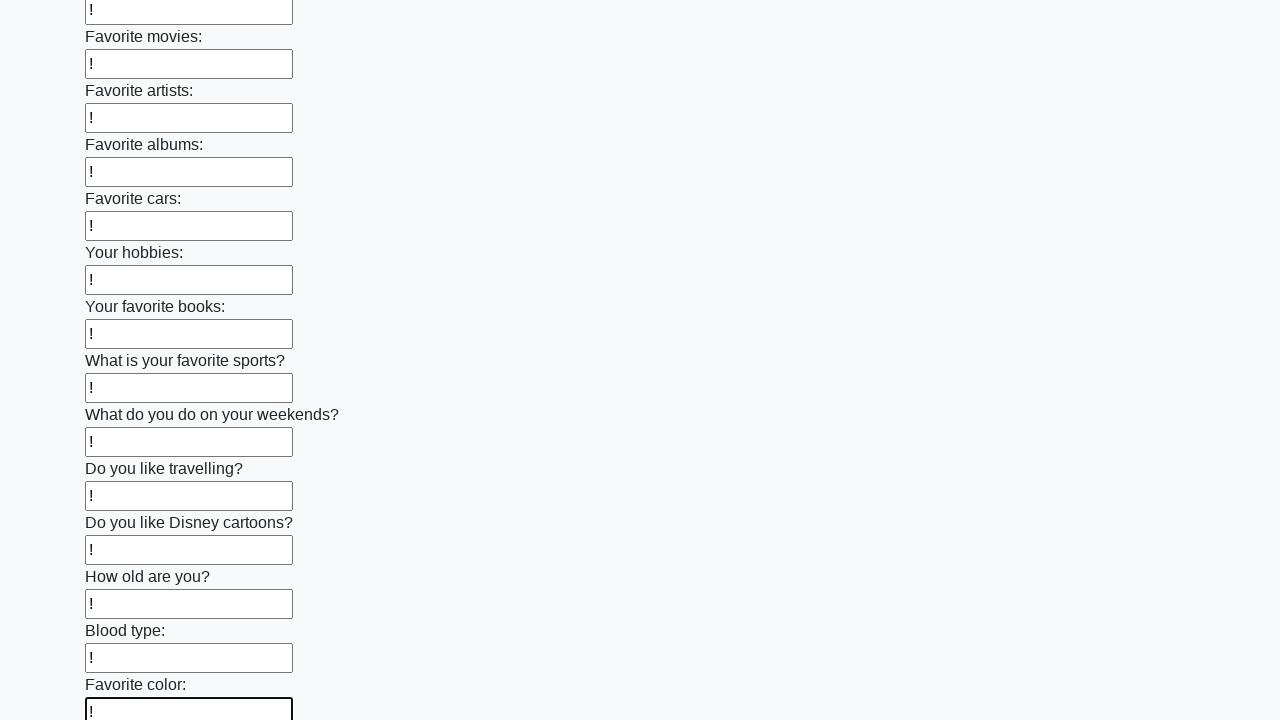

Filled input field with '!' character on input >> nth=20
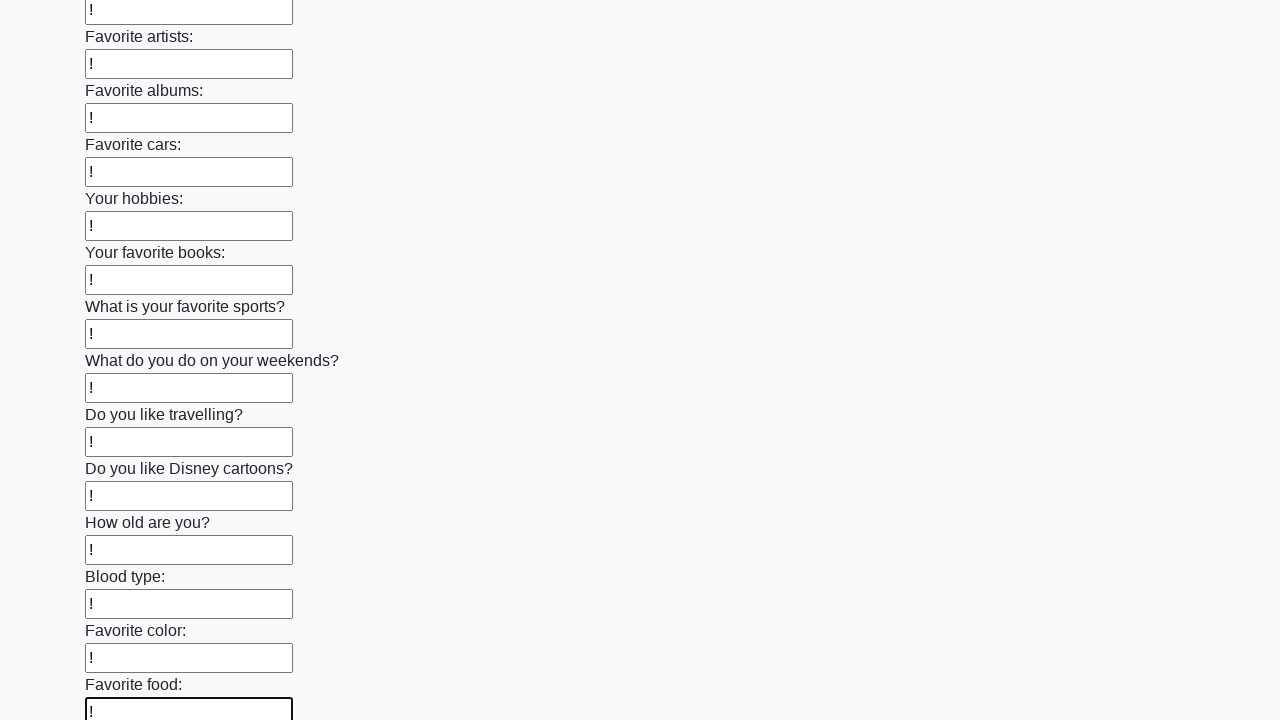

Filled input field with '!' character on input >> nth=21
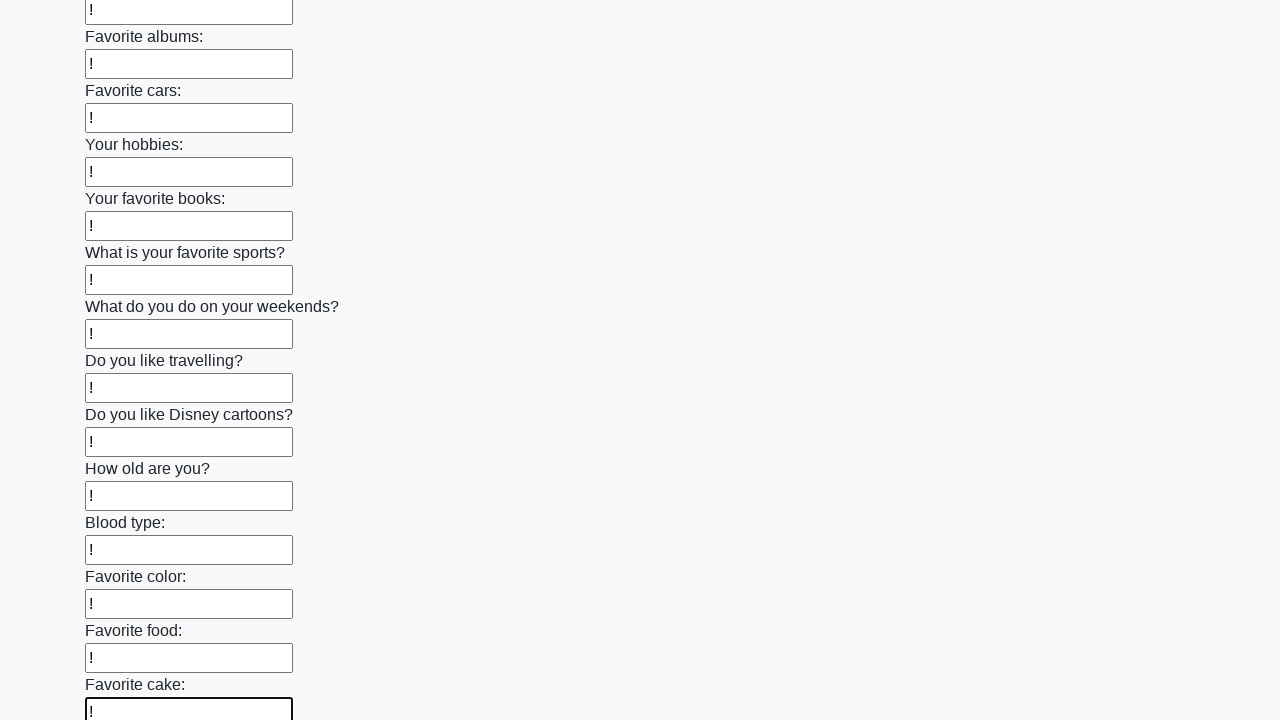

Filled input field with '!' character on input >> nth=22
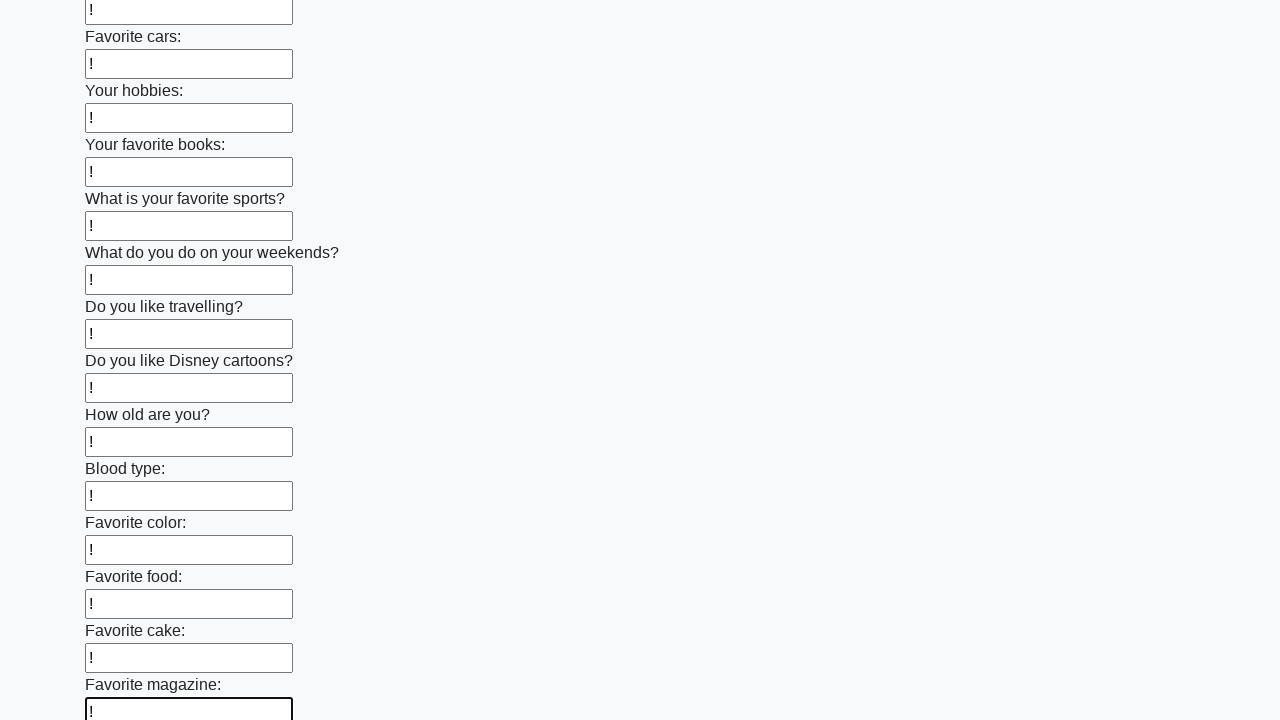

Filled input field with '!' character on input >> nth=23
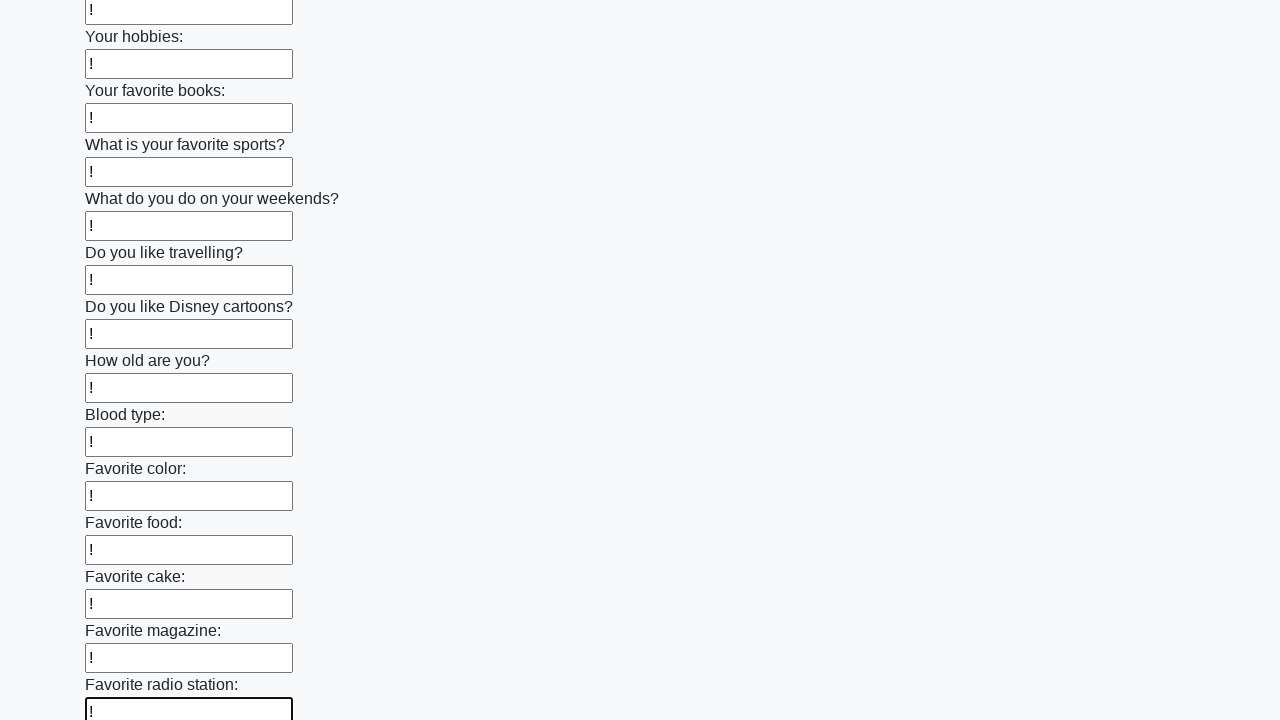

Filled input field with '!' character on input >> nth=24
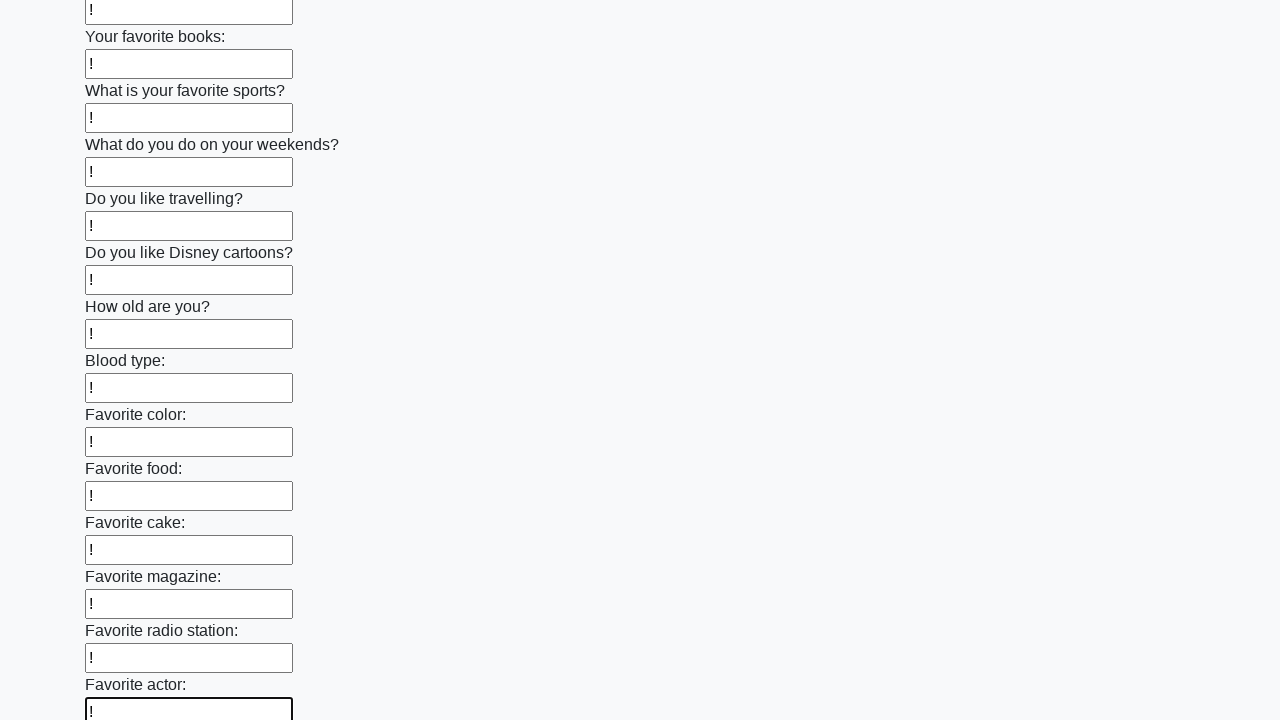

Filled input field with '!' character on input >> nth=25
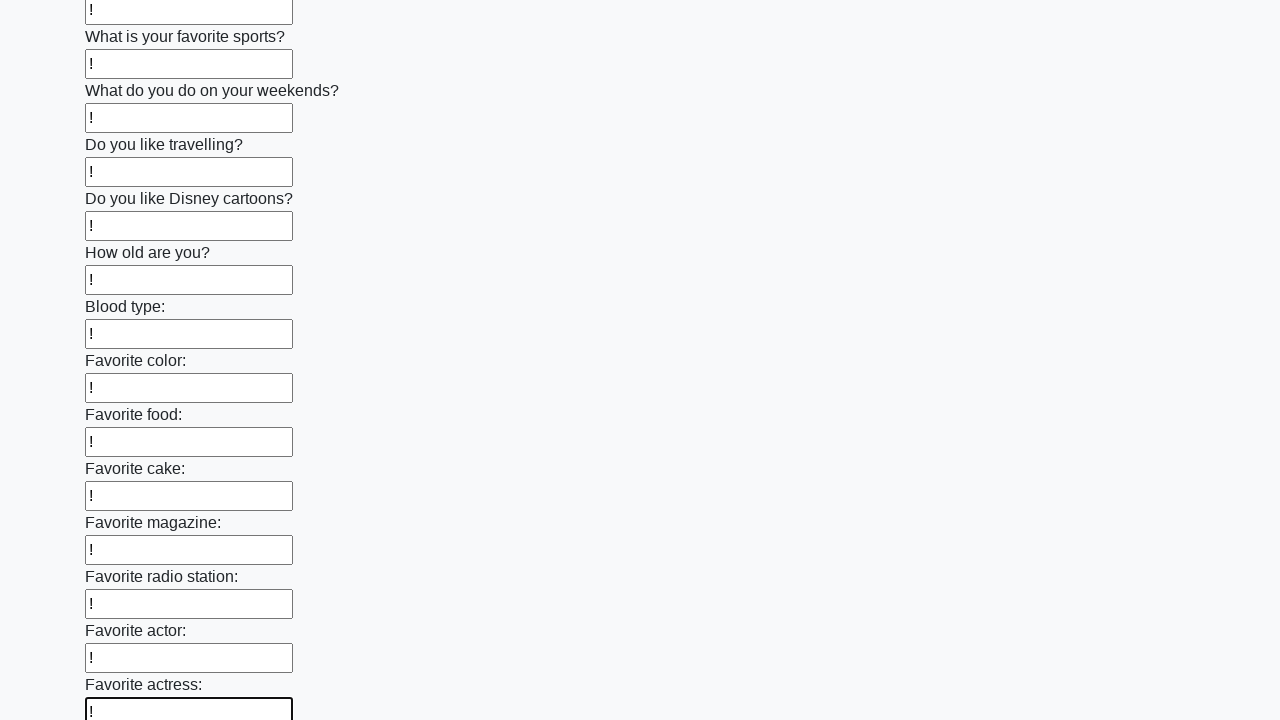

Filled input field with '!' character on input >> nth=26
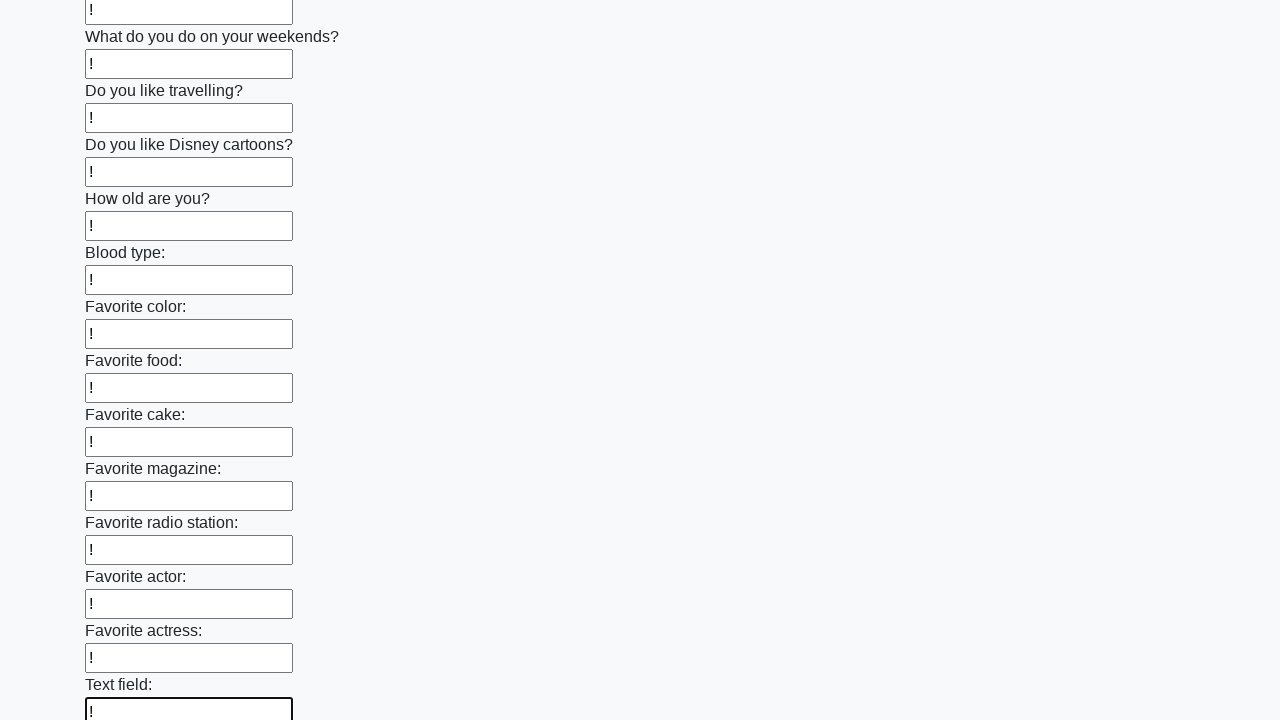

Filled input field with '!' character on input >> nth=27
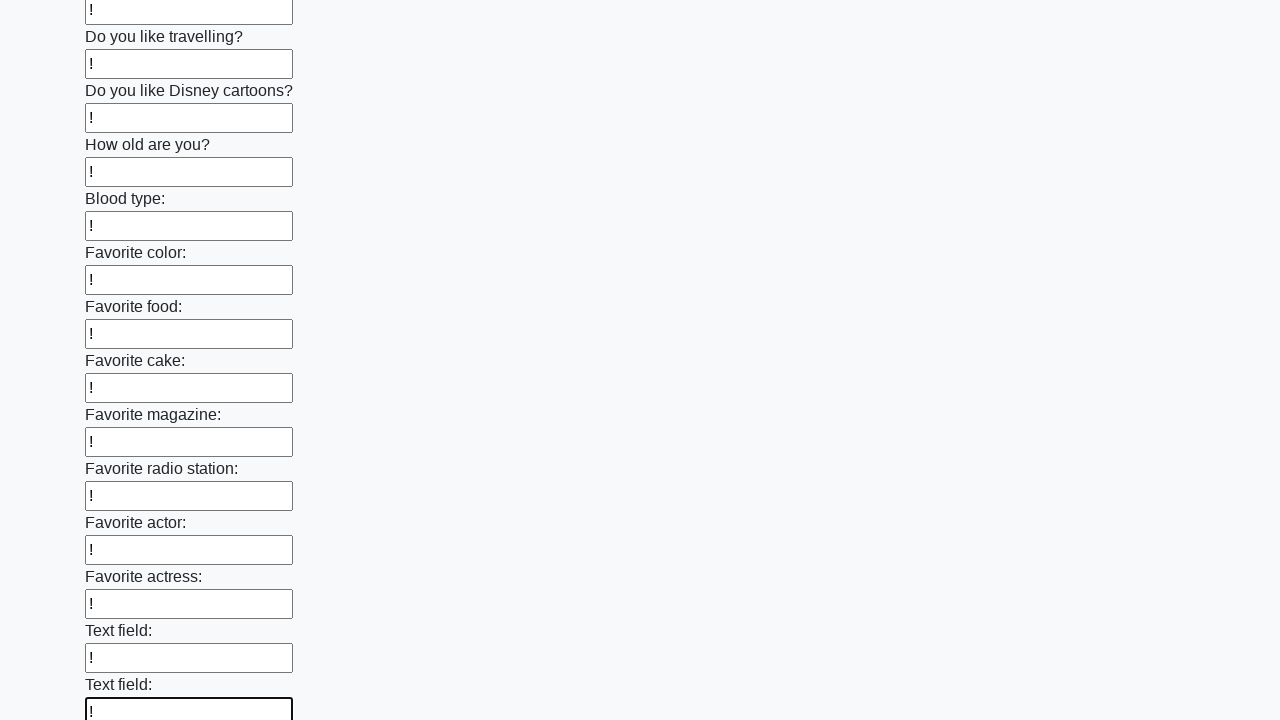

Filled input field with '!' character on input >> nth=28
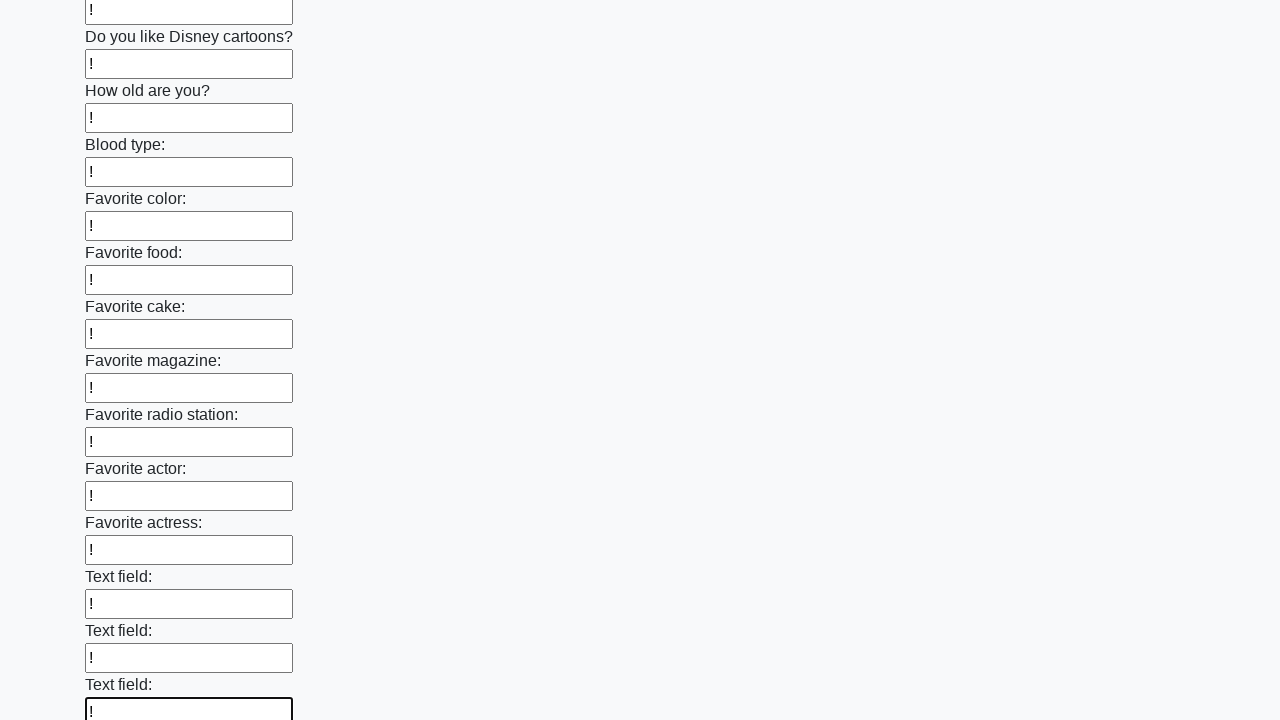

Filled input field with '!' character on input >> nth=29
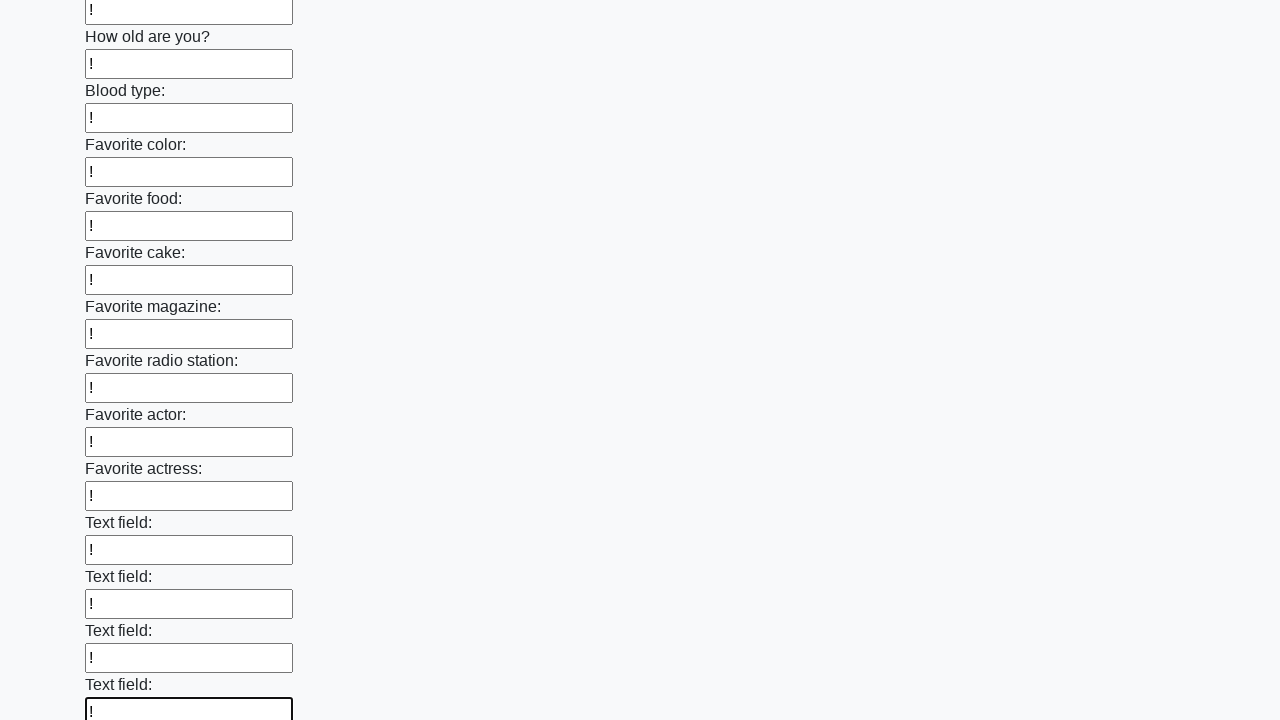

Filled input field with '!' character on input >> nth=30
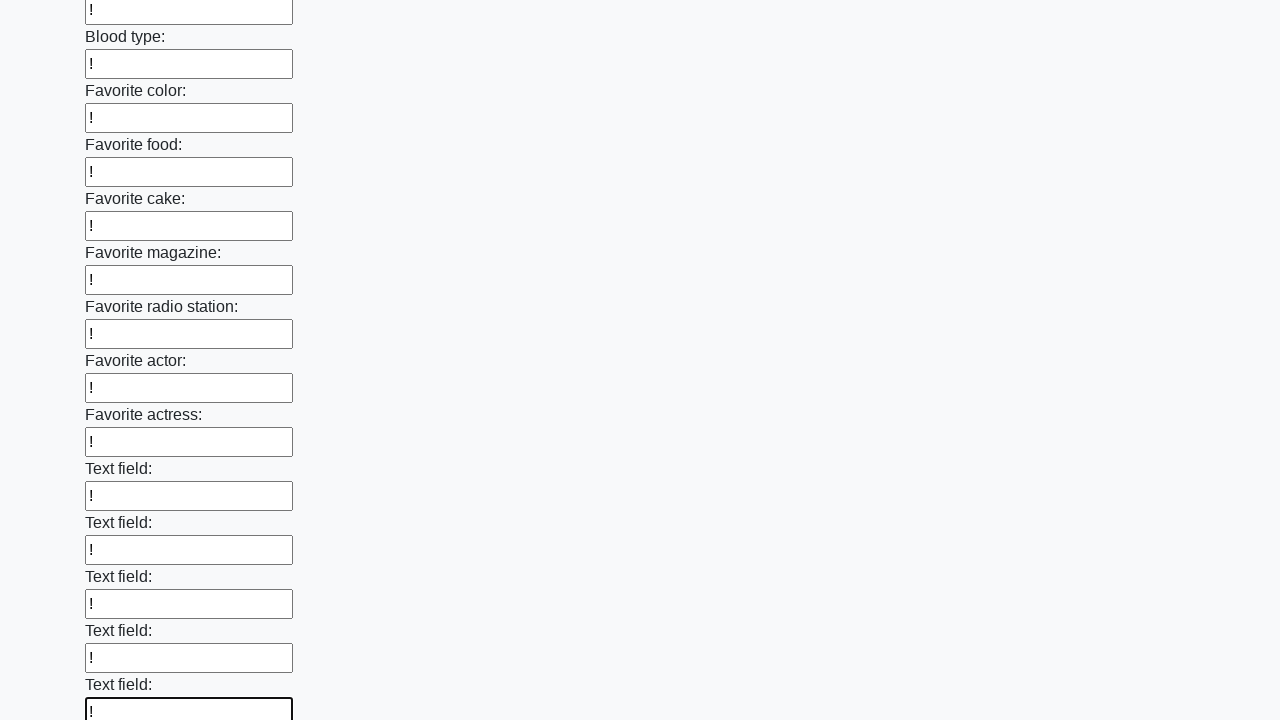

Filled input field with '!' character on input >> nth=31
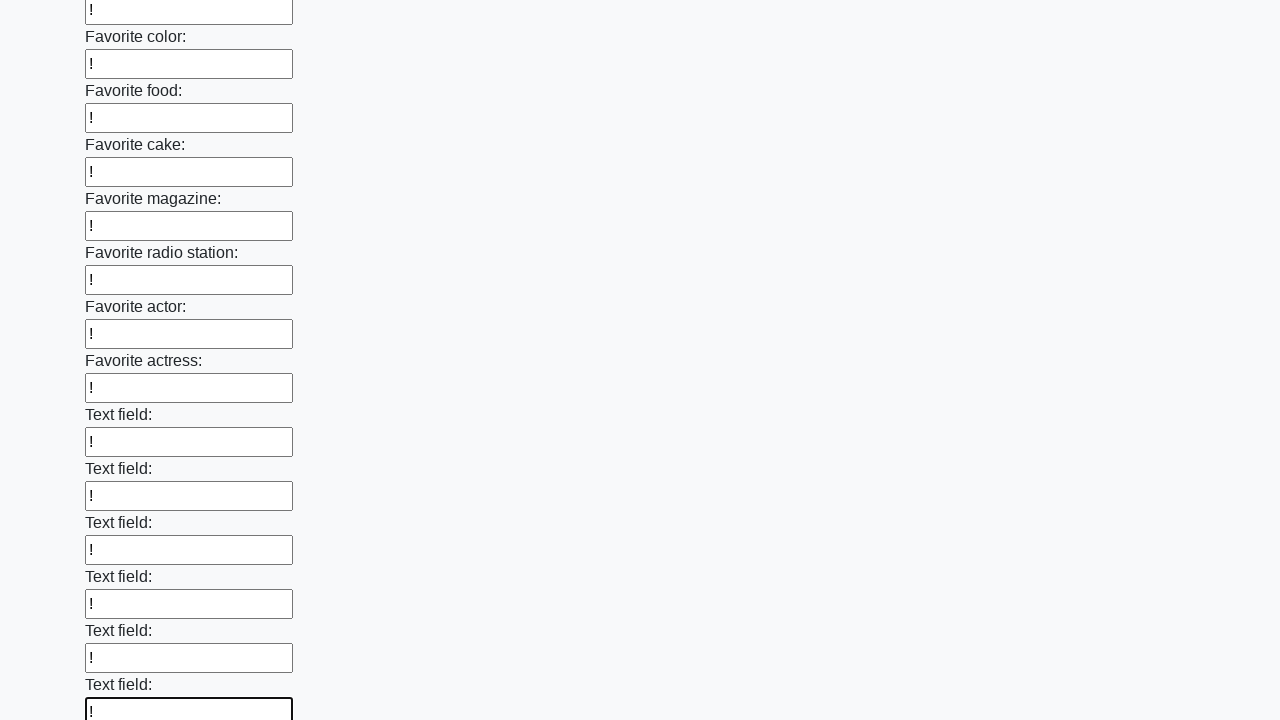

Filled input field with '!' character on input >> nth=32
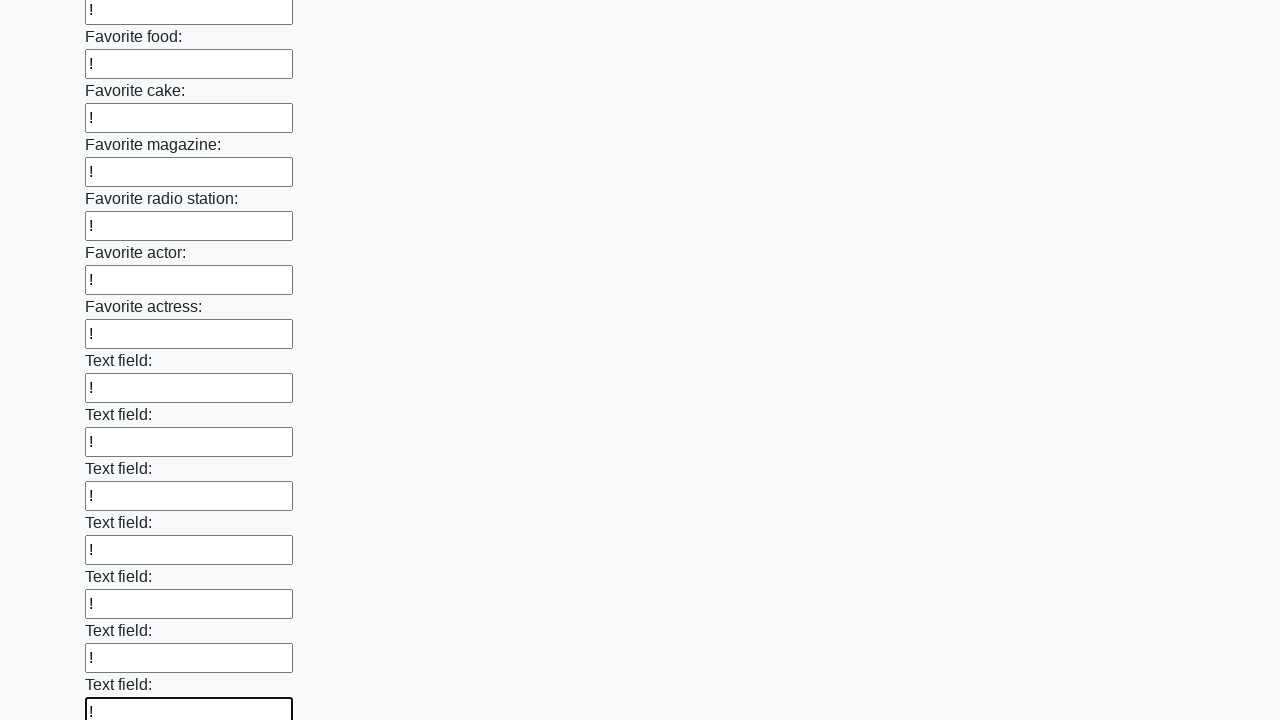

Filled input field with '!' character on input >> nth=33
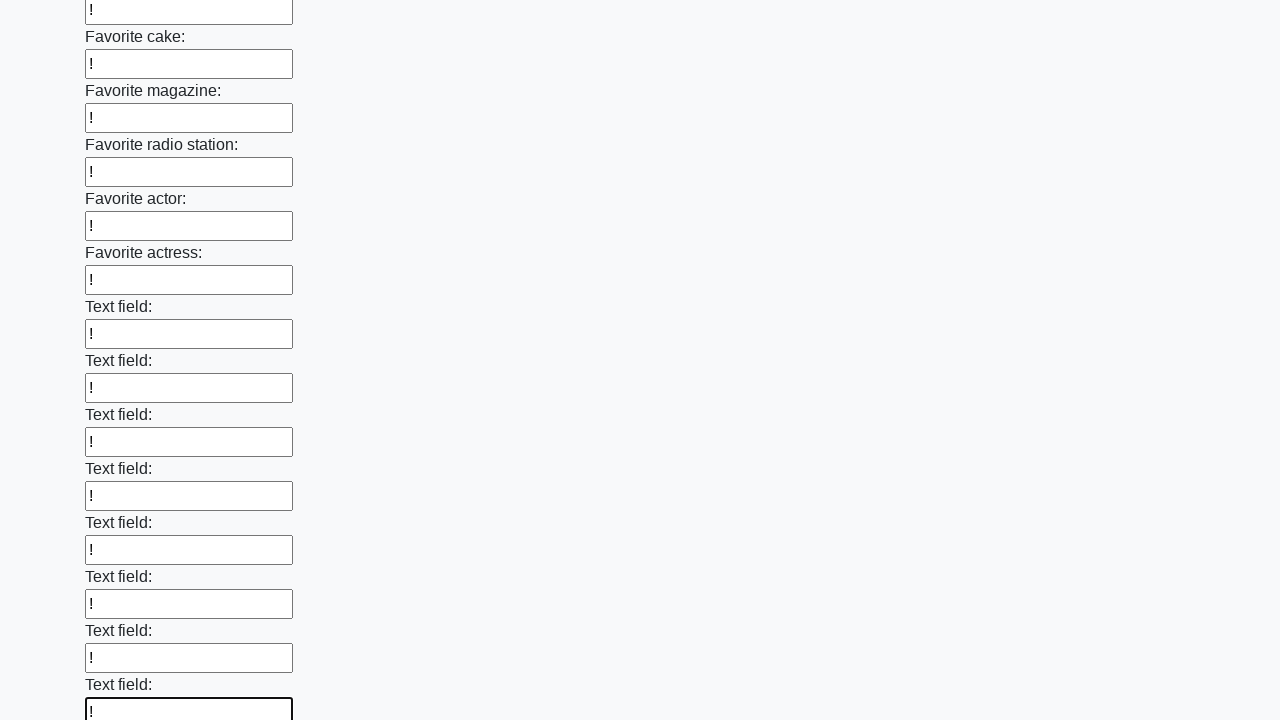

Filled input field with '!' character on input >> nth=34
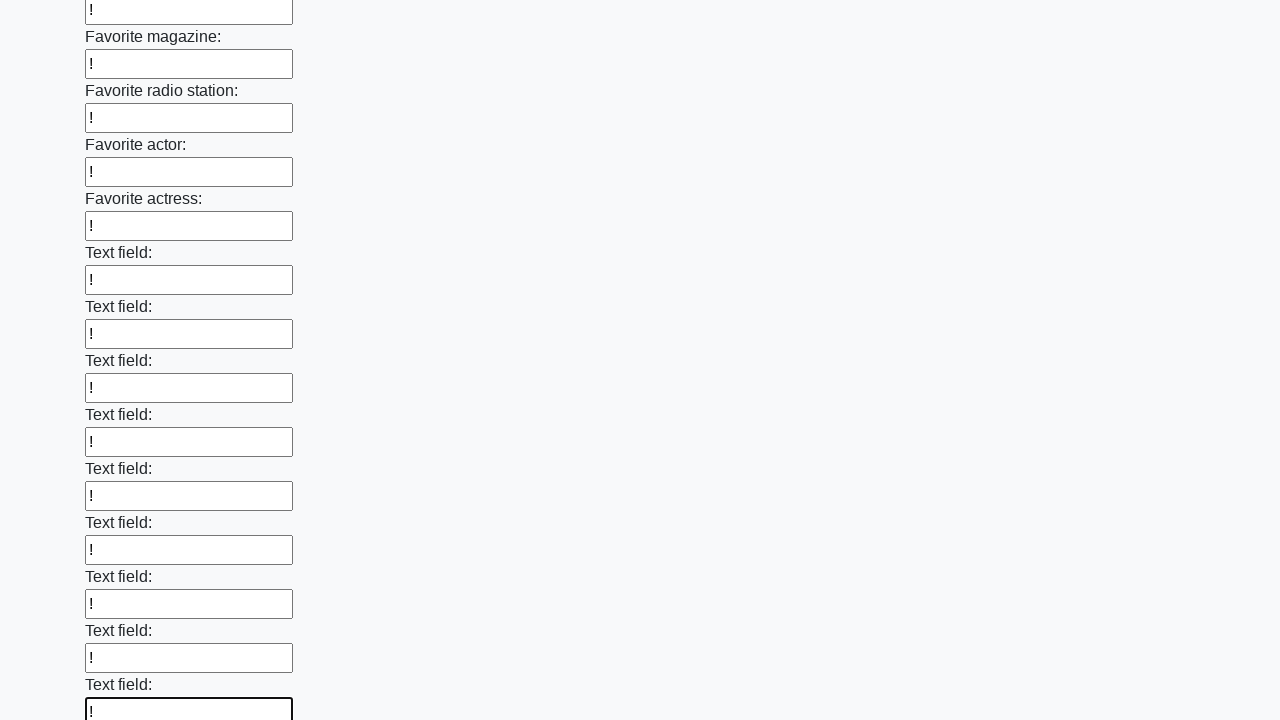

Filled input field with '!' character on input >> nth=35
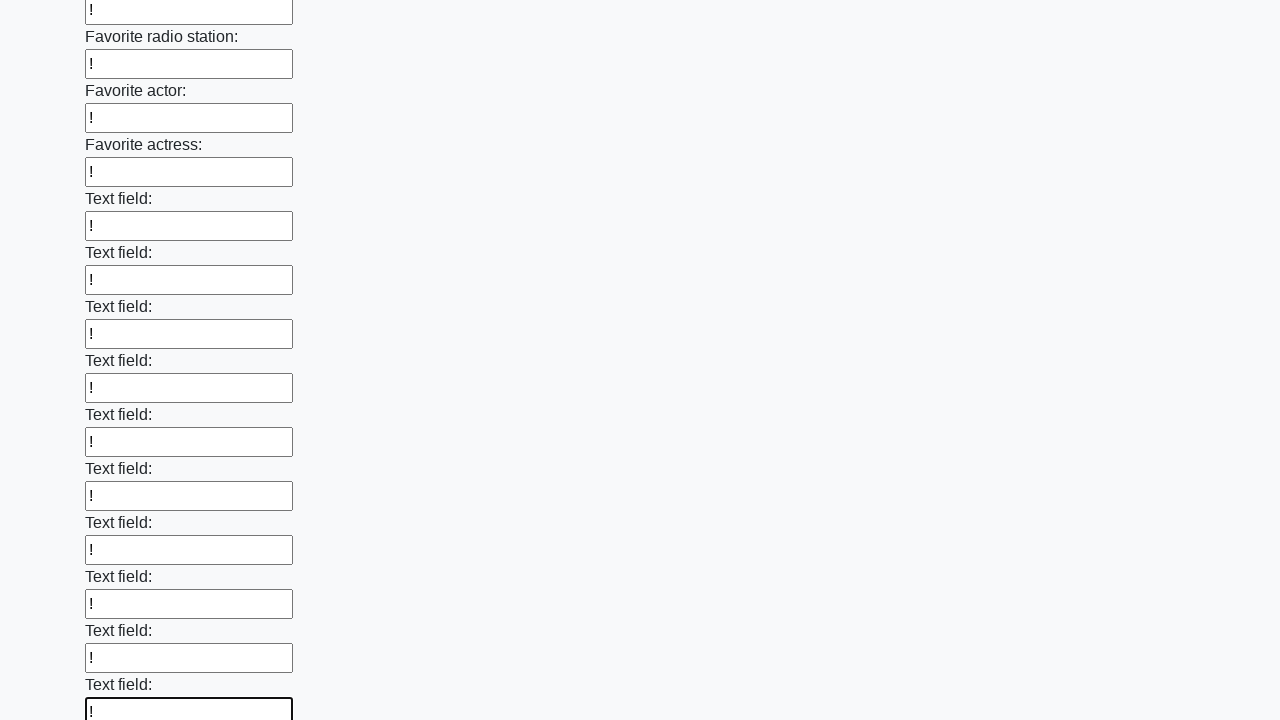

Filled input field with '!' character on input >> nth=36
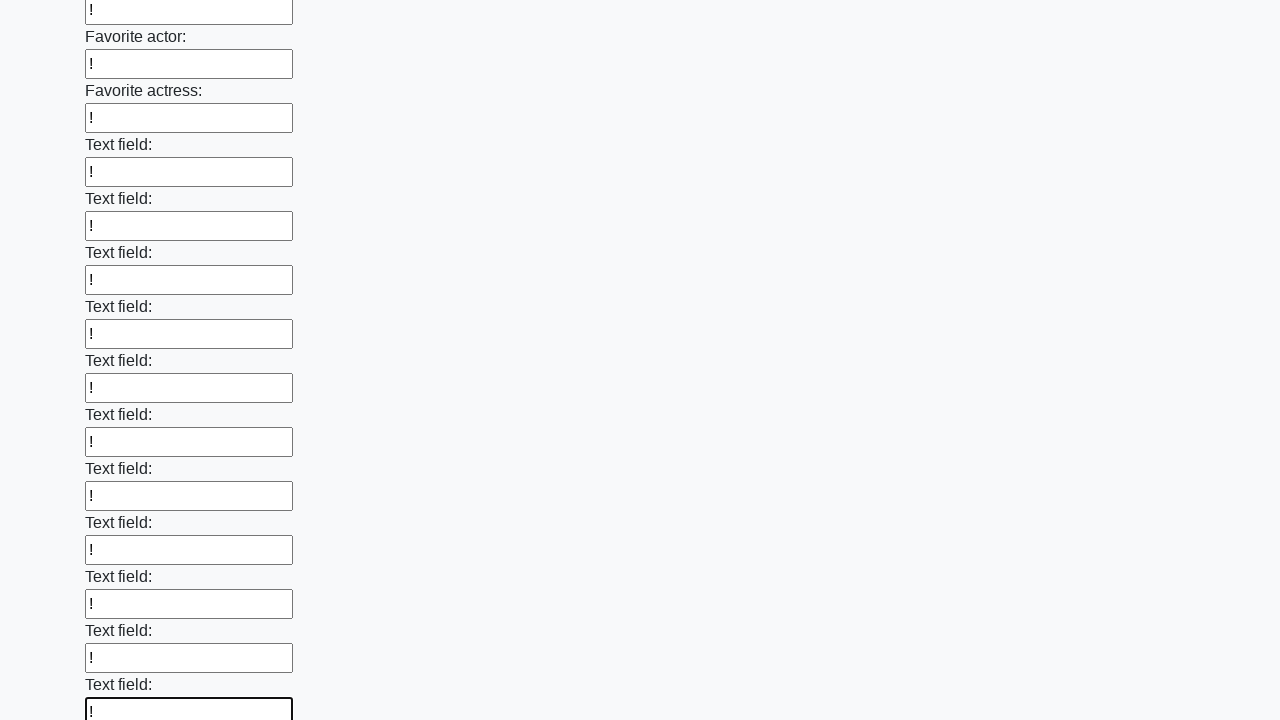

Filled input field with '!' character on input >> nth=37
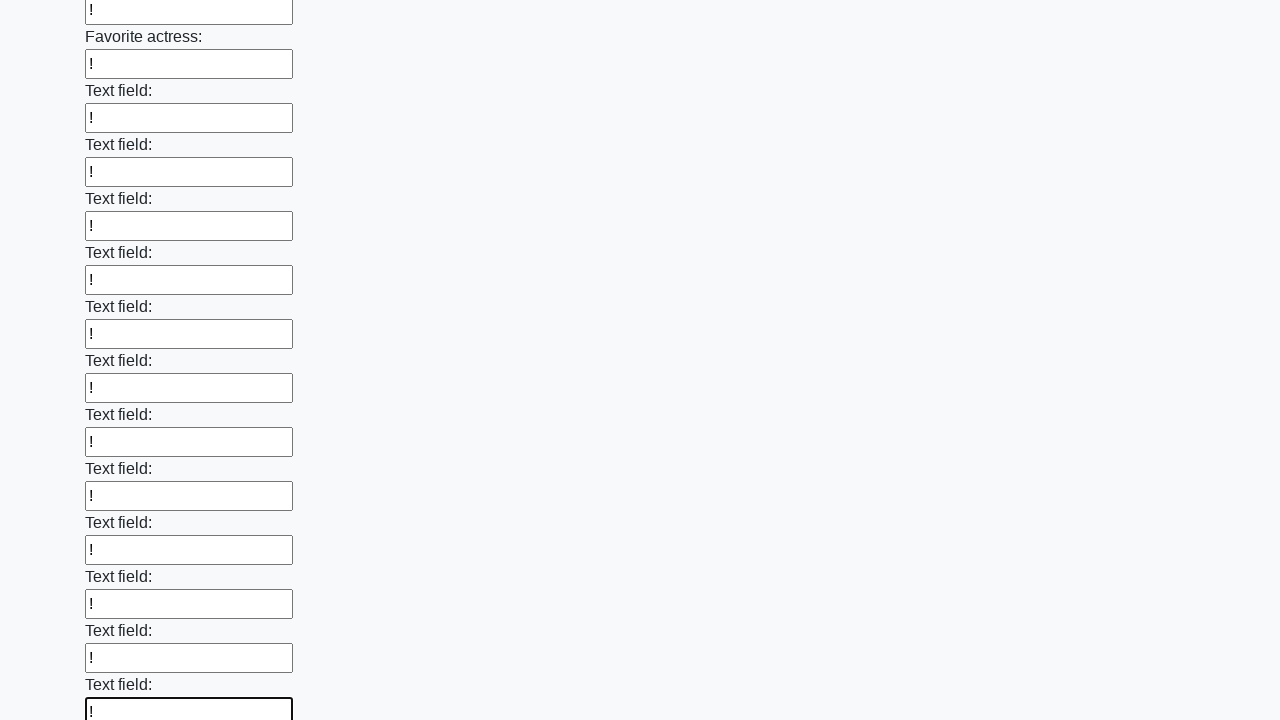

Filled input field with '!' character on input >> nth=38
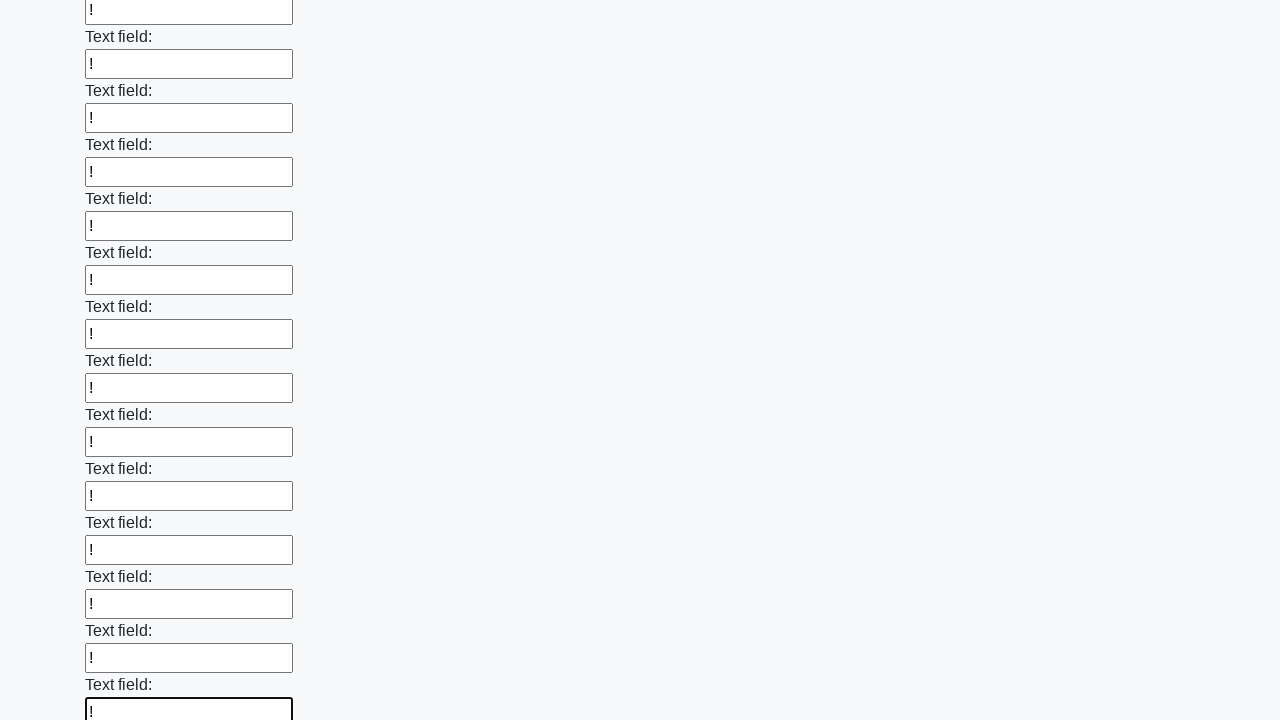

Filled input field with '!' character on input >> nth=39
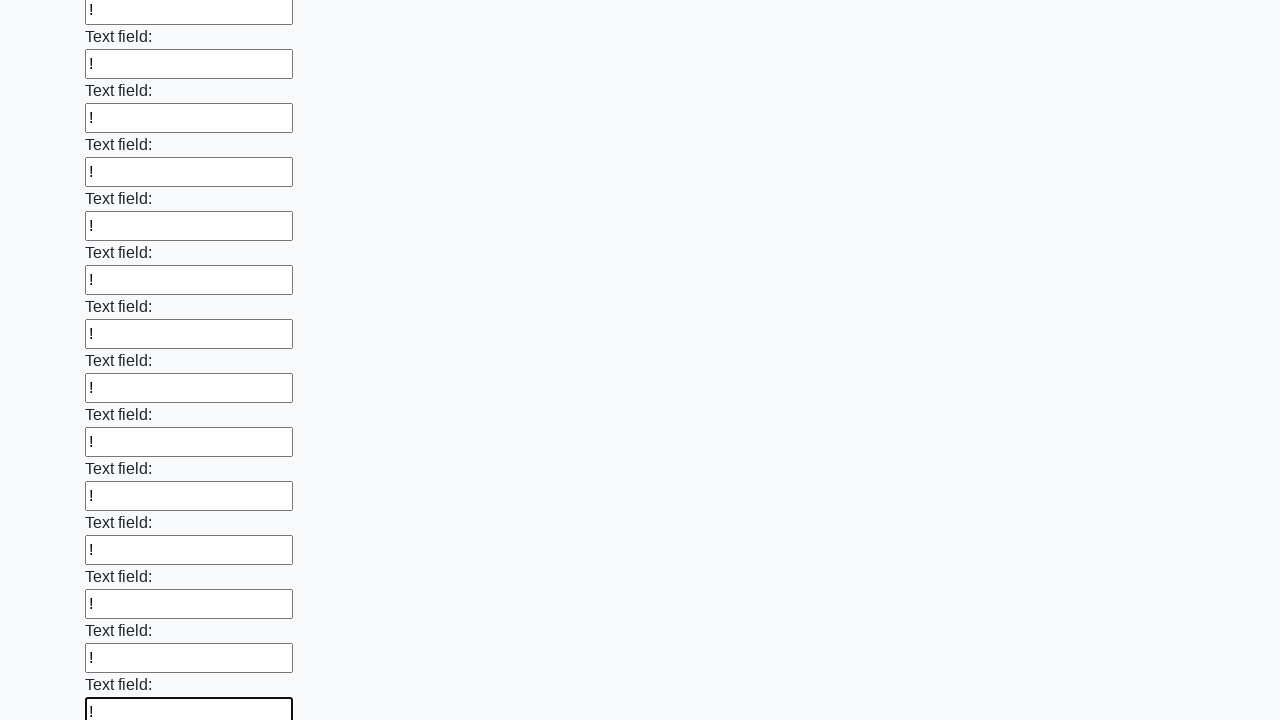

Filled input field with '!' character on input >> nth=40
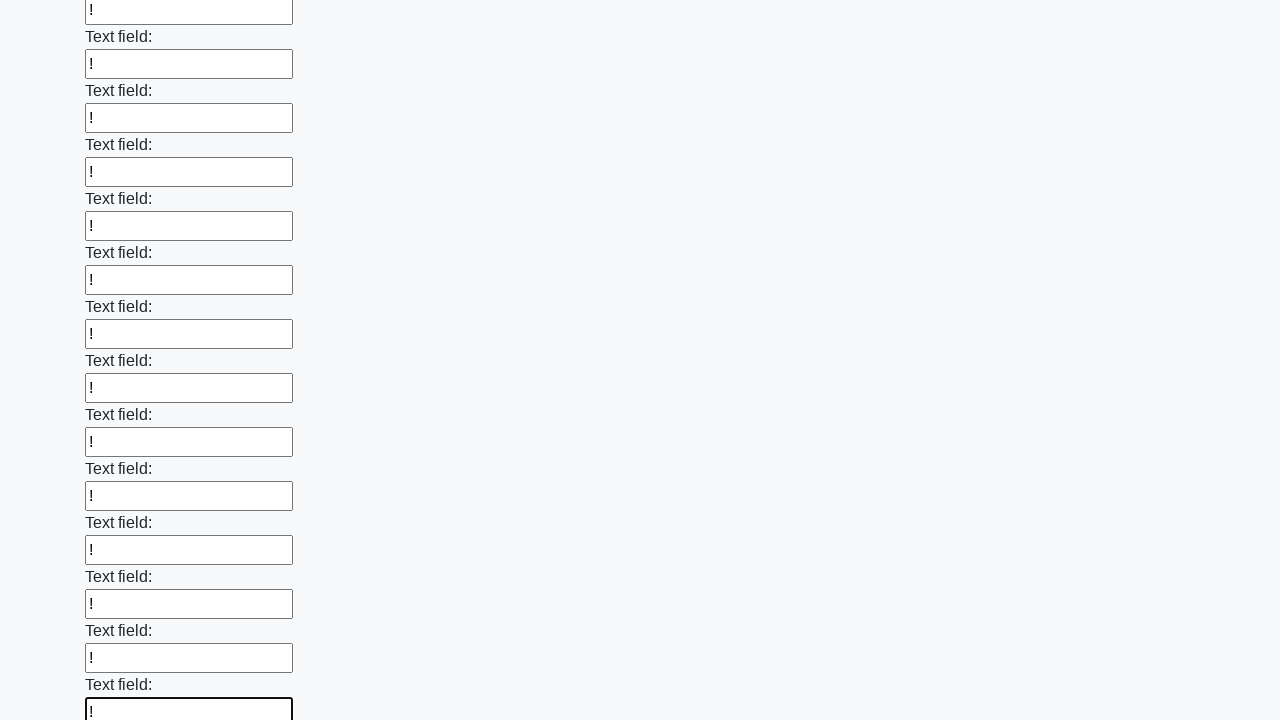

Filled input field with '!' character on input >> nth=41
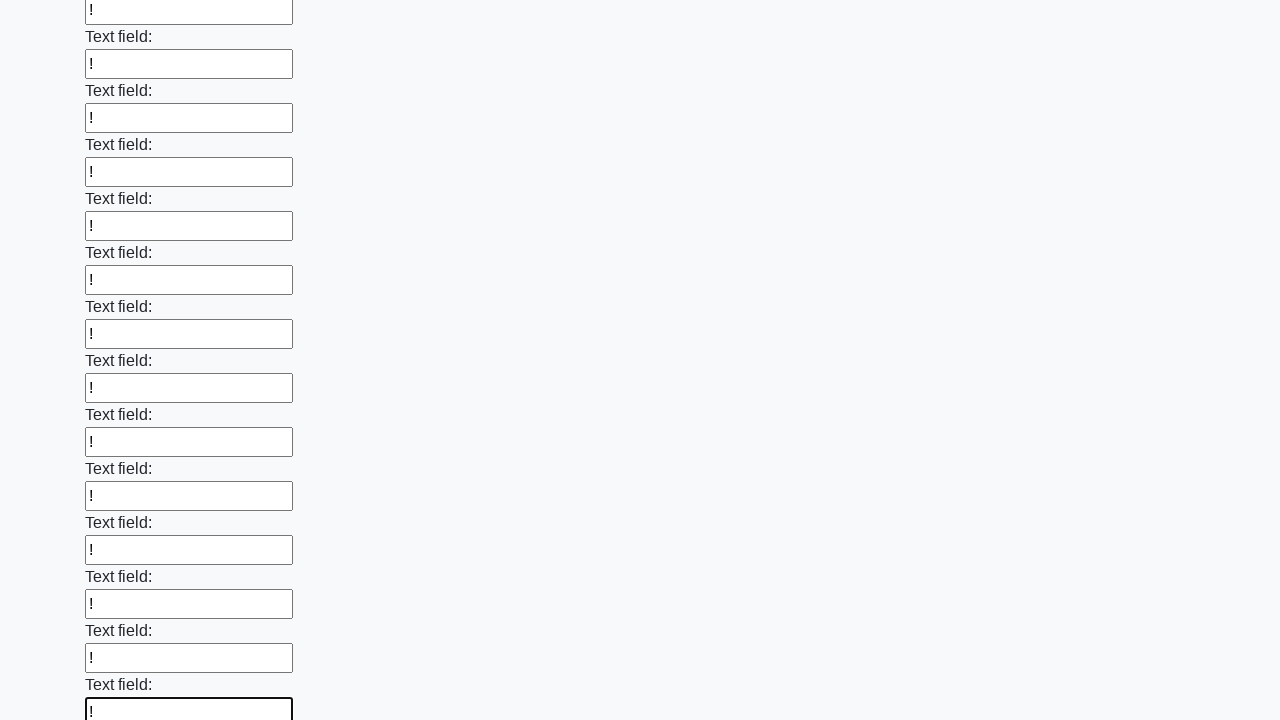

Filled input field with '!' character on input >> nth=42
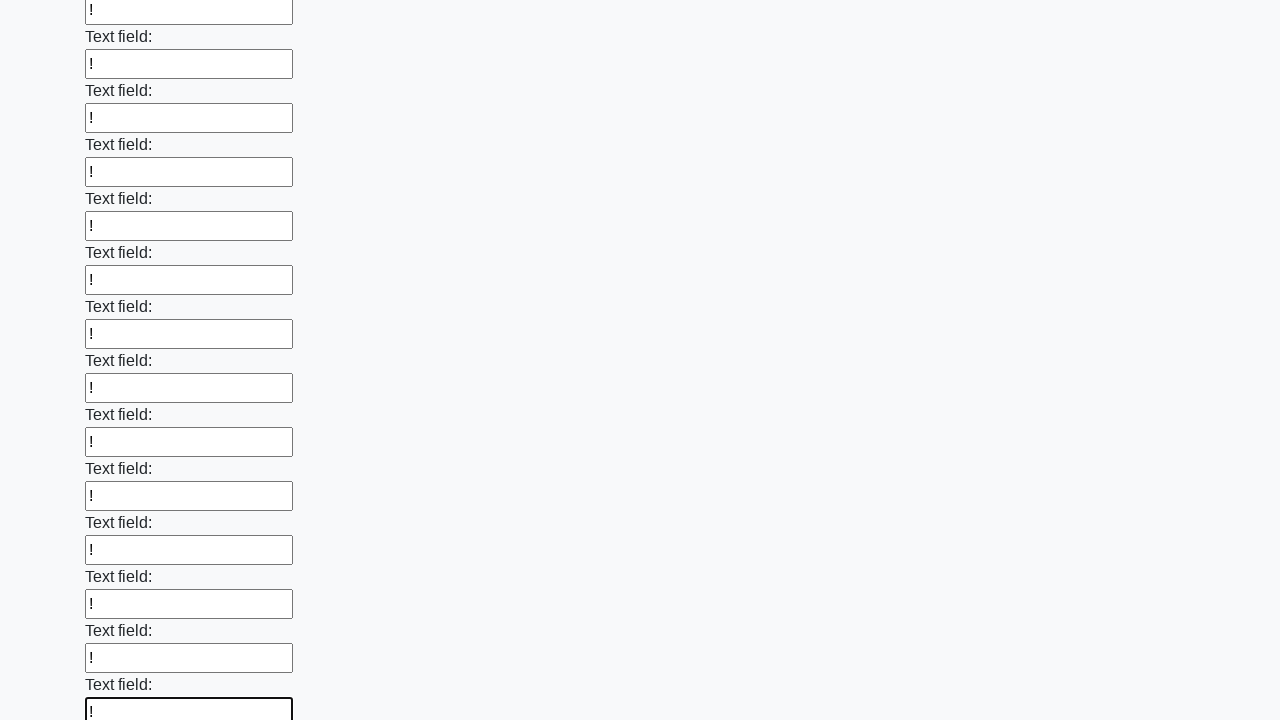

Filled input field with '!' character on input >> nth=43
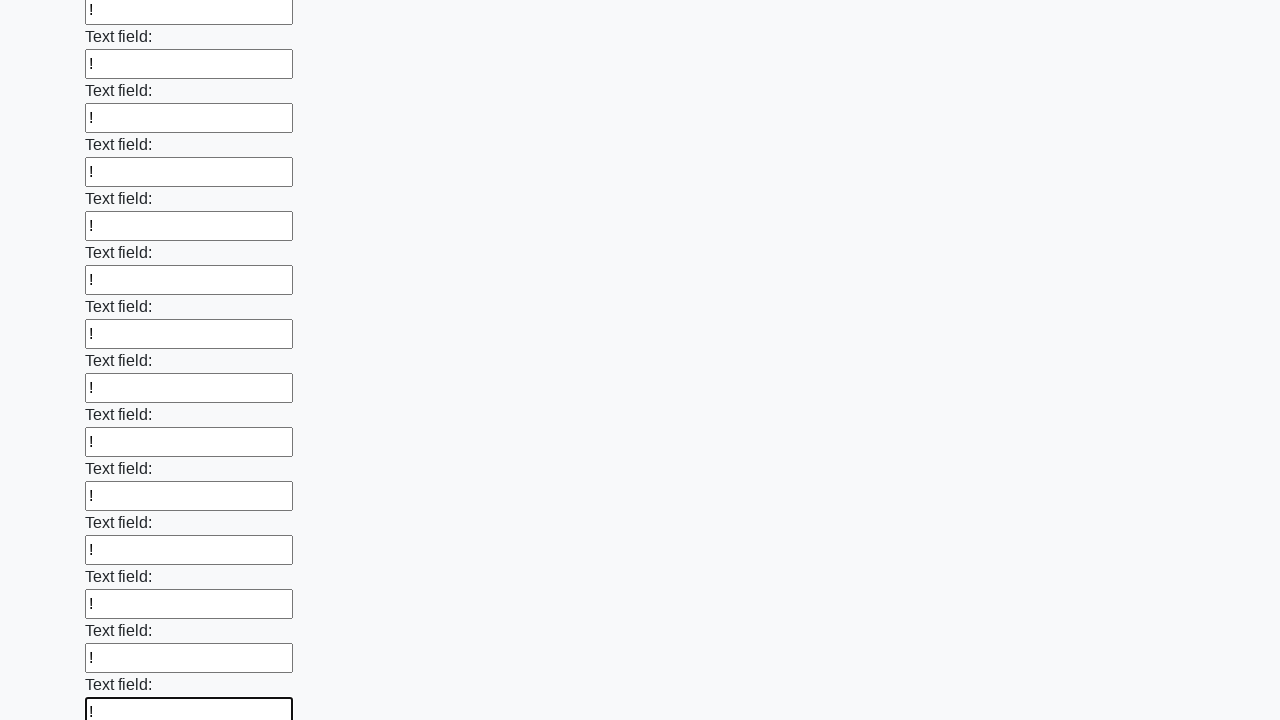

Filled input field with '!' character on input >> nth=44
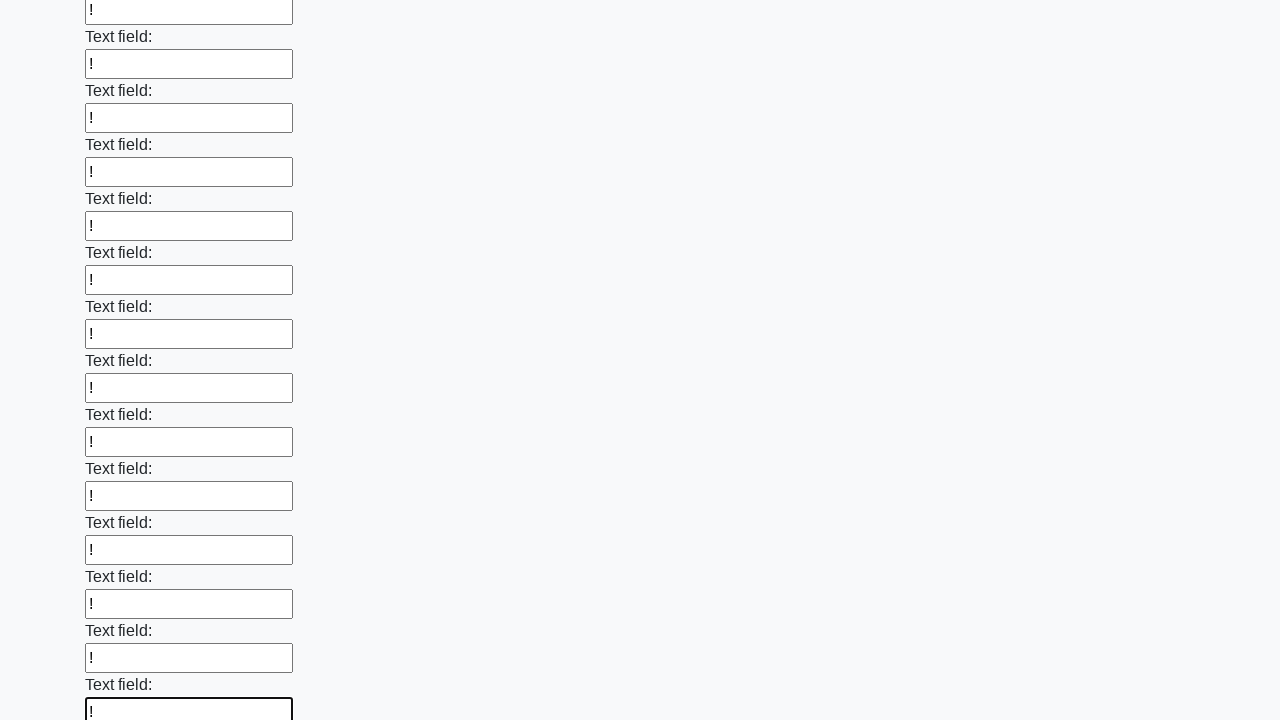

Filled input field with '!' character on input >> nth=45
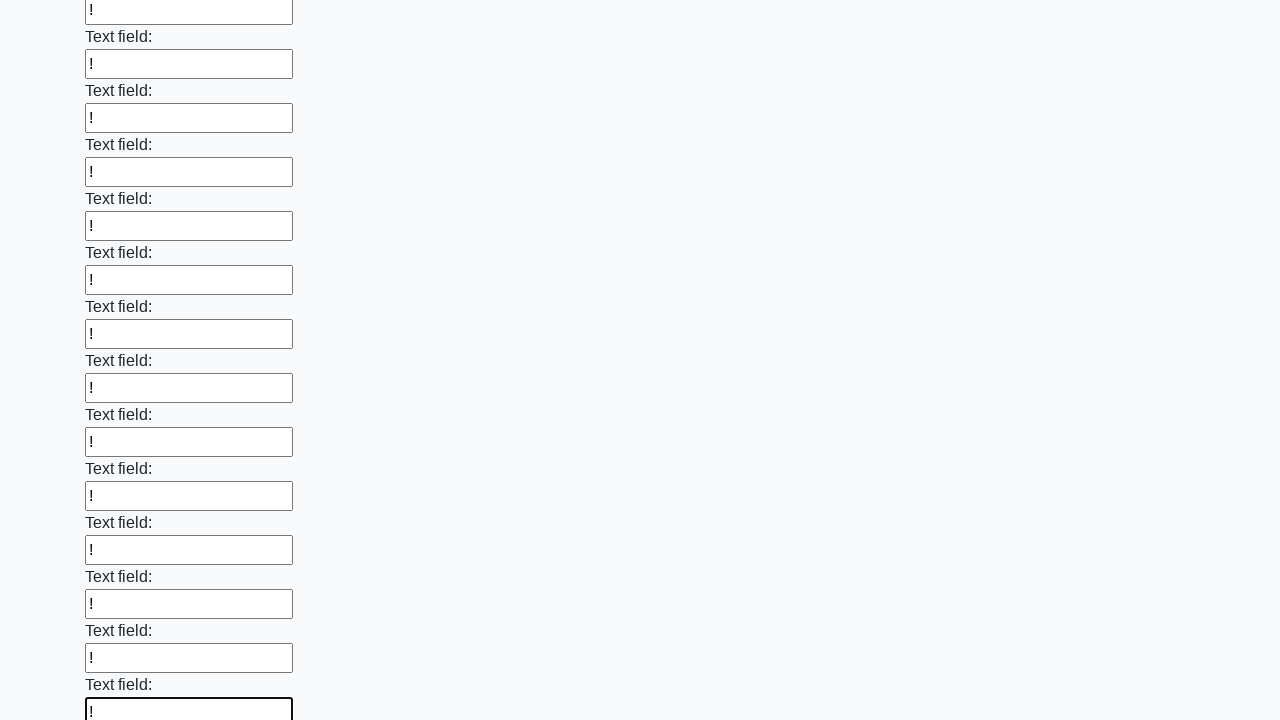

Filled input field with '!' character on input >> nth=46
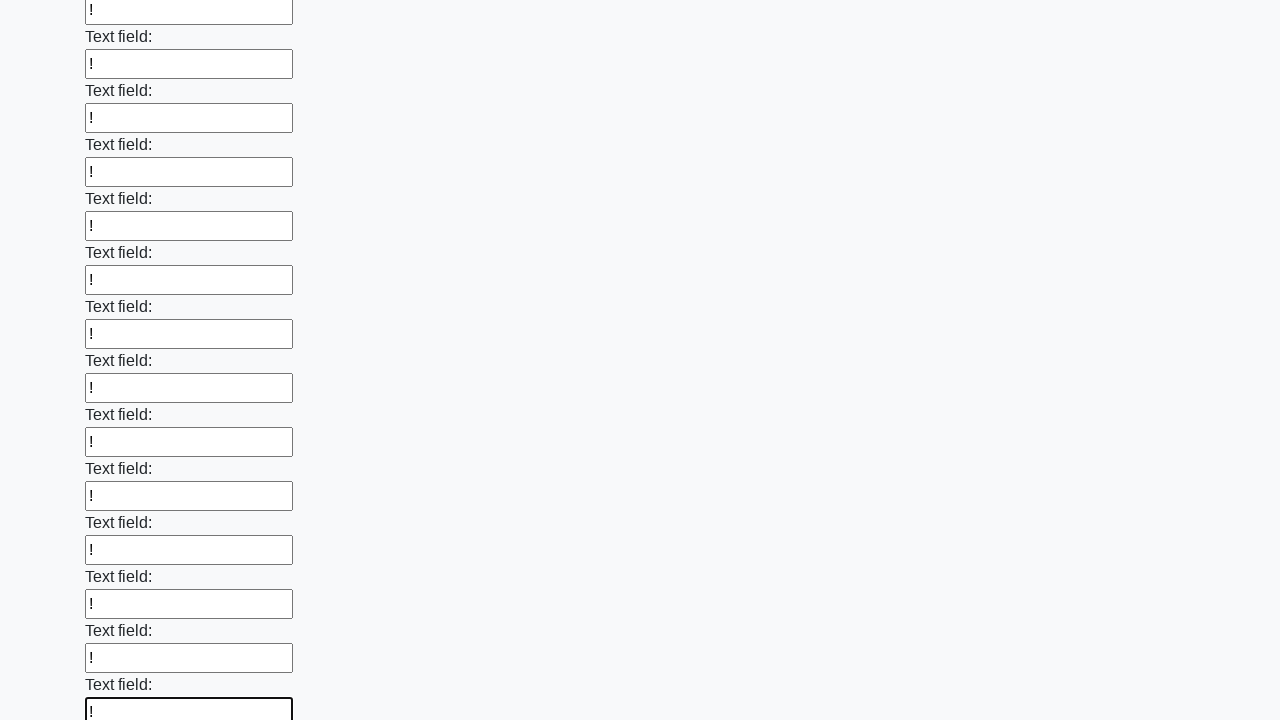

Filled input field with '!' character on input >> nth=47
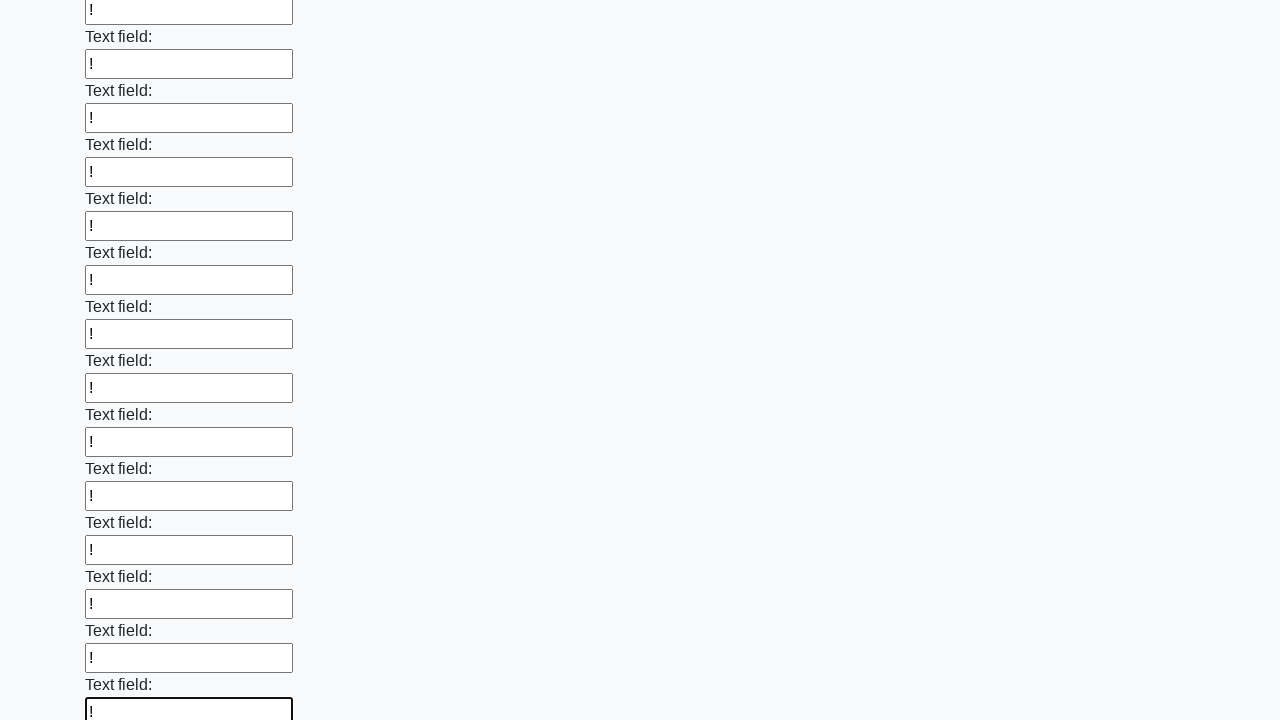

Filled input field with '!' character on input >> nth=48
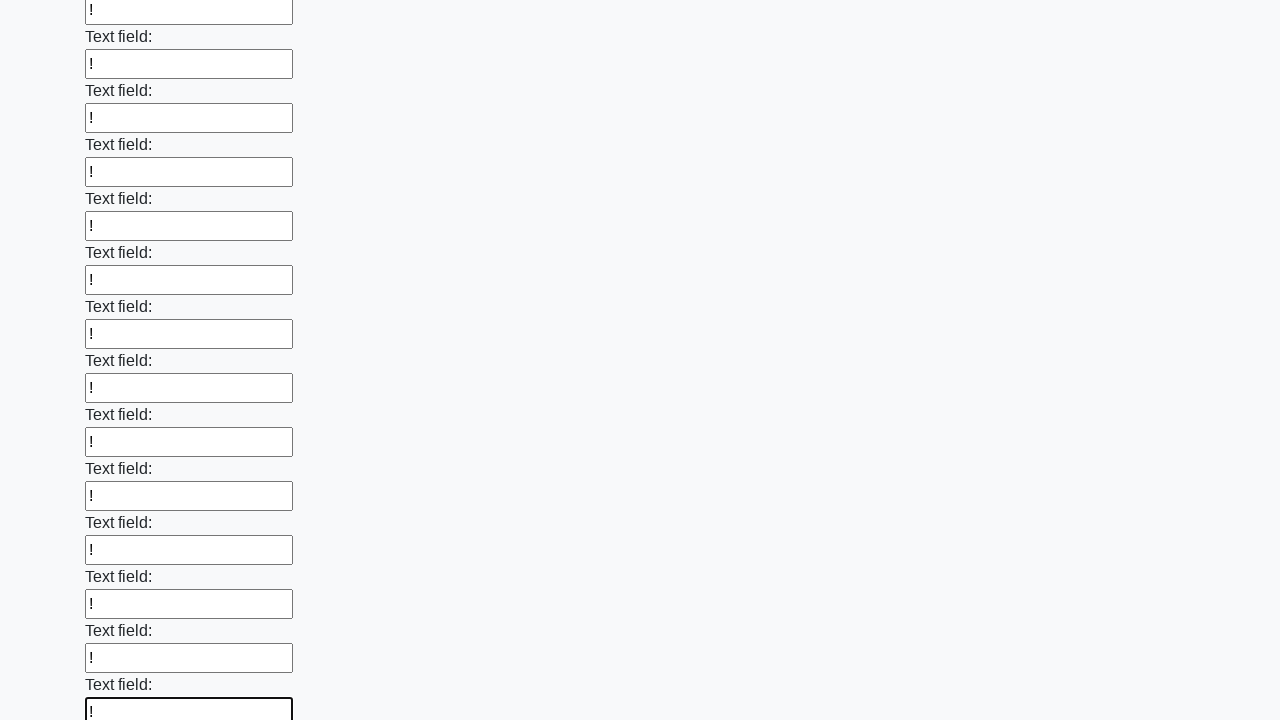

Filled input field with '!' character on input >> nth=49
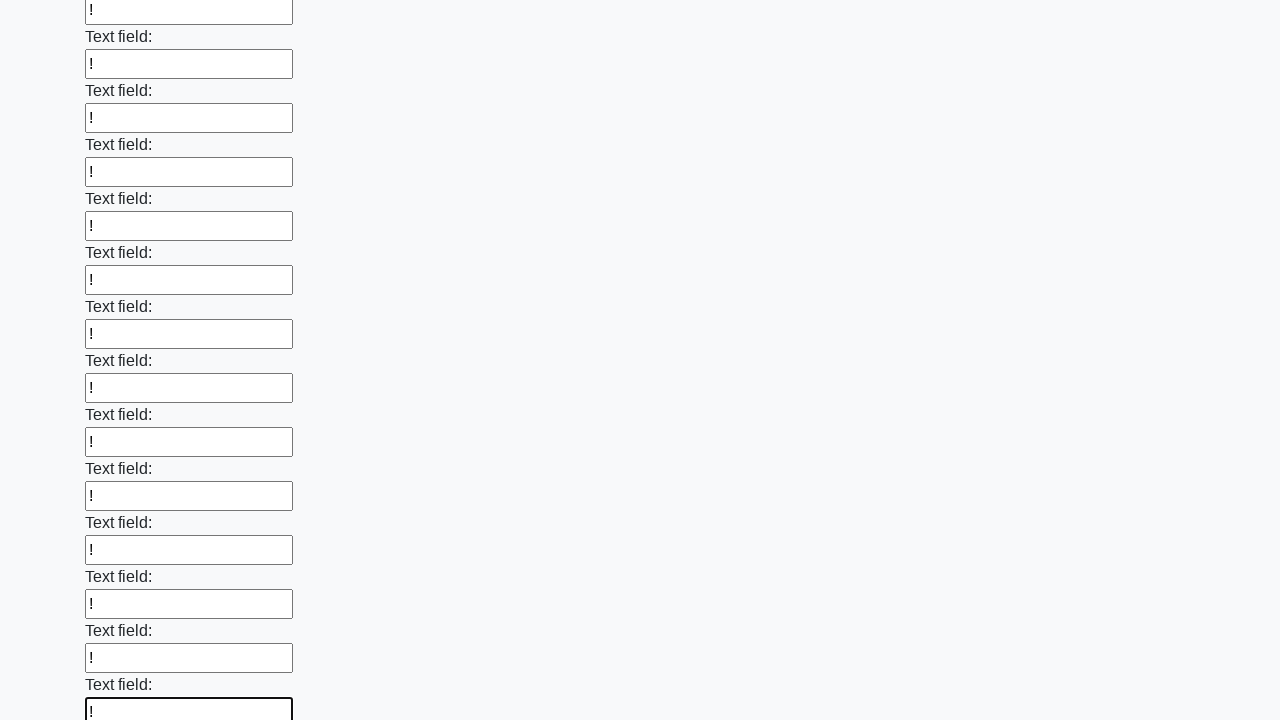

Filled input field with '!' character on input >> nth=50
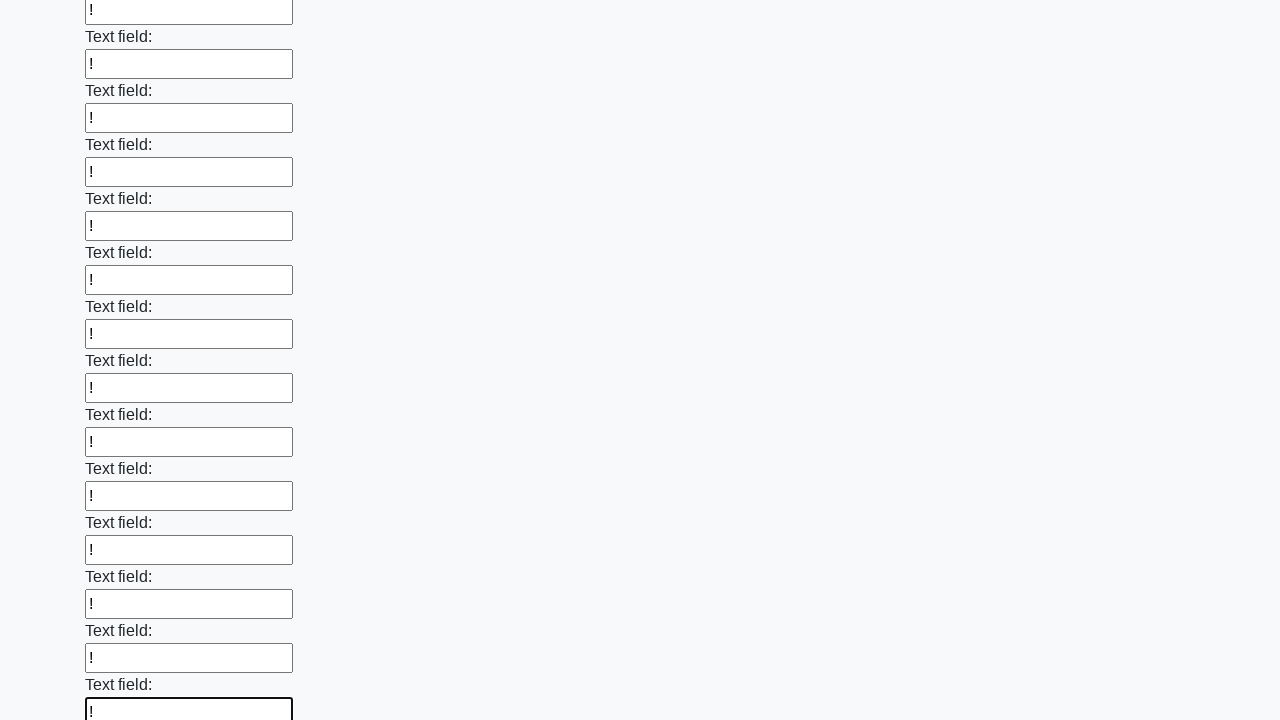

Filled input field with '!' character on input >> nth=51
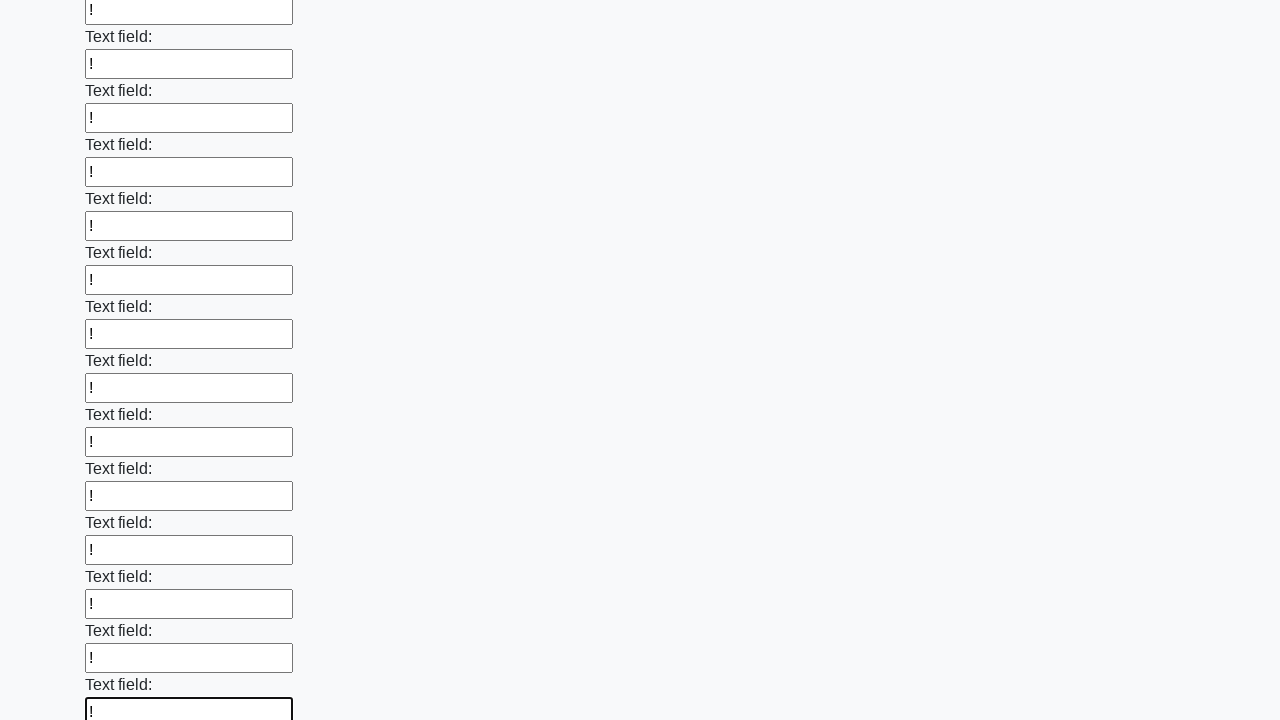

Filled input field with '!' character on input >> nth=52
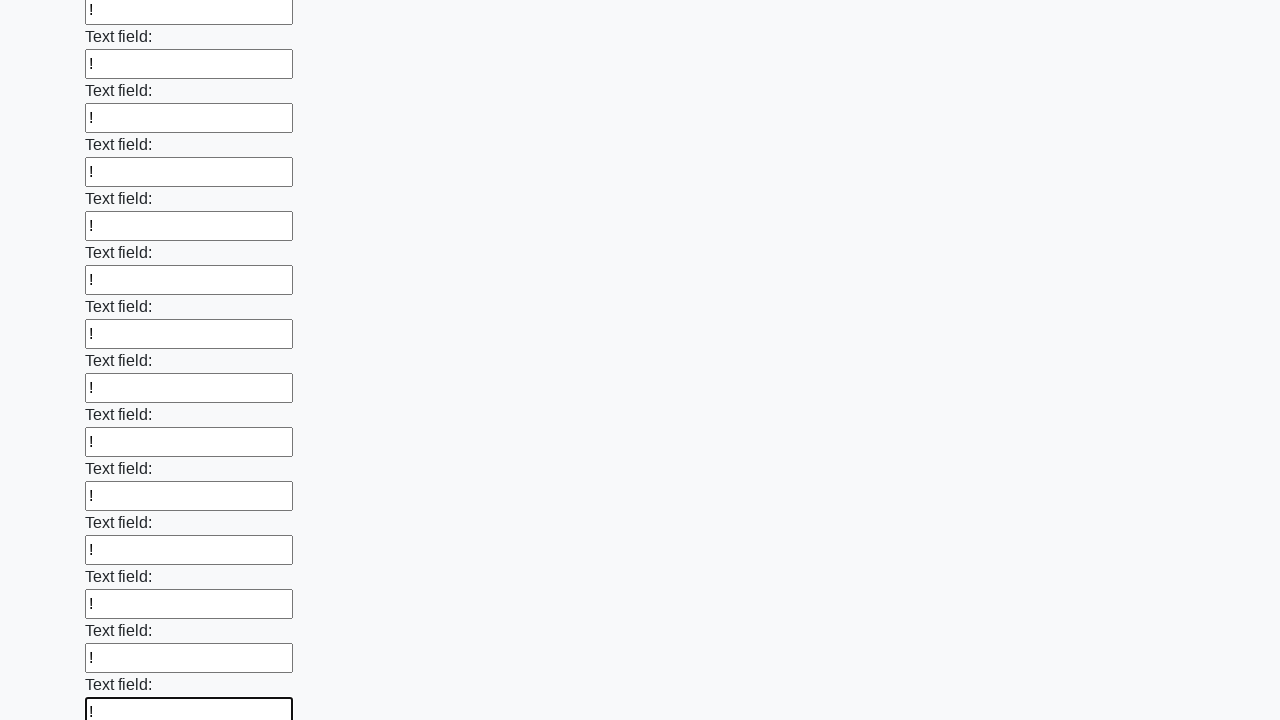

Filled input field with '!' character on input >> nth=53
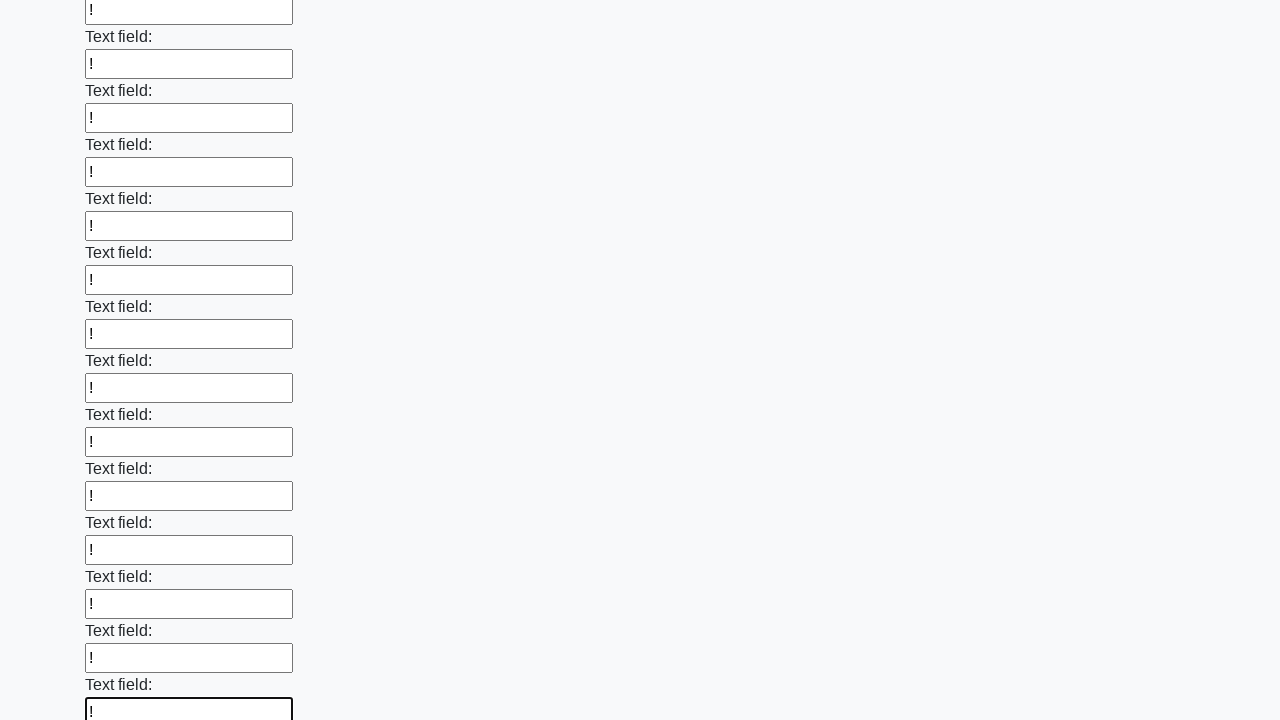

Filled input field with '!' character on input >> nth=54
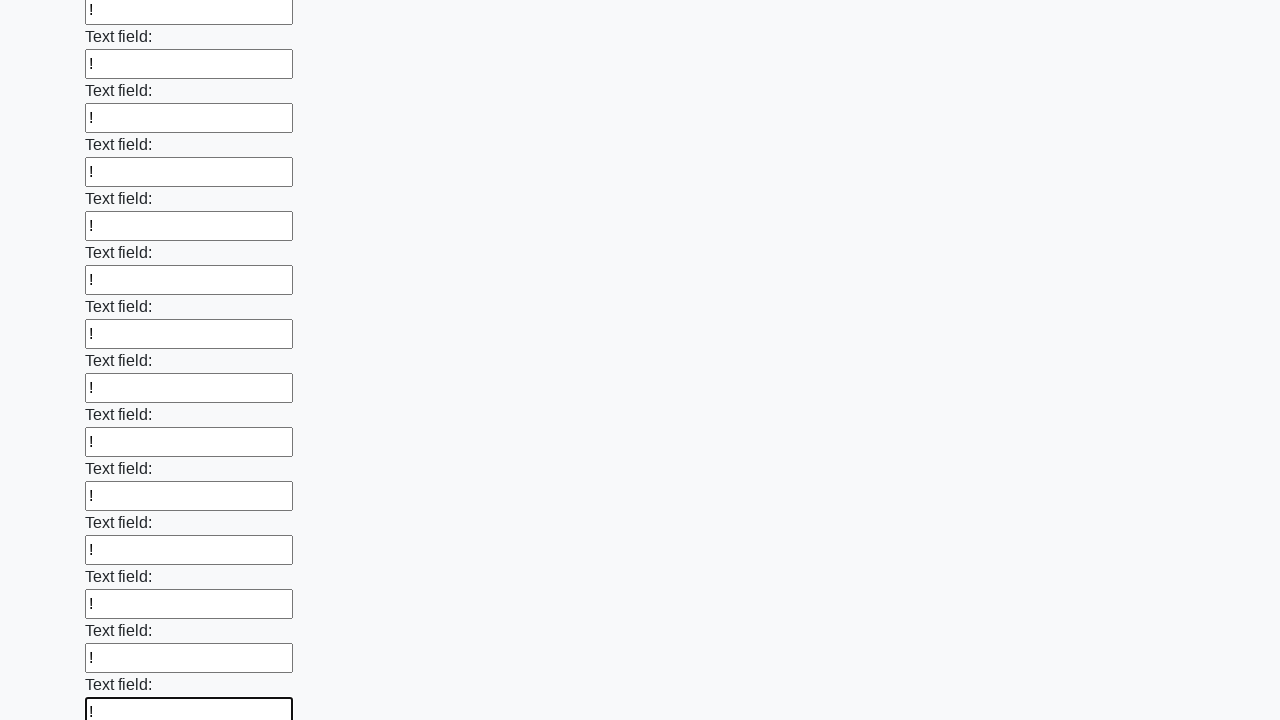

Filled input field with '!' character on input >> nth=55
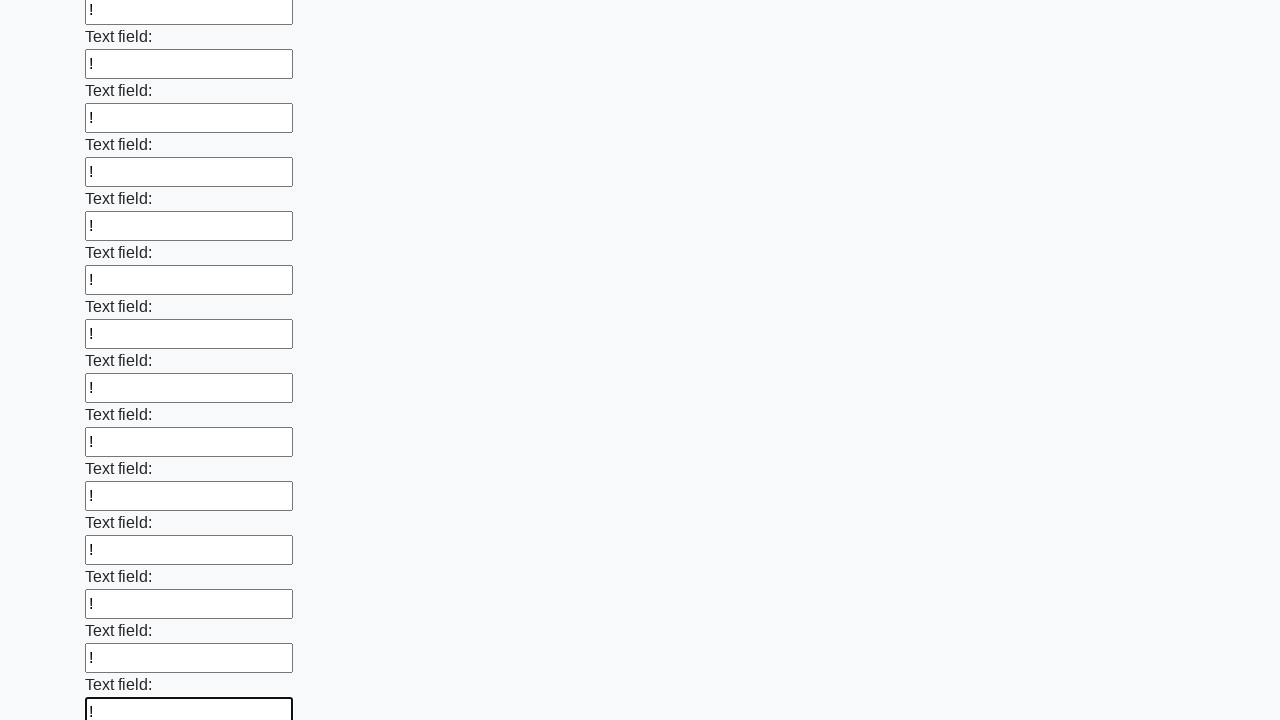

Filled input field with '!' character on input >> nth=56
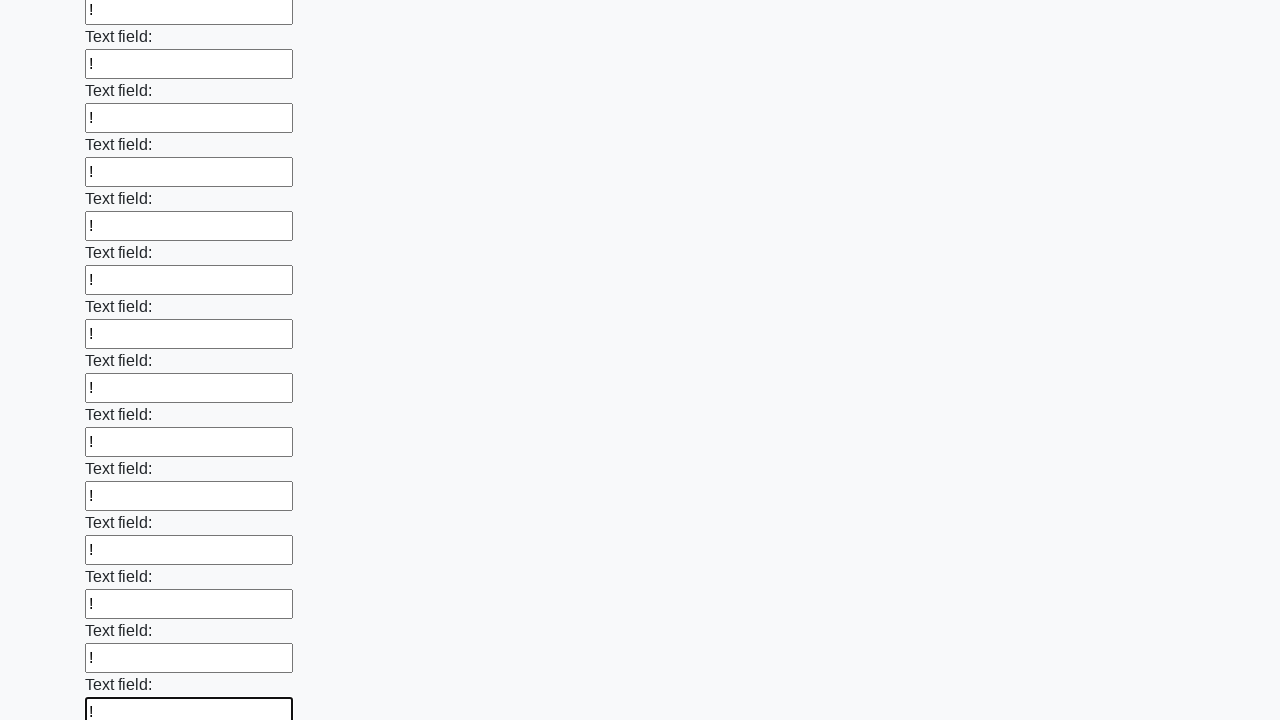

Filled input field with '!' character on input >> nth=57
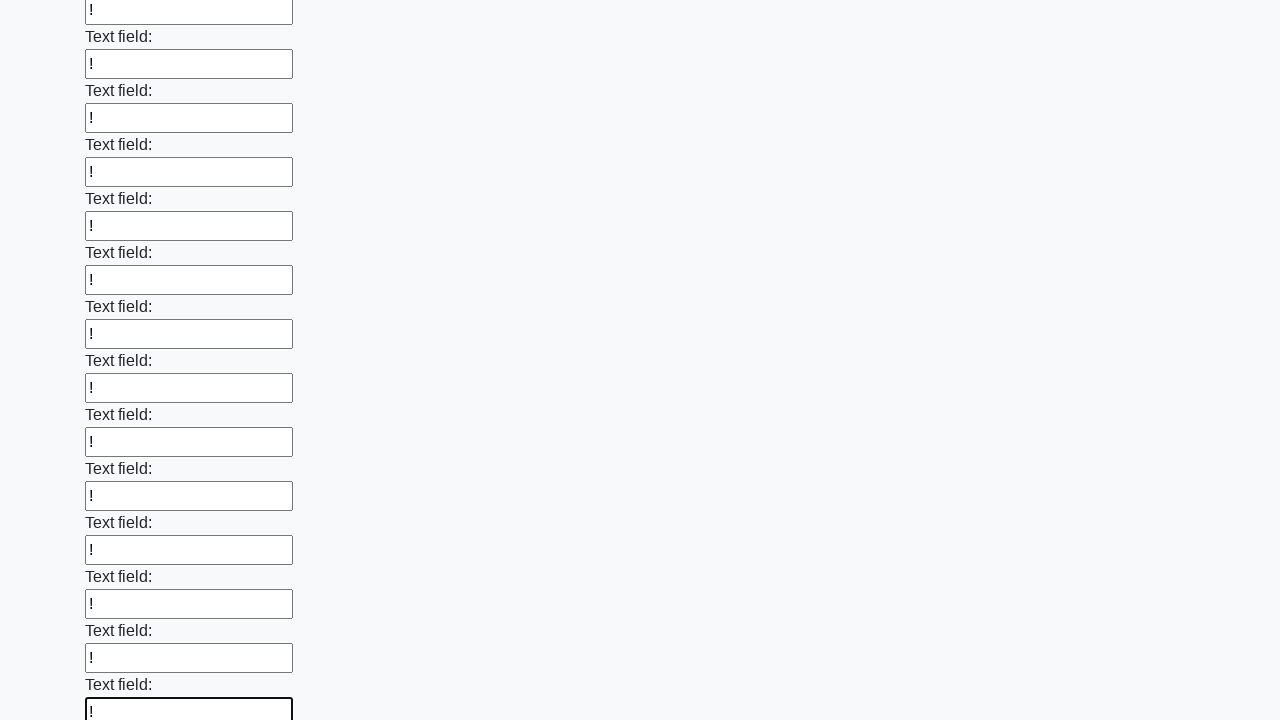

Filled input field with '!' character on input >> nth=58
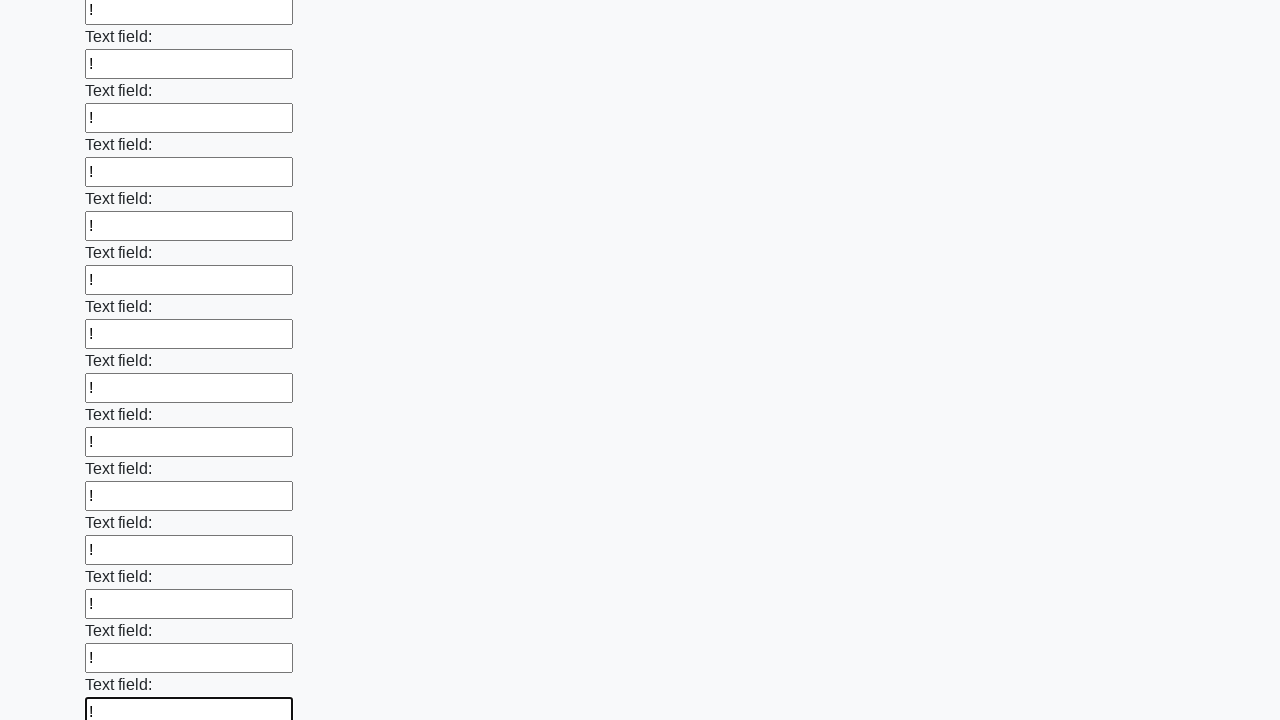

Filled input field with '!' character on input >> nth=59
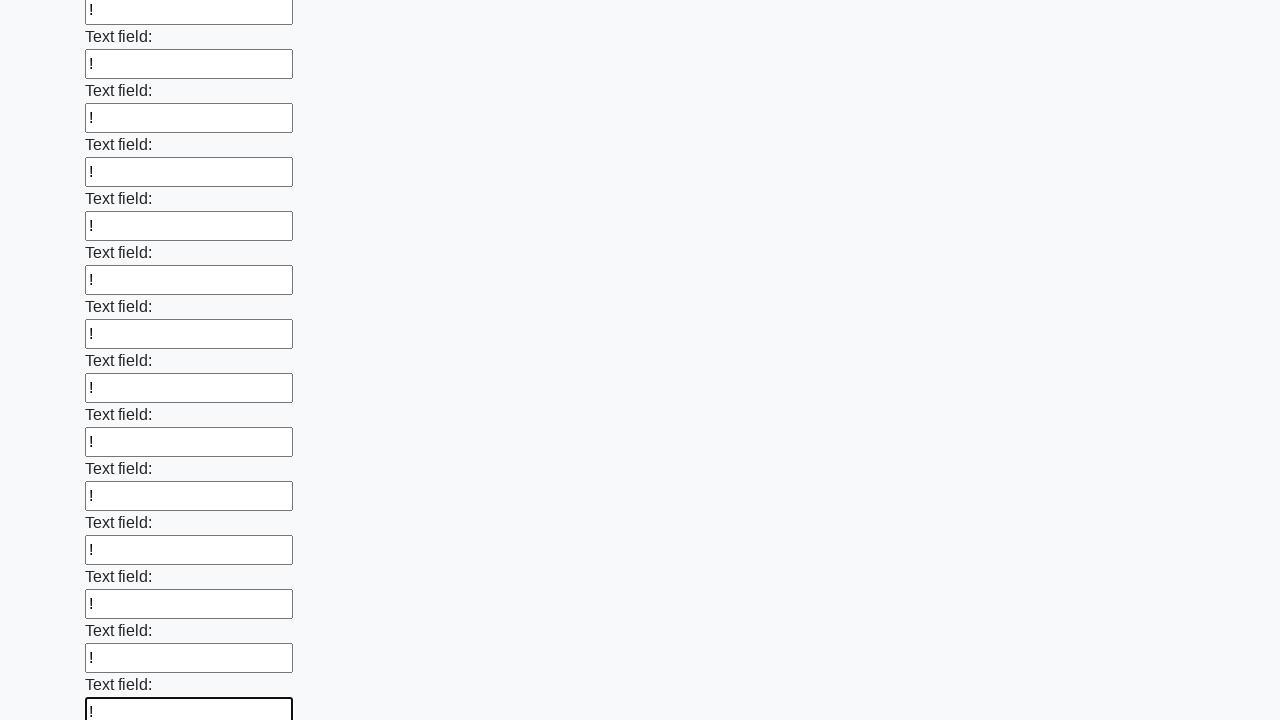

Filled input field with '!' character on input >> nth=60
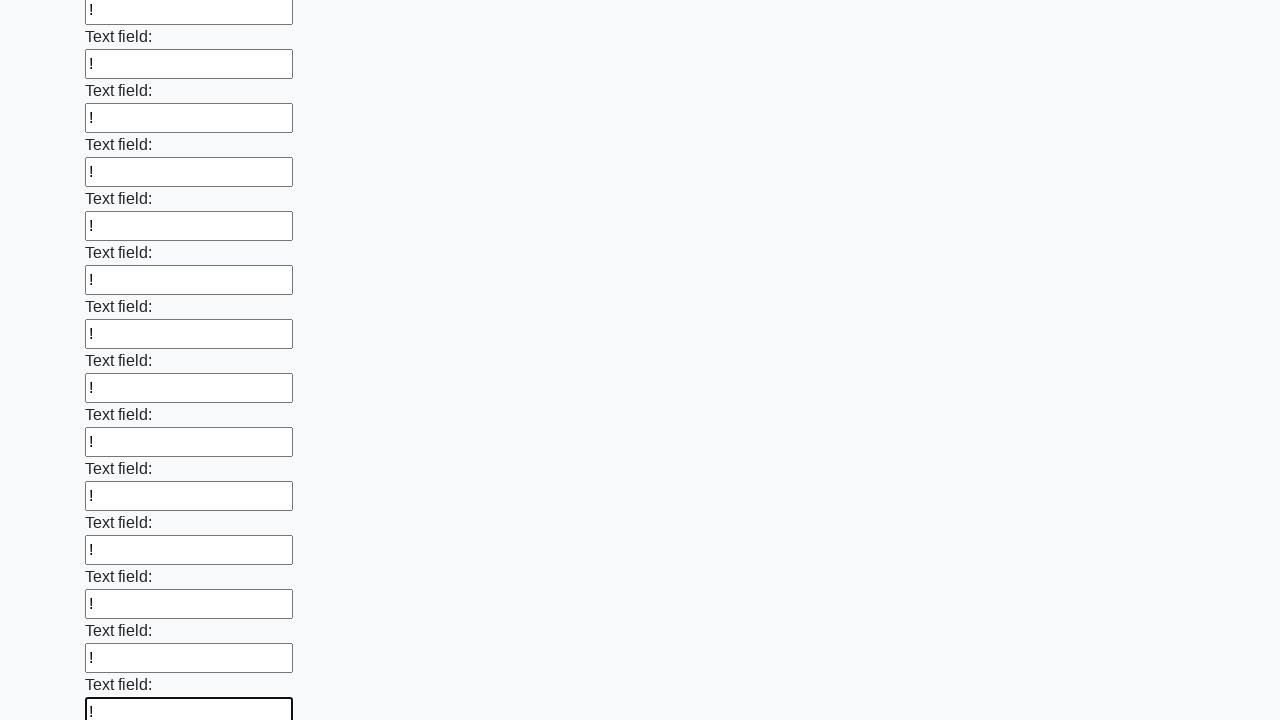

Filled input field with '!' character on input >> nth=61
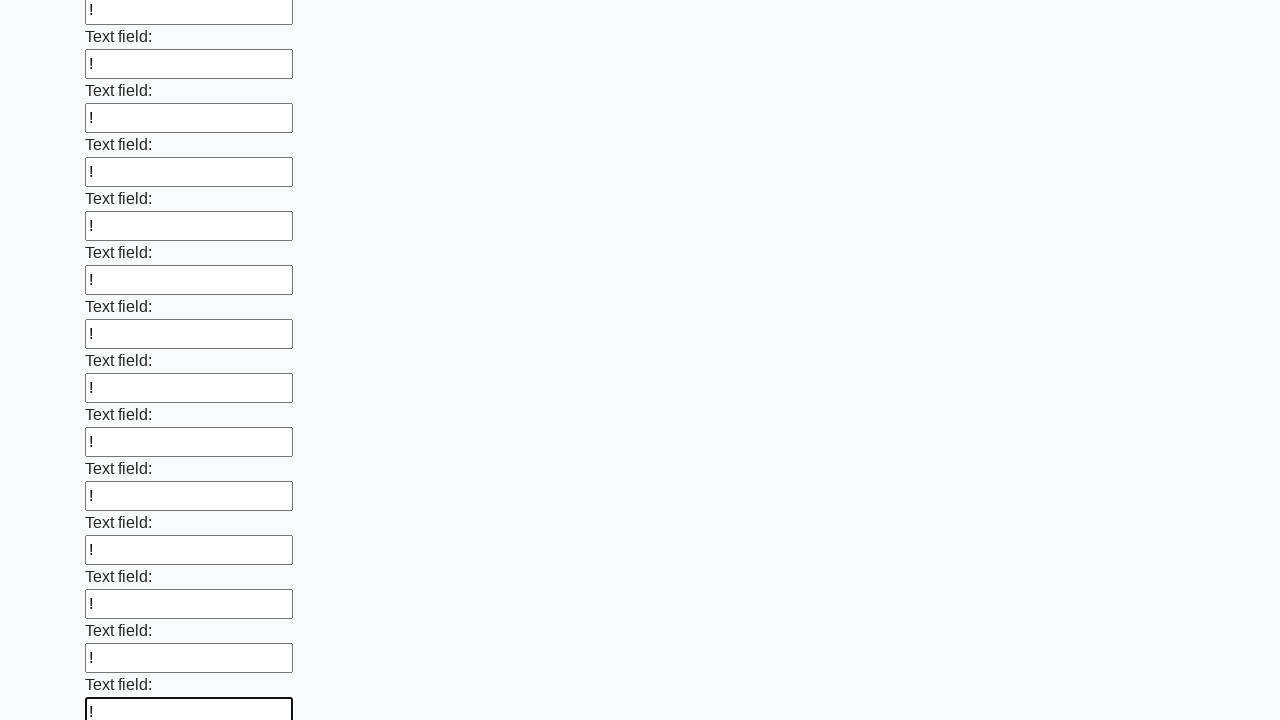

Filled input field with '!' character on input >> nth=62
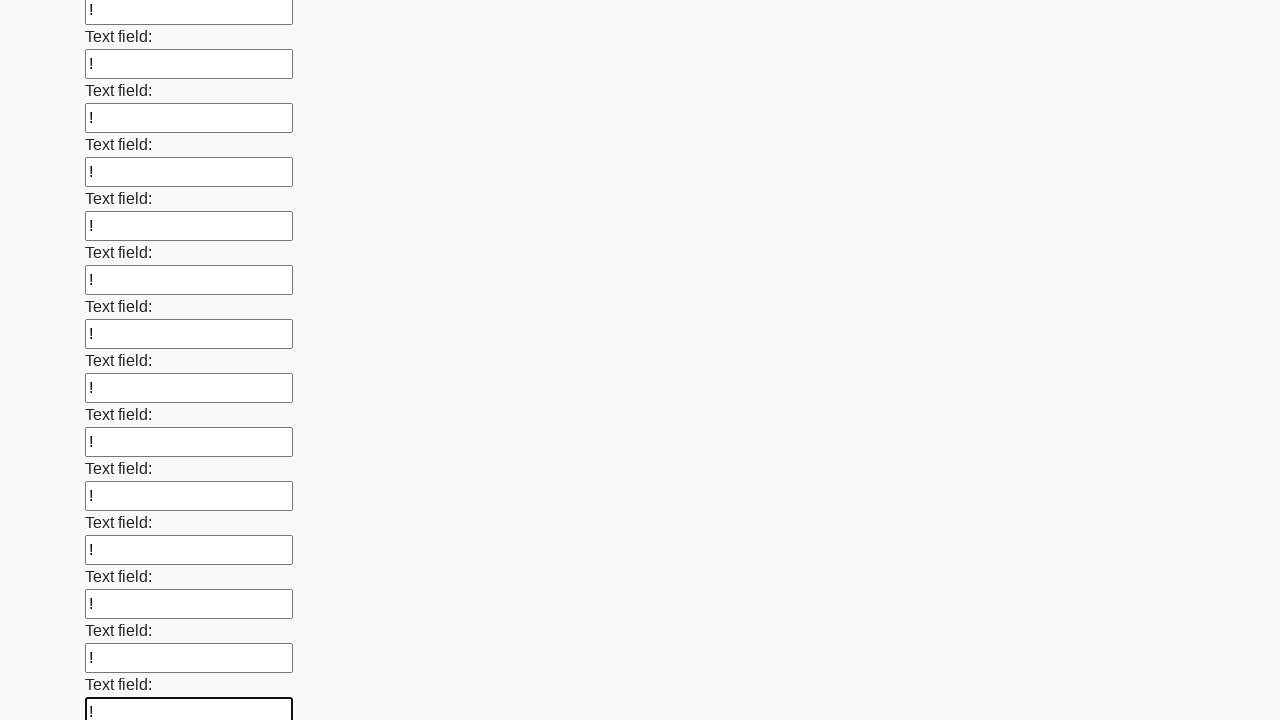

Filled input field with '!' character on input >> nth=63
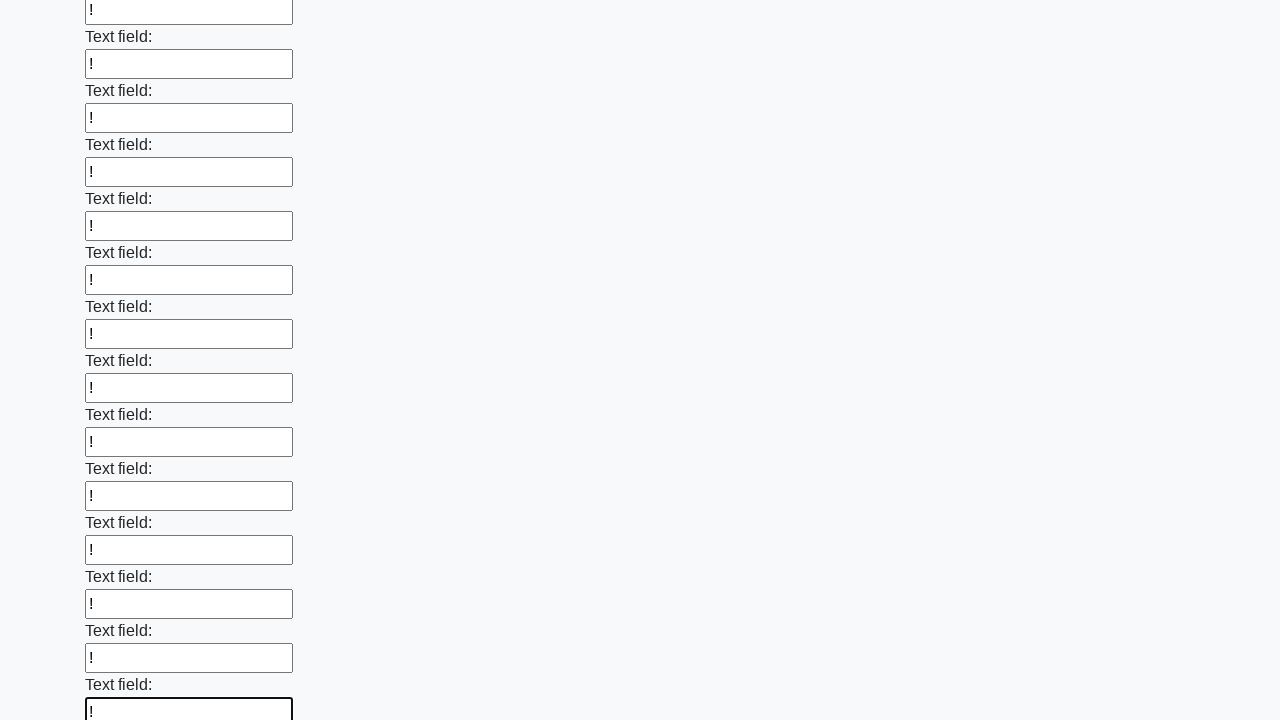

Filled input field with '!' character on input >> nth=64
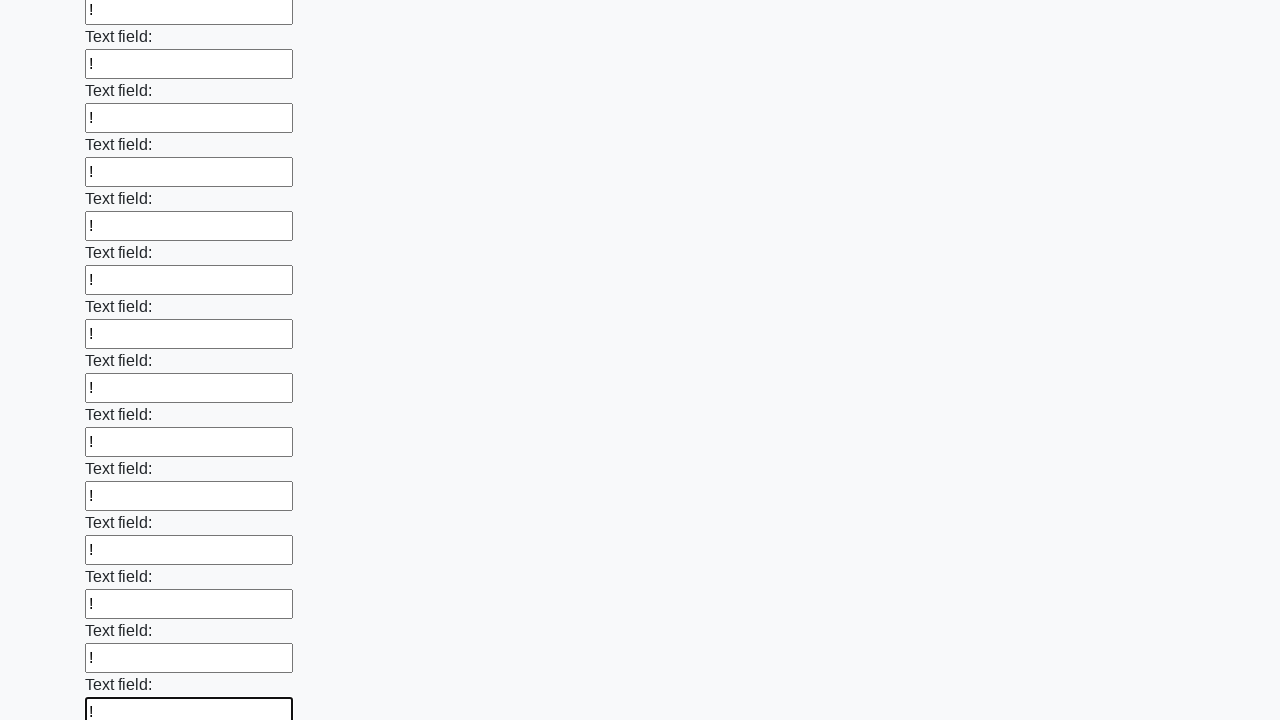

Filled input field with '!' character on input >> nth=65
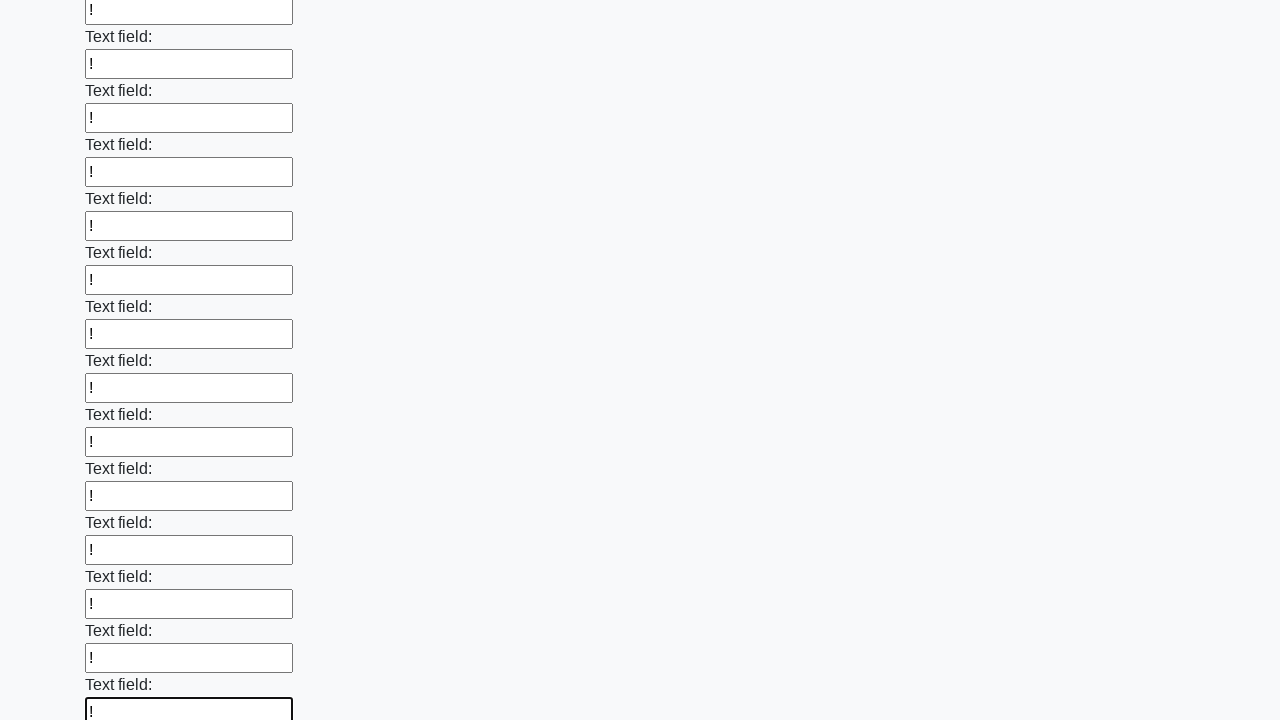

Filled input field with '!' character on input >> nth=66
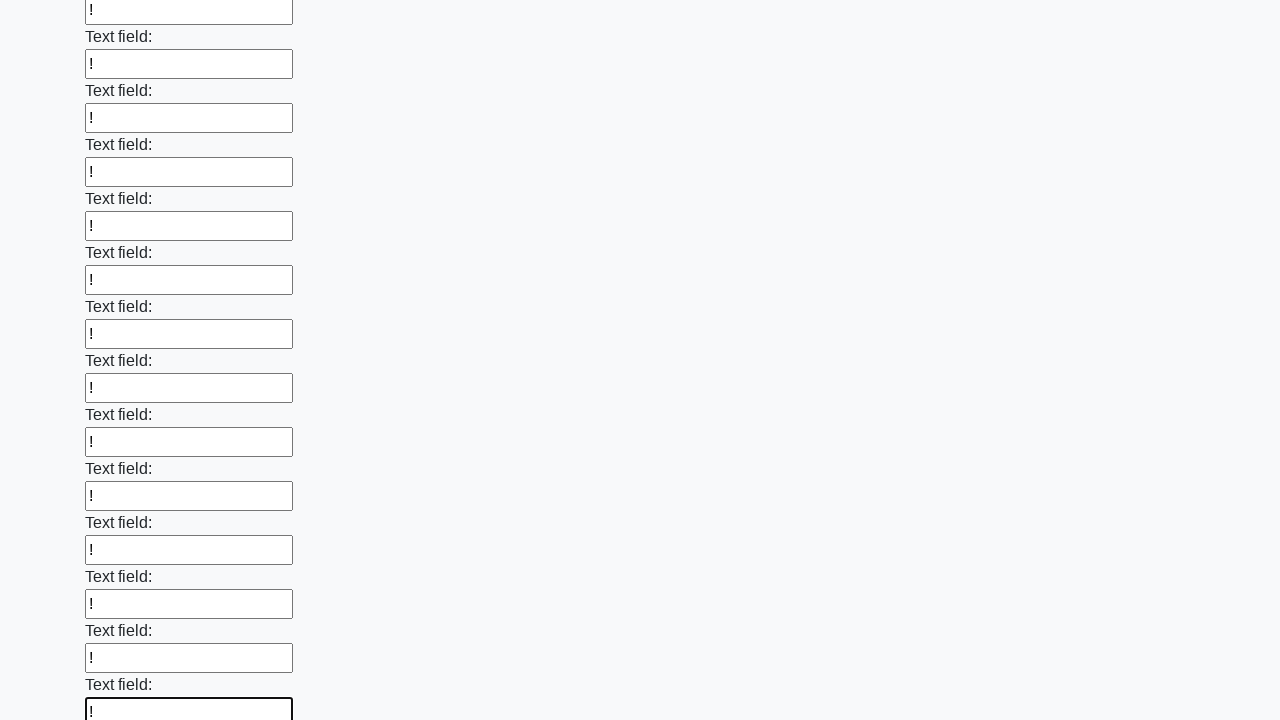

Filled input field with '!' character on input >> nth=67
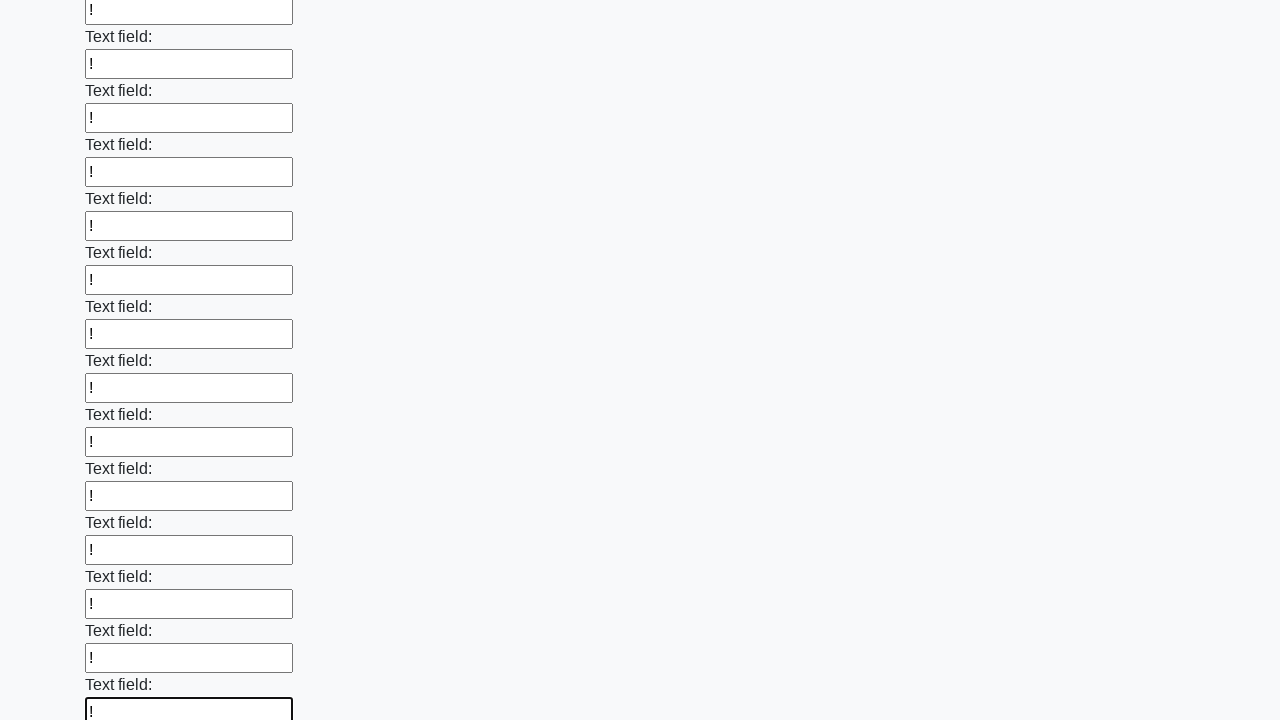

Filled input field with '!' character on input >> nth=68
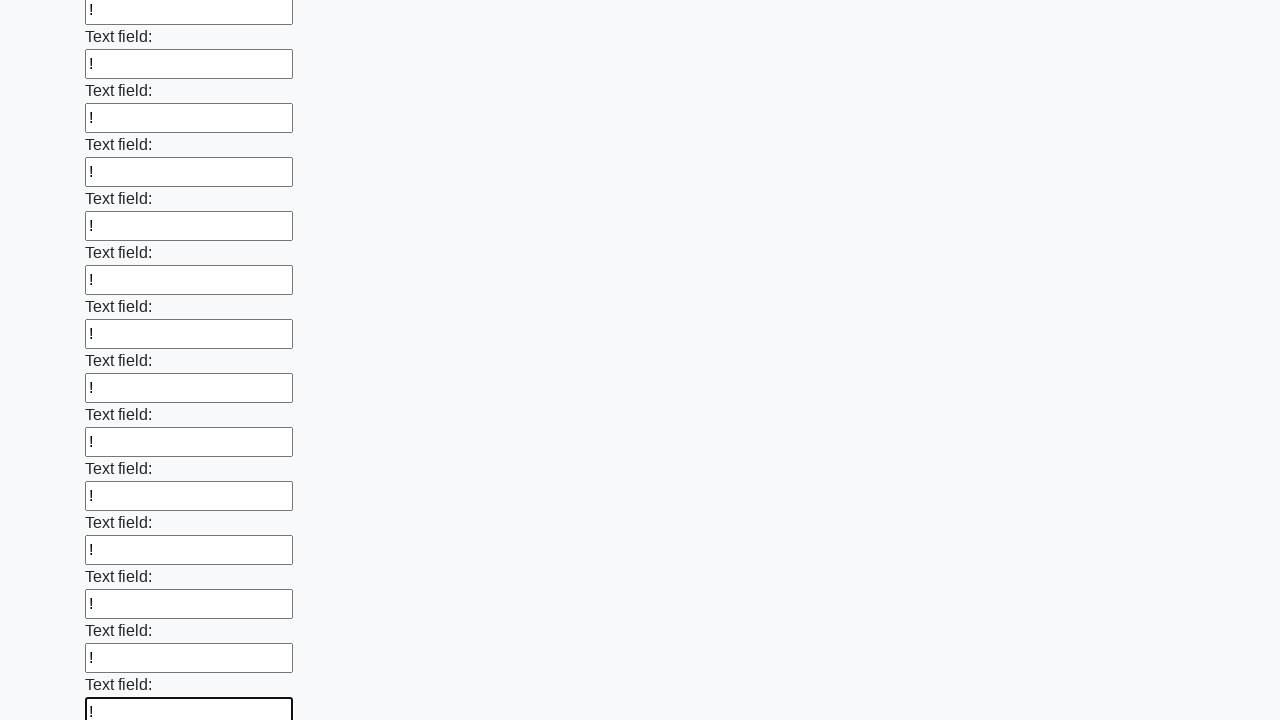

Filled input field with '!' character on input >> nth=69
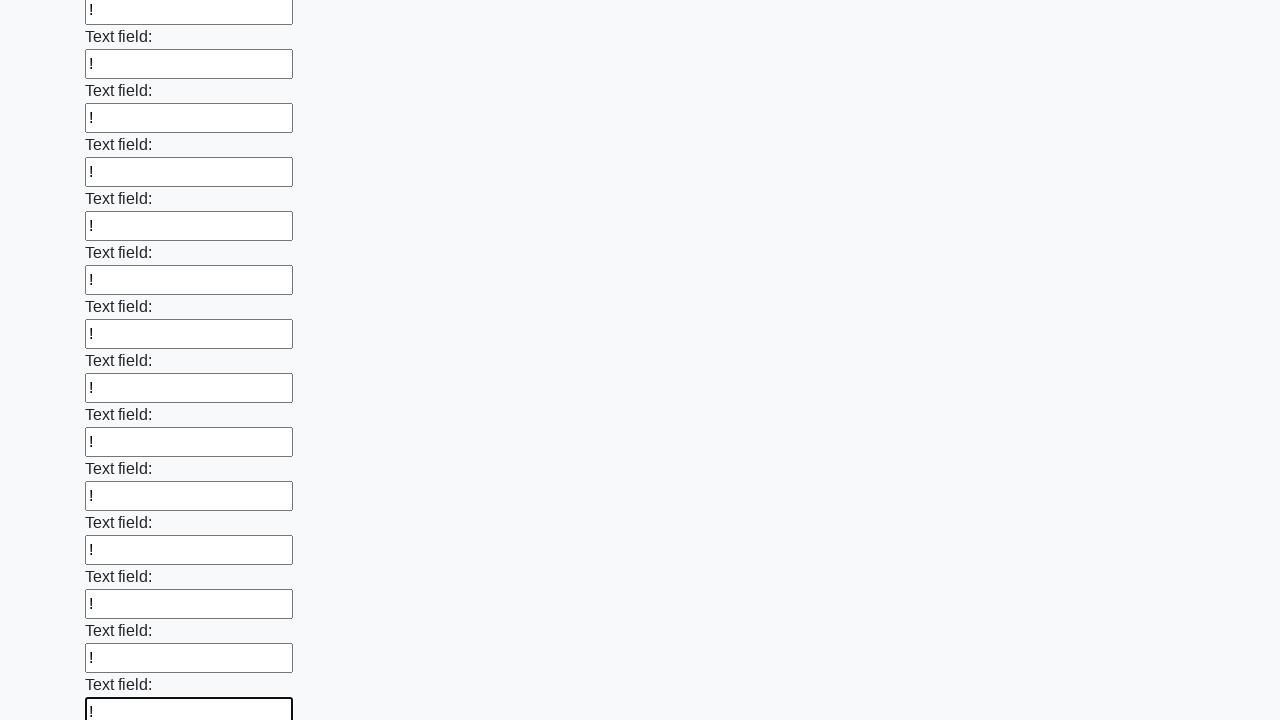

Filled input field with '!' character on input >> nth=70
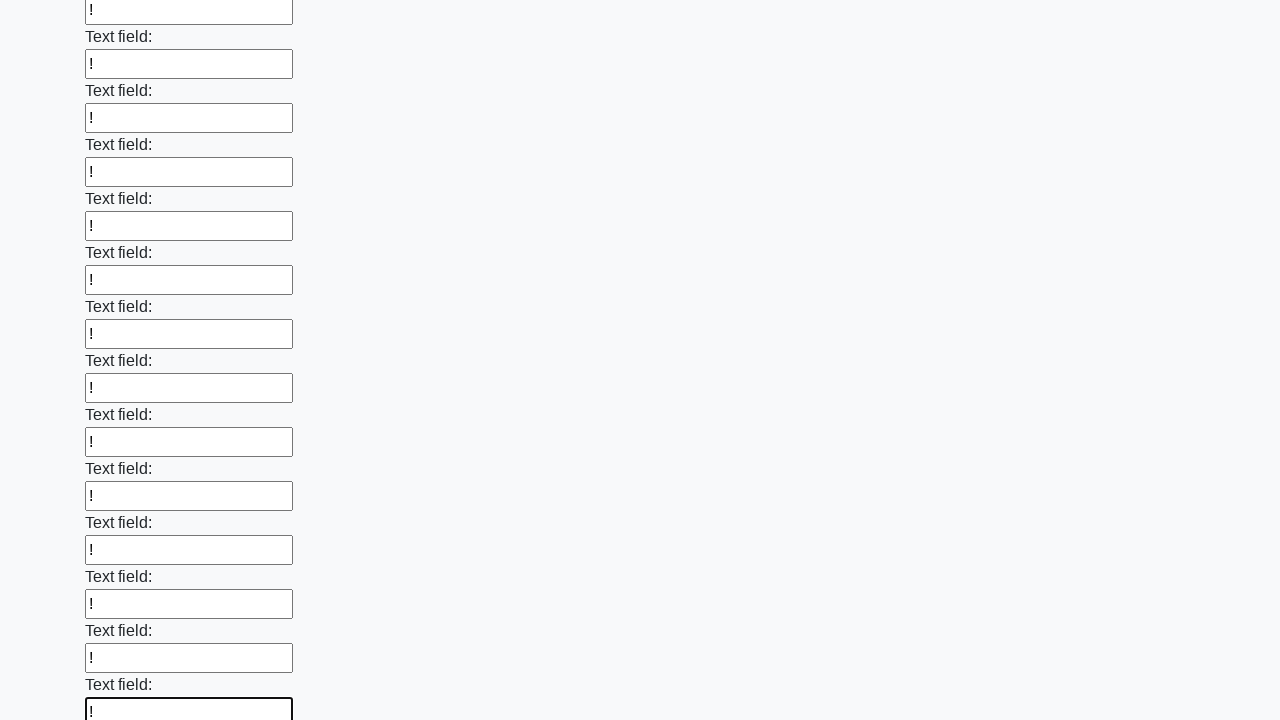

Filled input field with '!' character on input >> nth=71
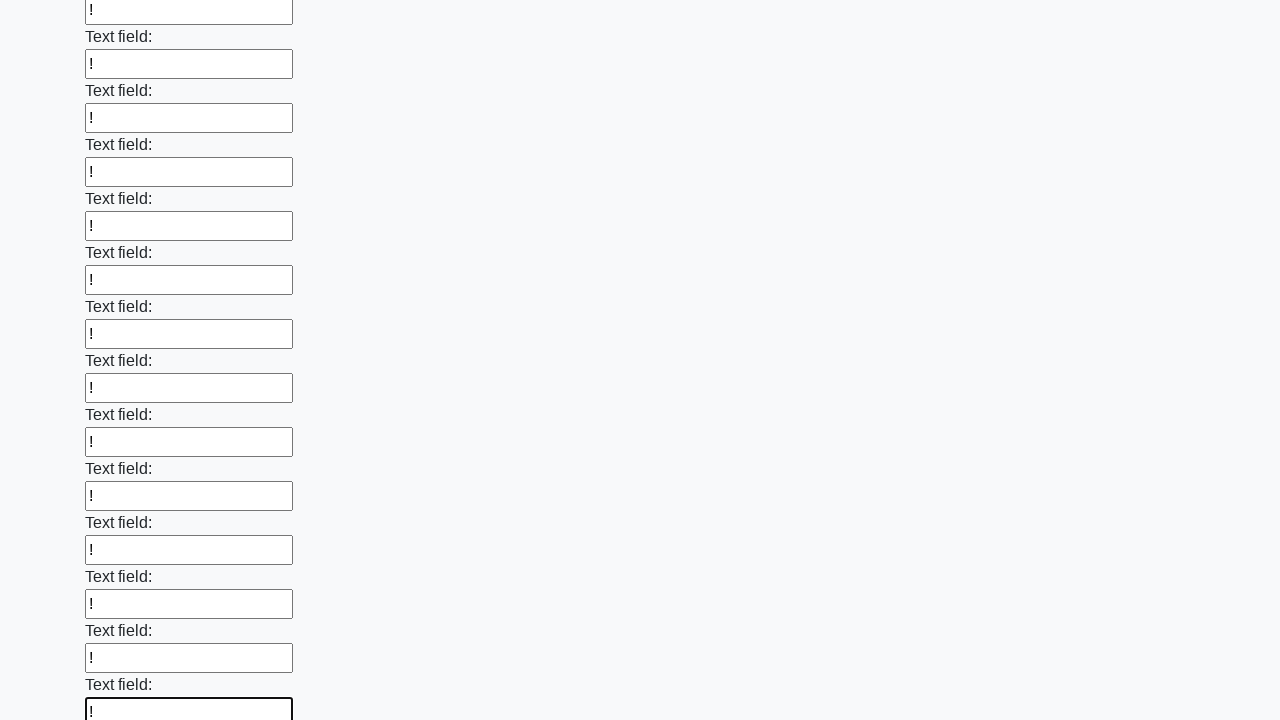

Filled input field with '!' character on input >> nth=72
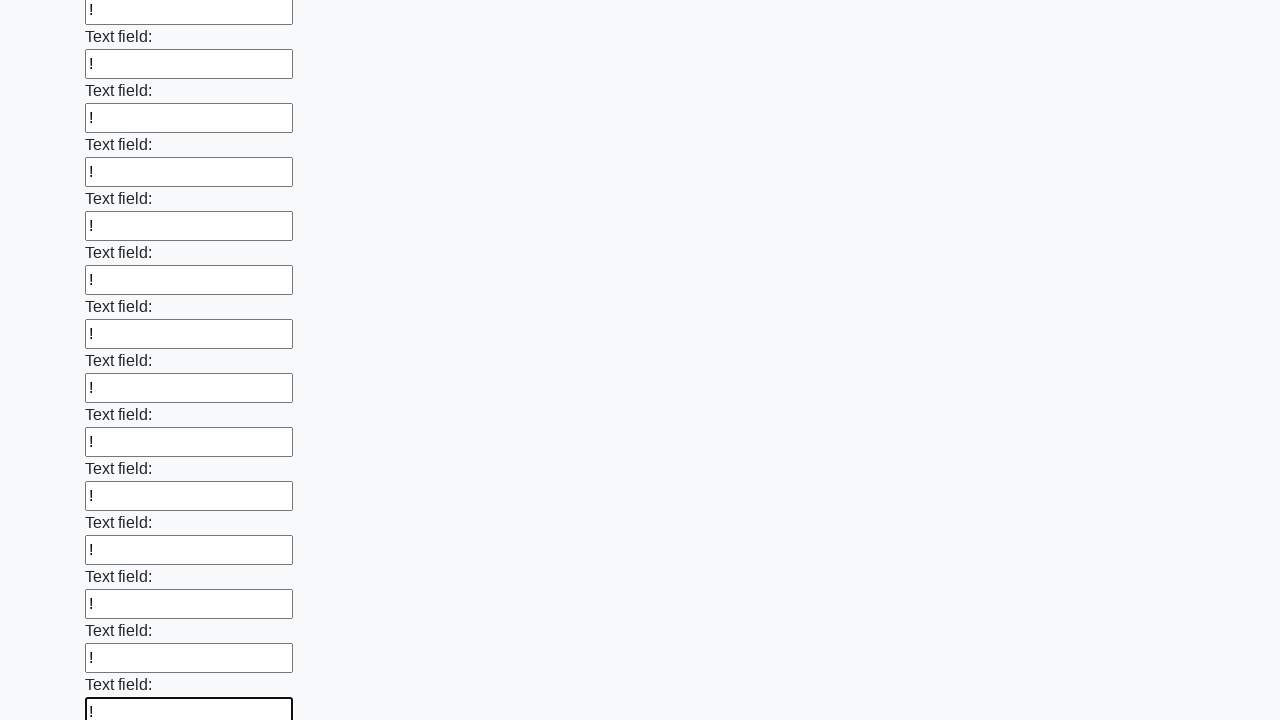

Filled input field with '!' character on input >> nth=73
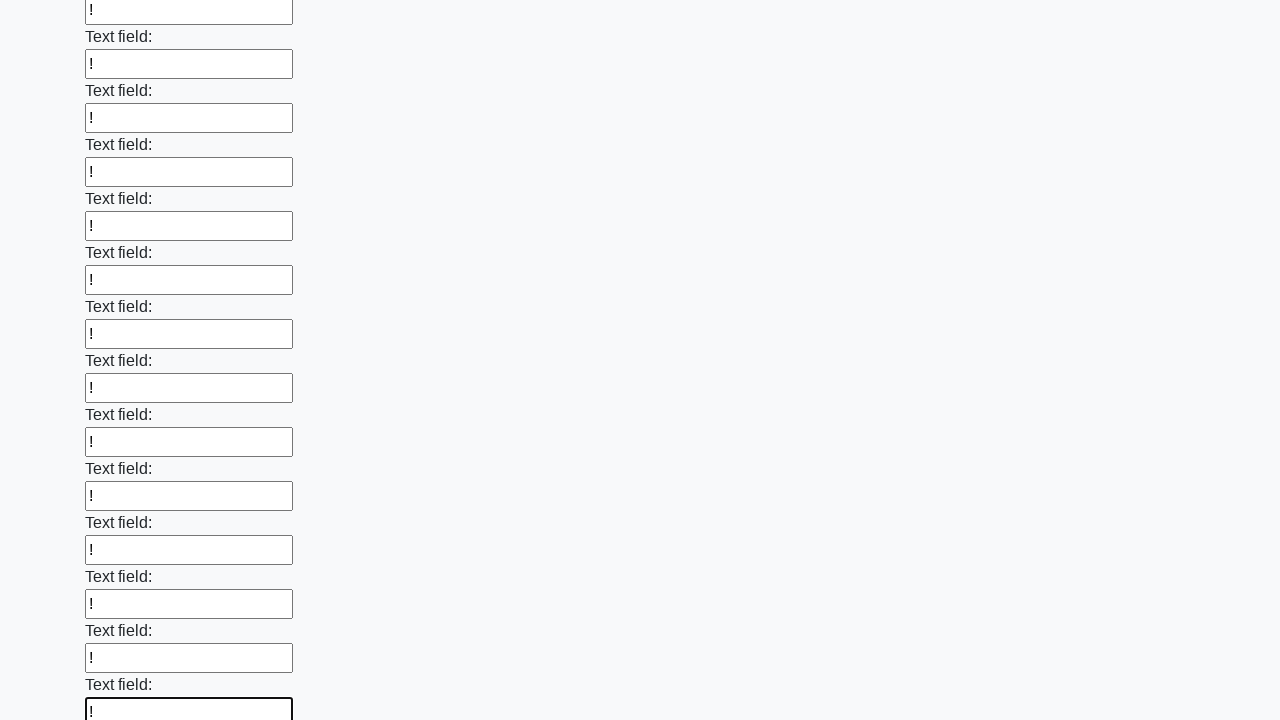

Filled input field with '!' character on input >> nth=74
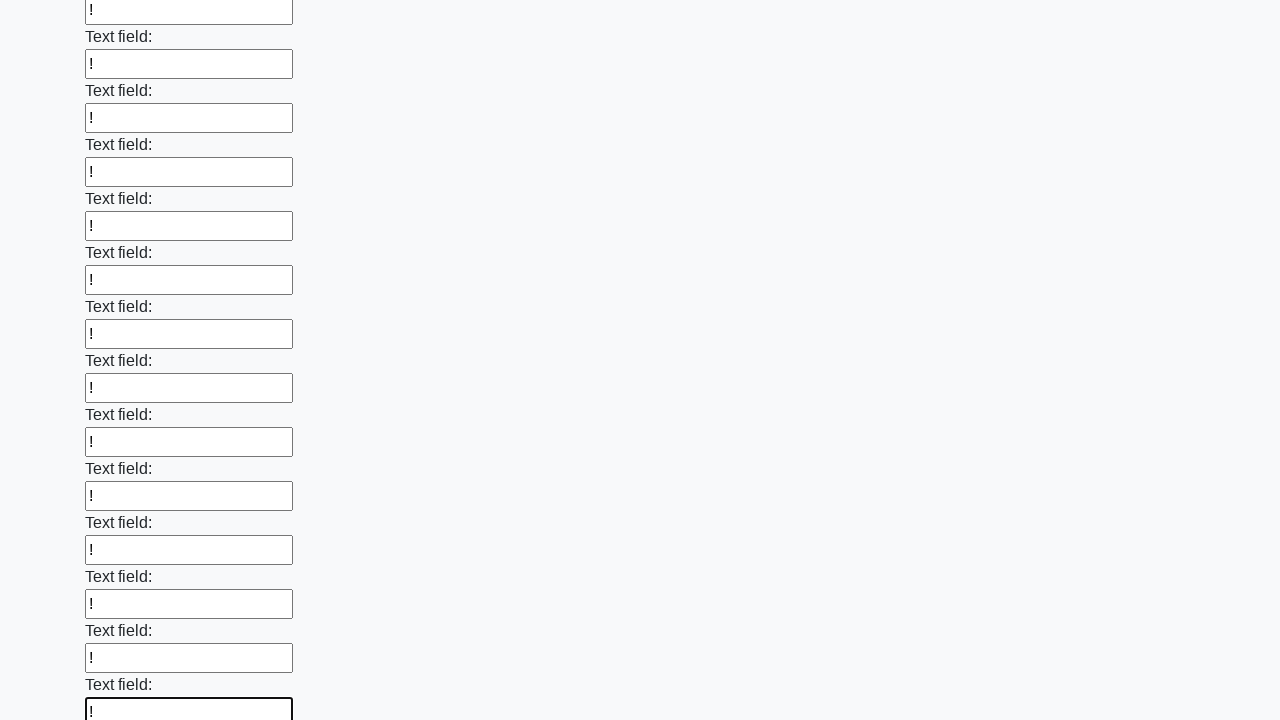

Filled input field with '!' character on input >> nth=75
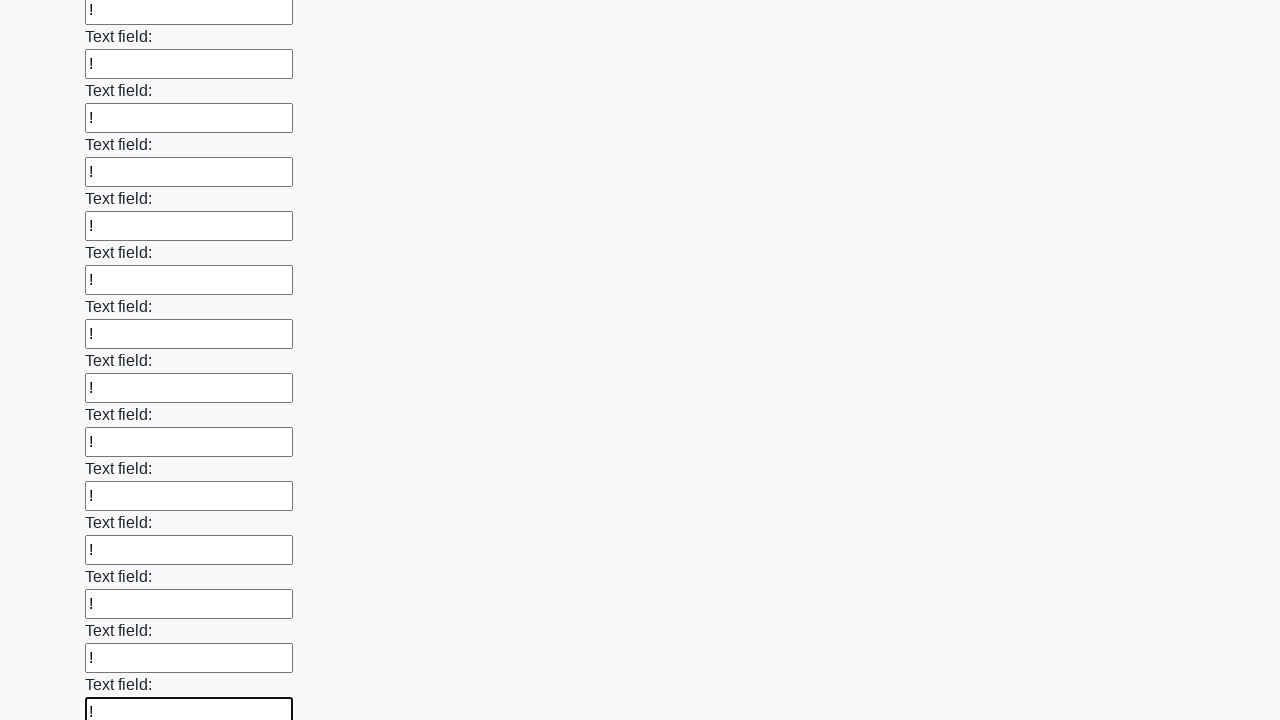

Filled input field with '!' character on input >> nth=76
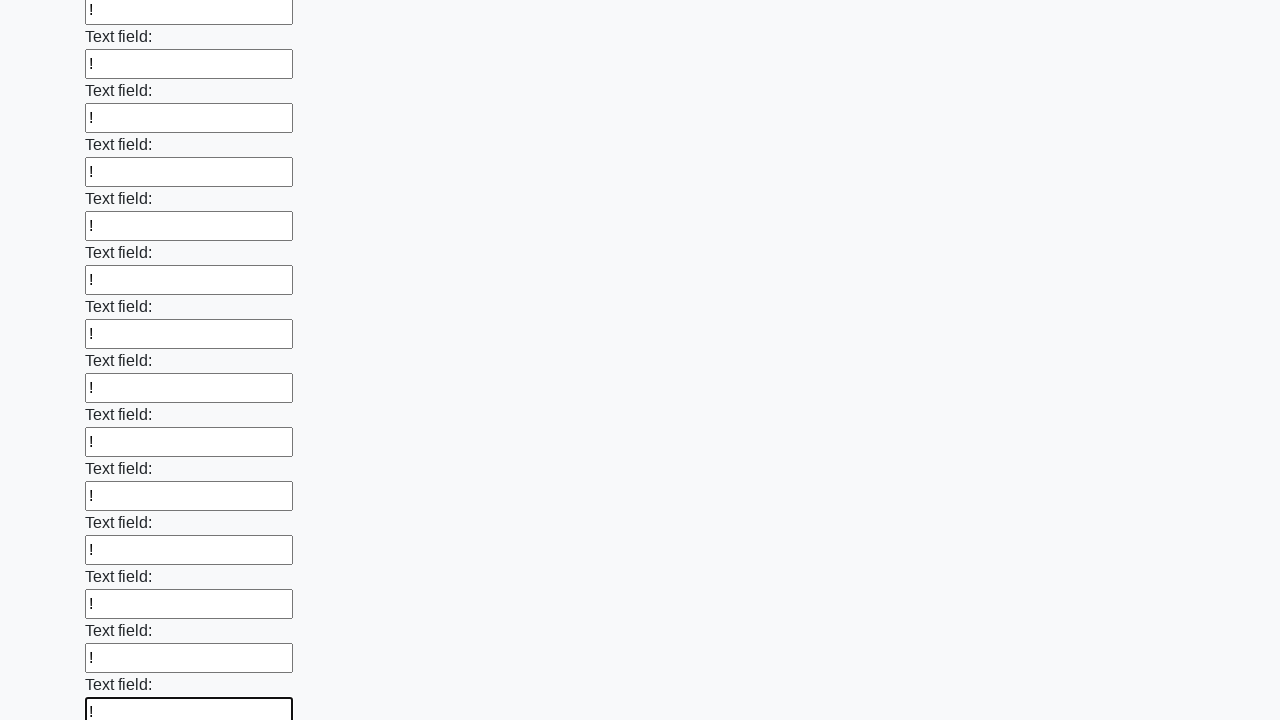

Filled input field with '!' character on input >> nth=77
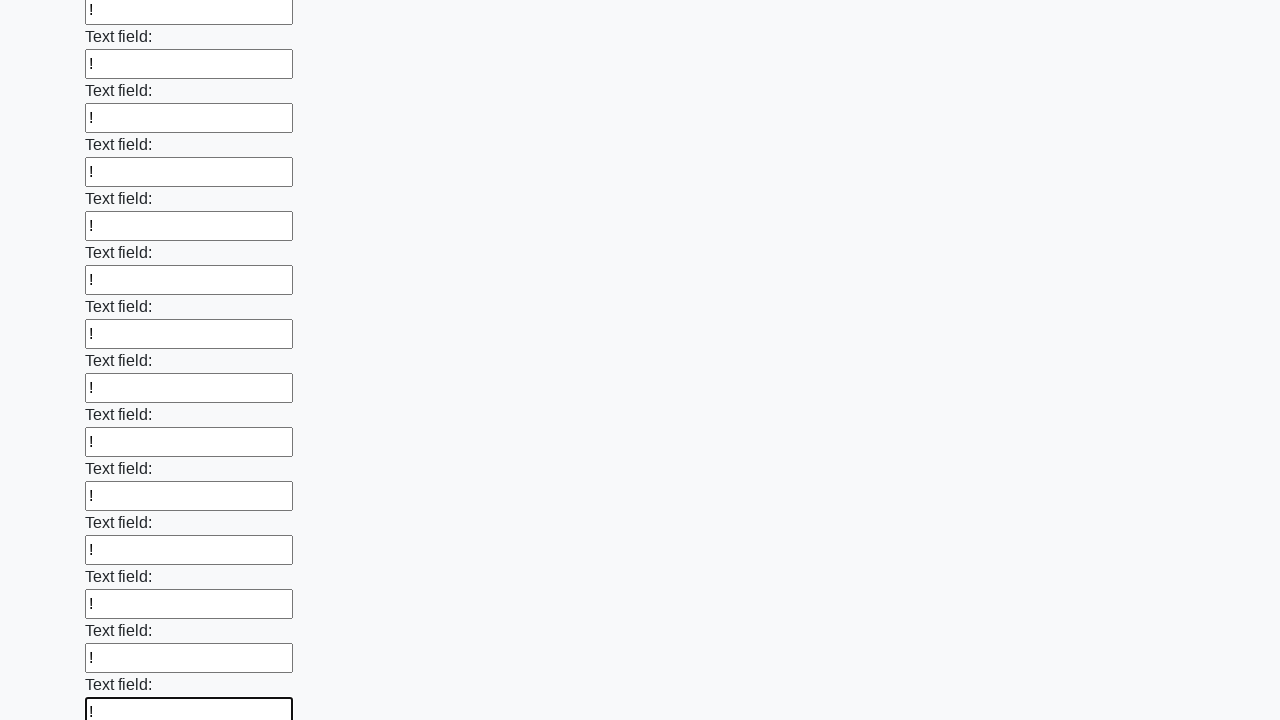

Filled input field with '!' character on input >> nth=78
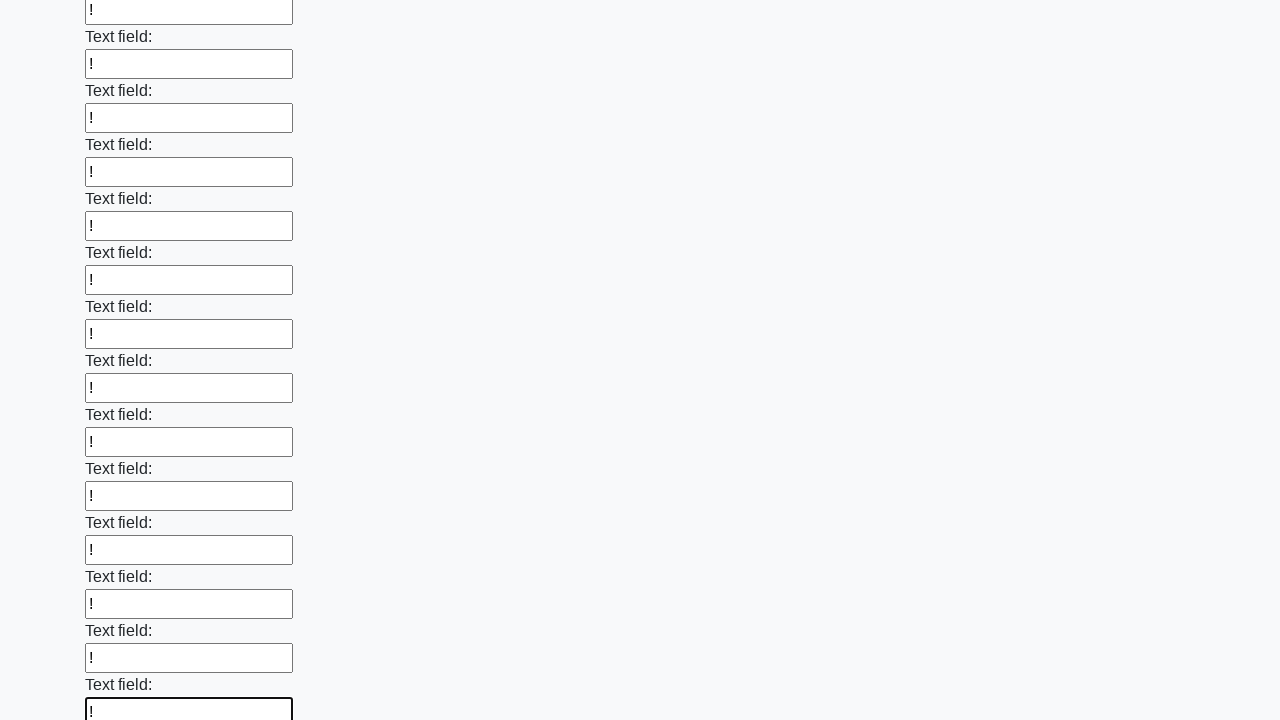

Filled input field with '!' character on input >> nth=79
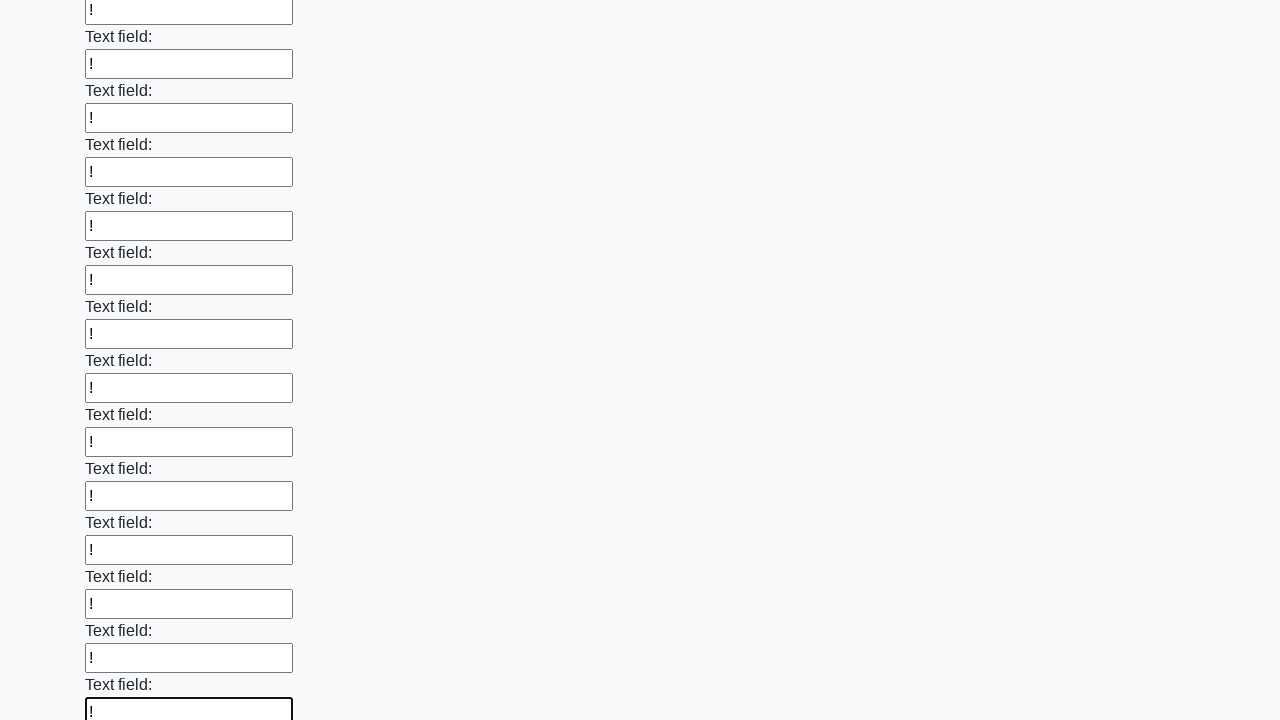

Filled input field with '!' character on input >> nth=80
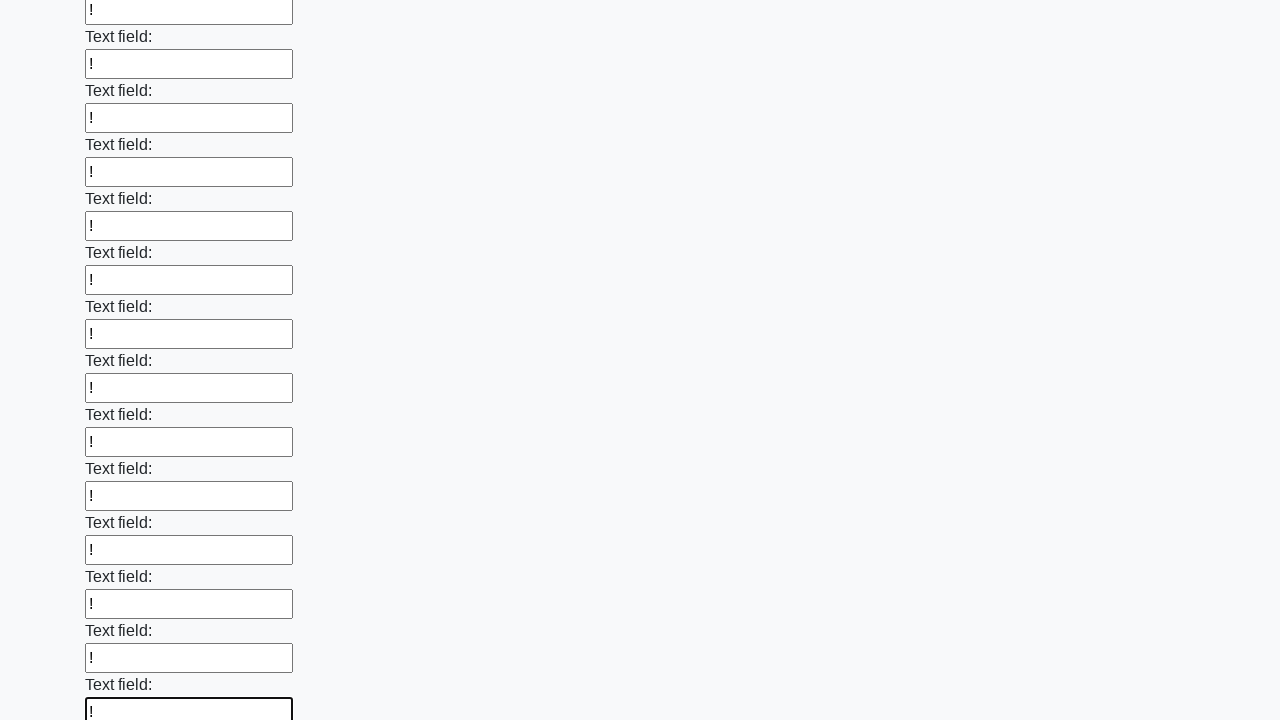

Filled input field with '!' character on input >> nth=81
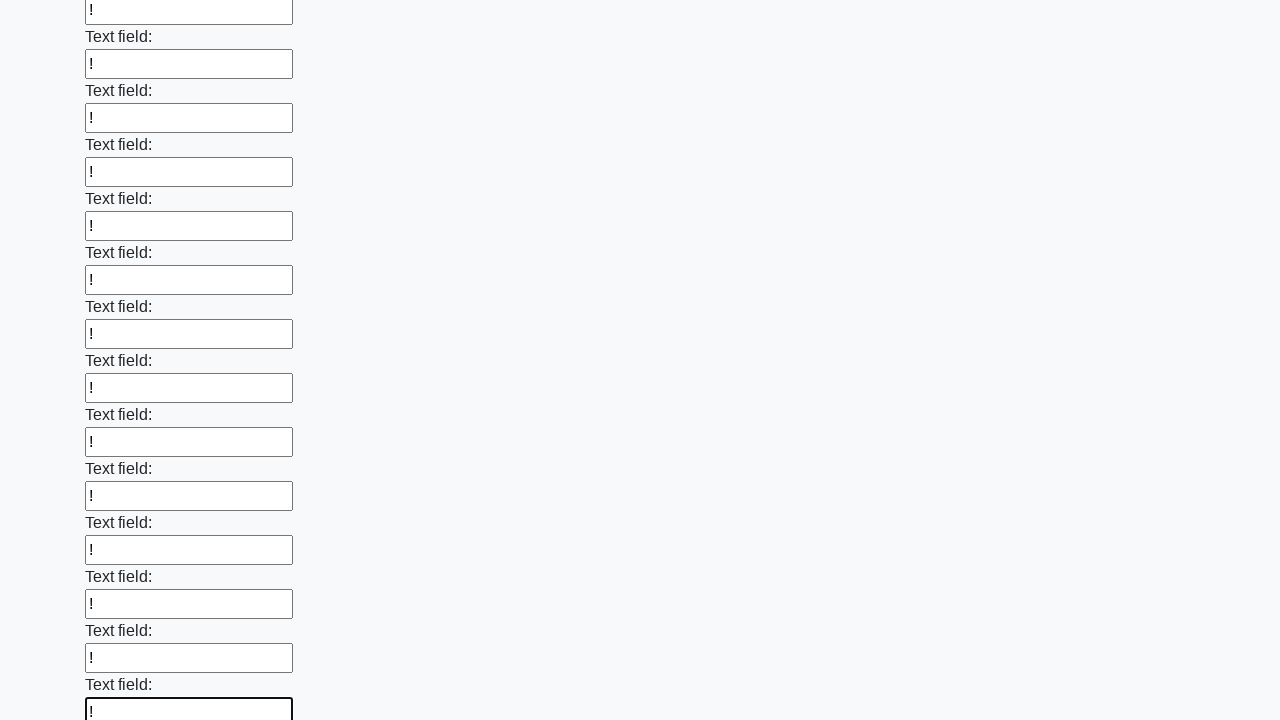

Filled input field with '!' character on input >> nth=82
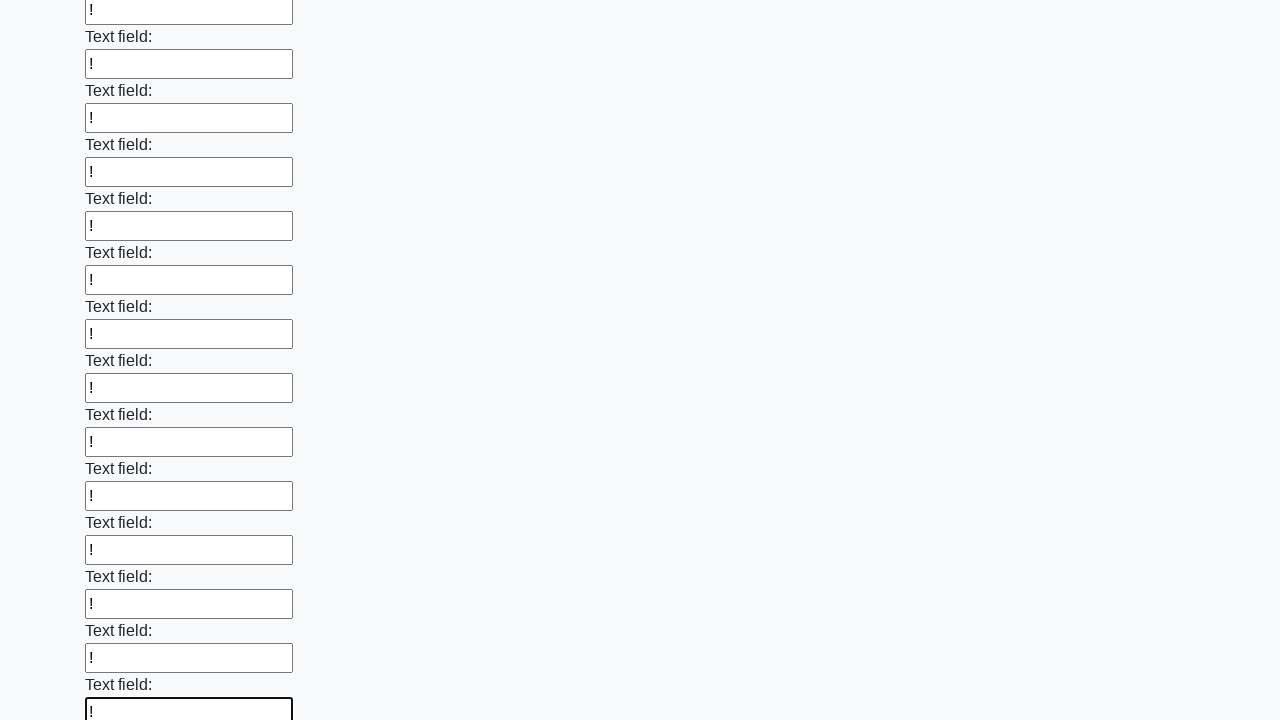

Filled input field with '!' character on input >> nth=83
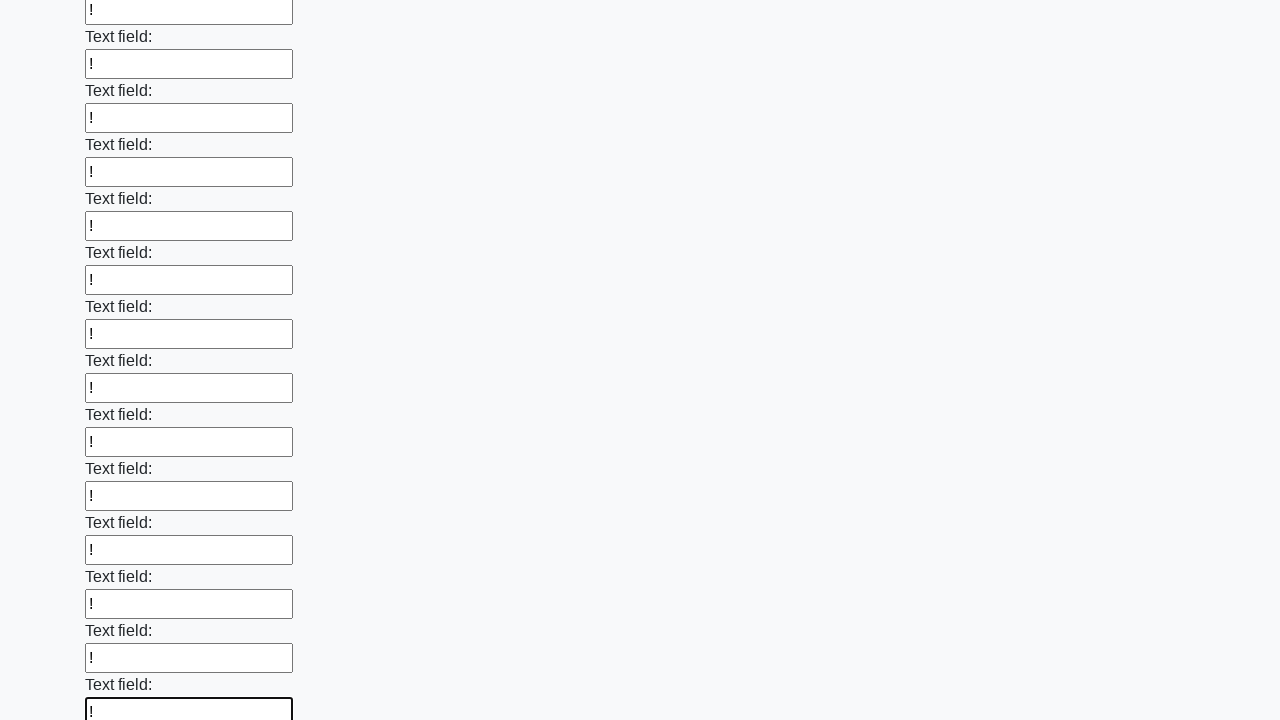

Filled input field with '!' character on input >> nth=84
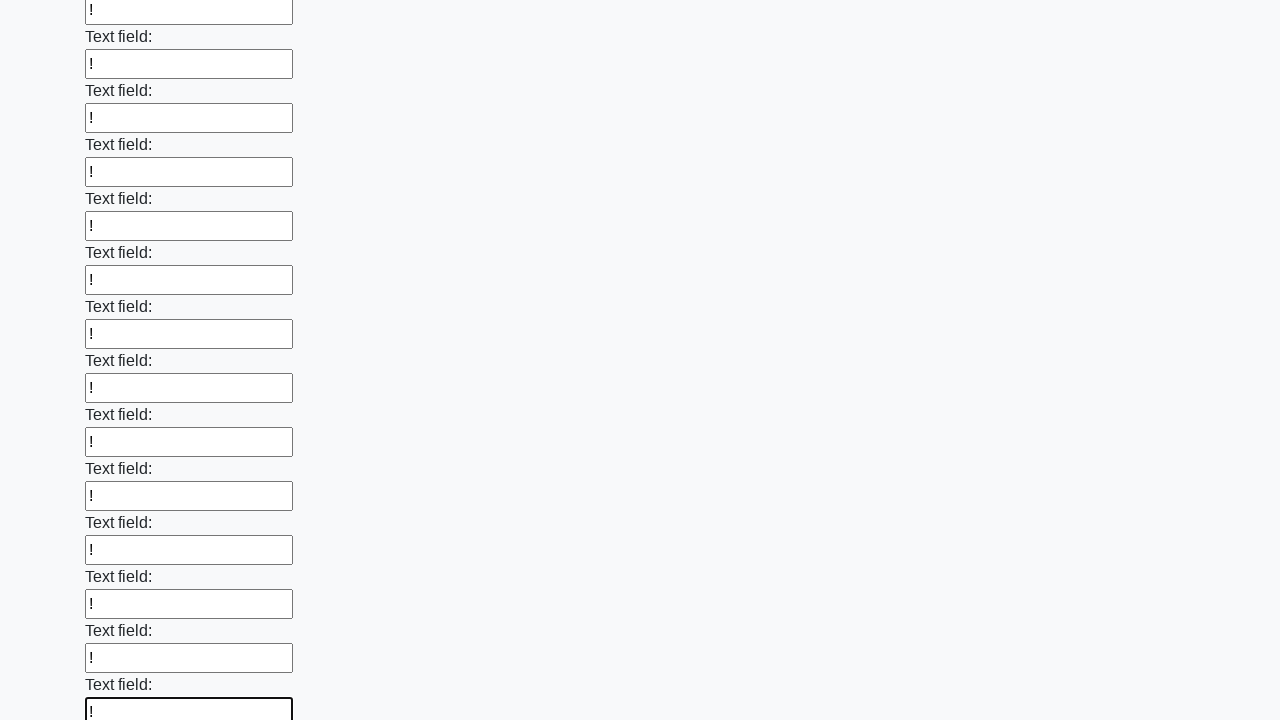

Filled input field with '!' character on input >> nth=85
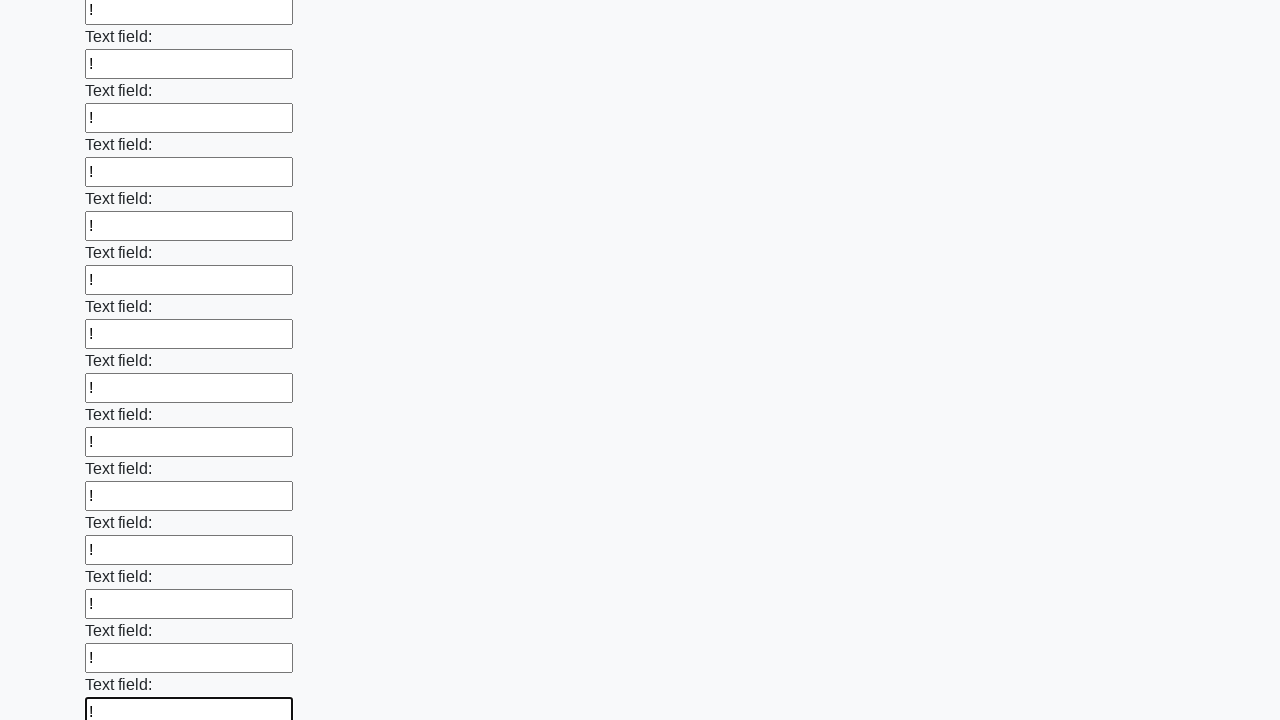

Filled input field with '!' character on input >> nth=86
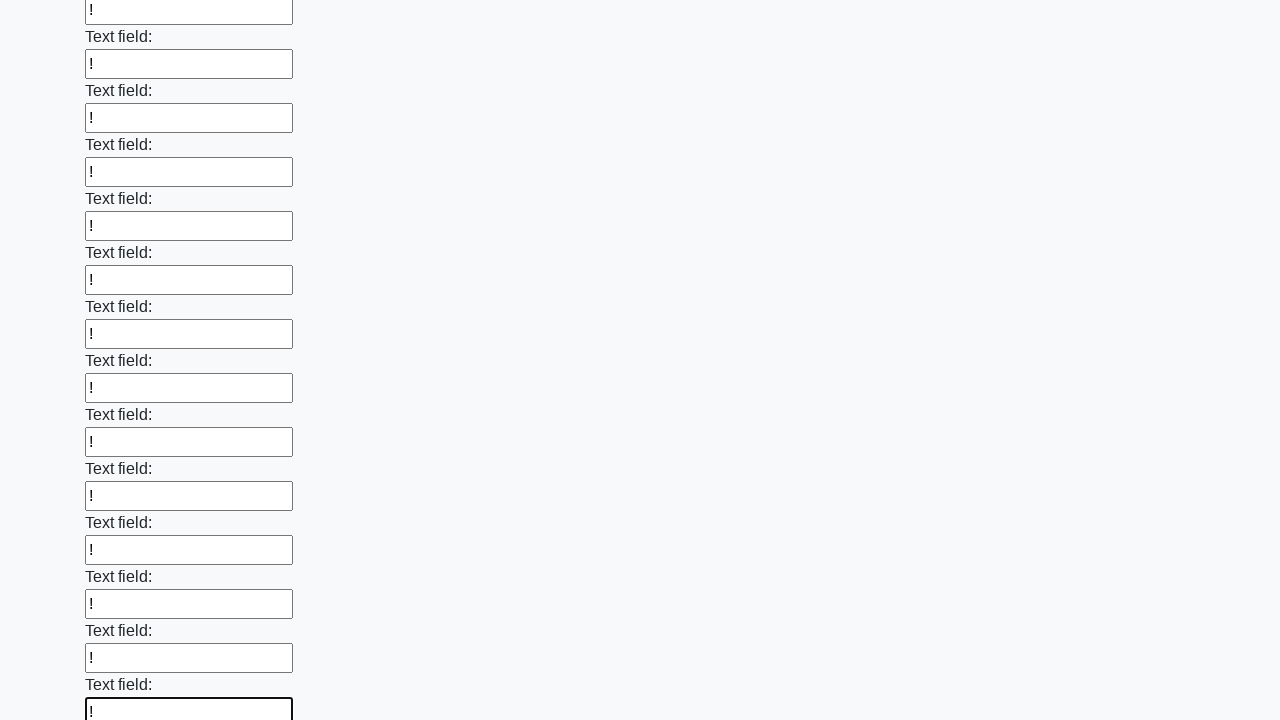

Filled input field with '!' character on input >> nth=87
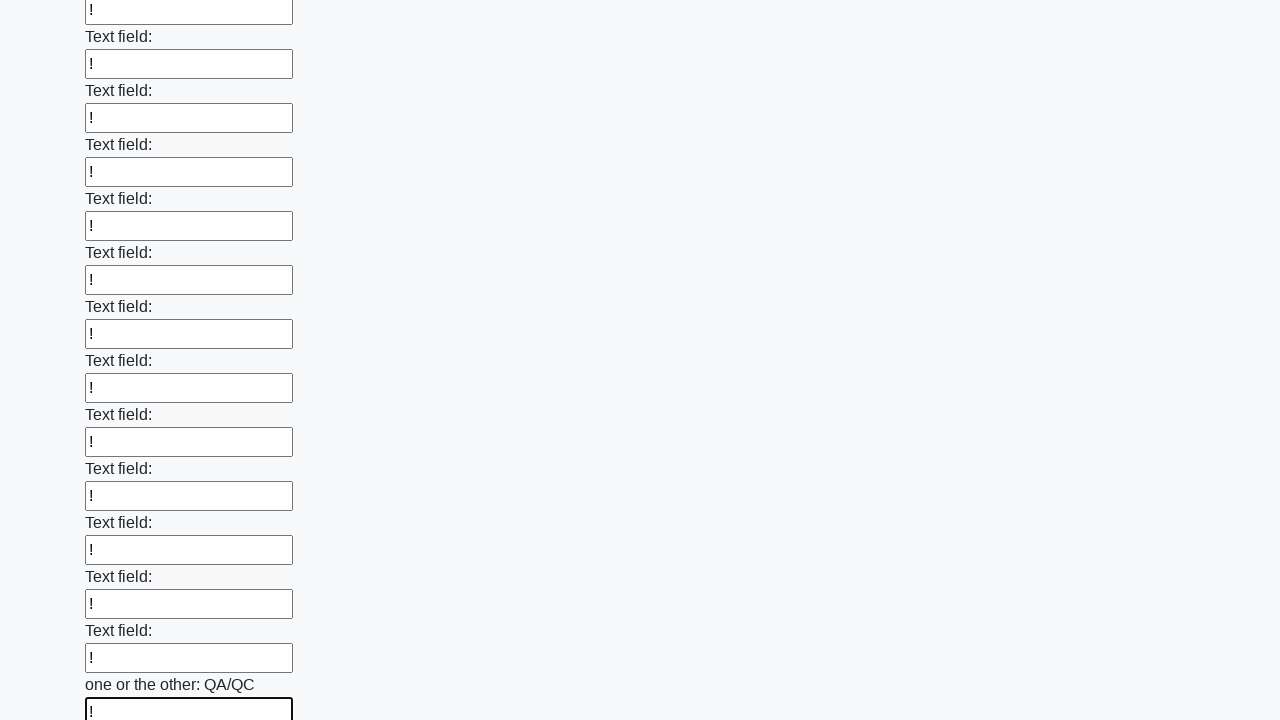

Filled input field with '!' character on input >> nth=88
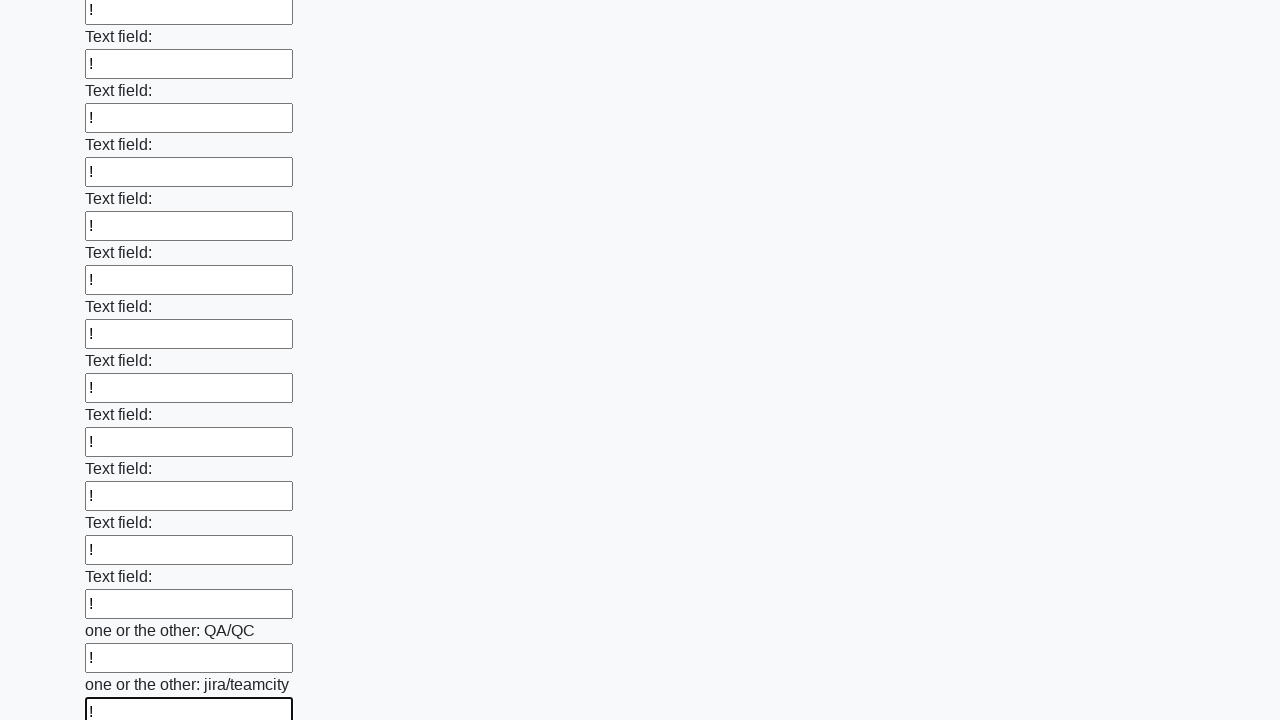

Filled input field with '!' character on input >> nth=89
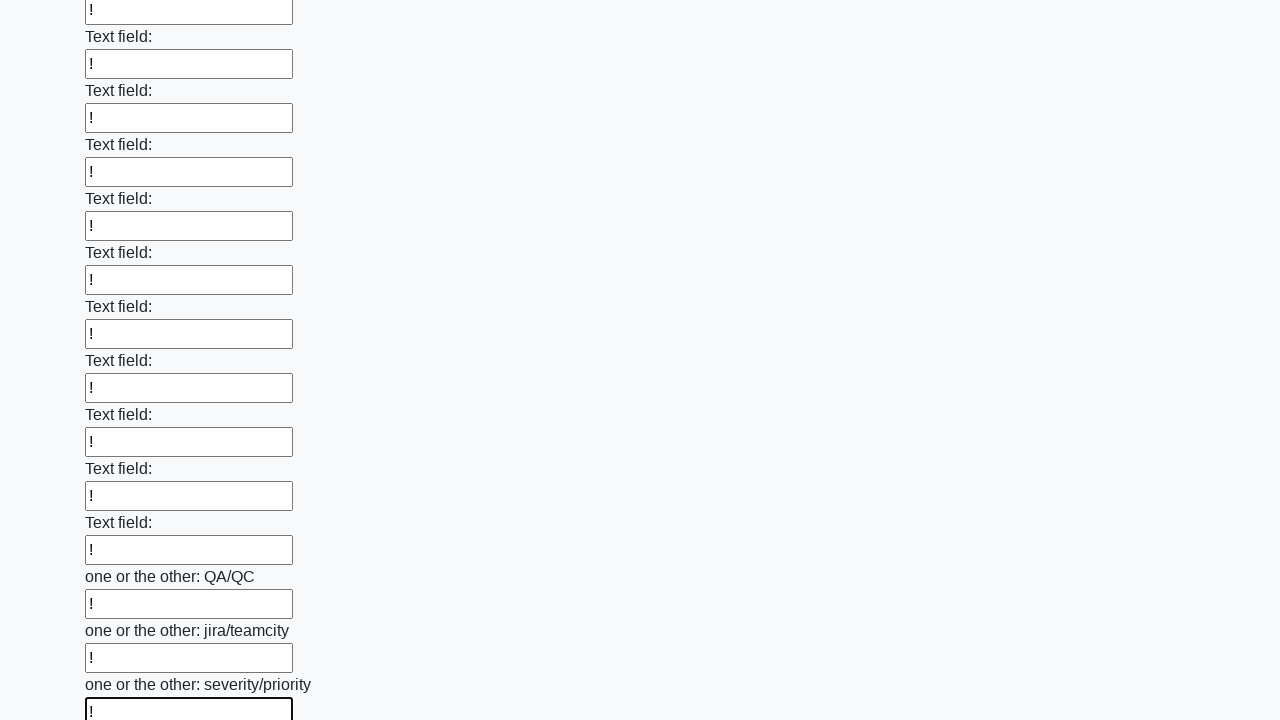

Filled input field with '!' character on input >> nth=90
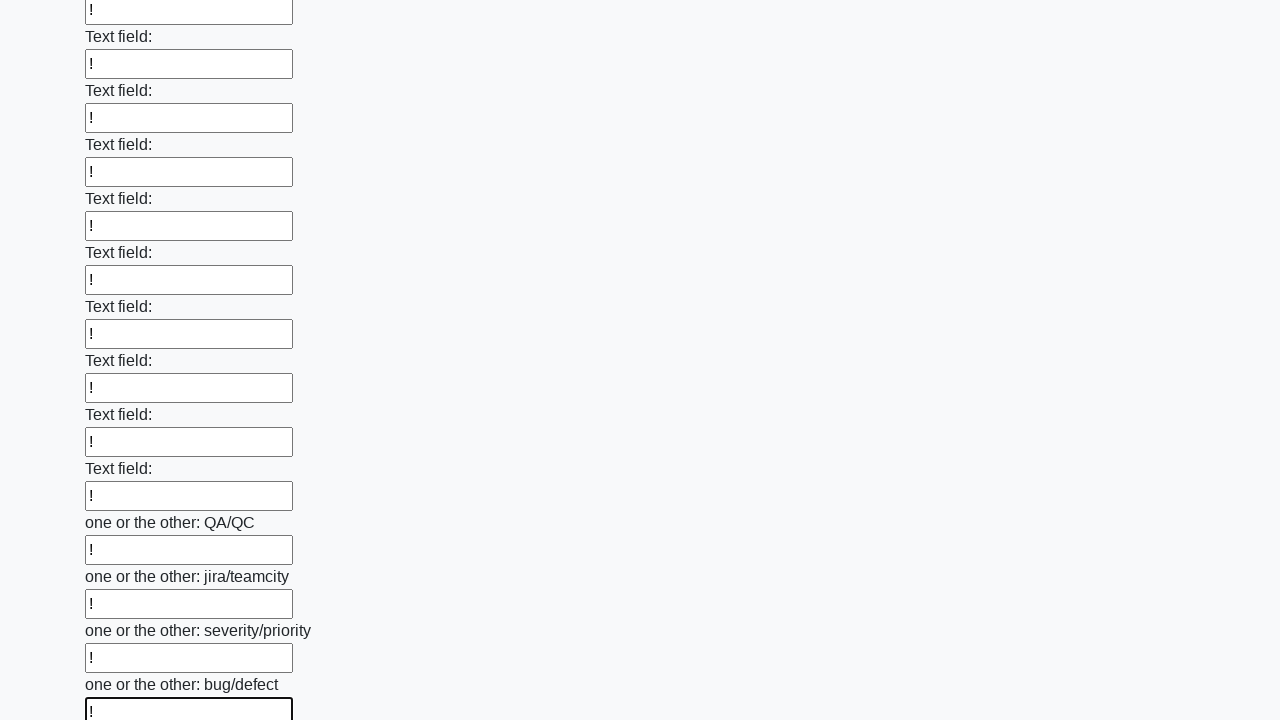

Filled input field with '!' character on input >> nth=91
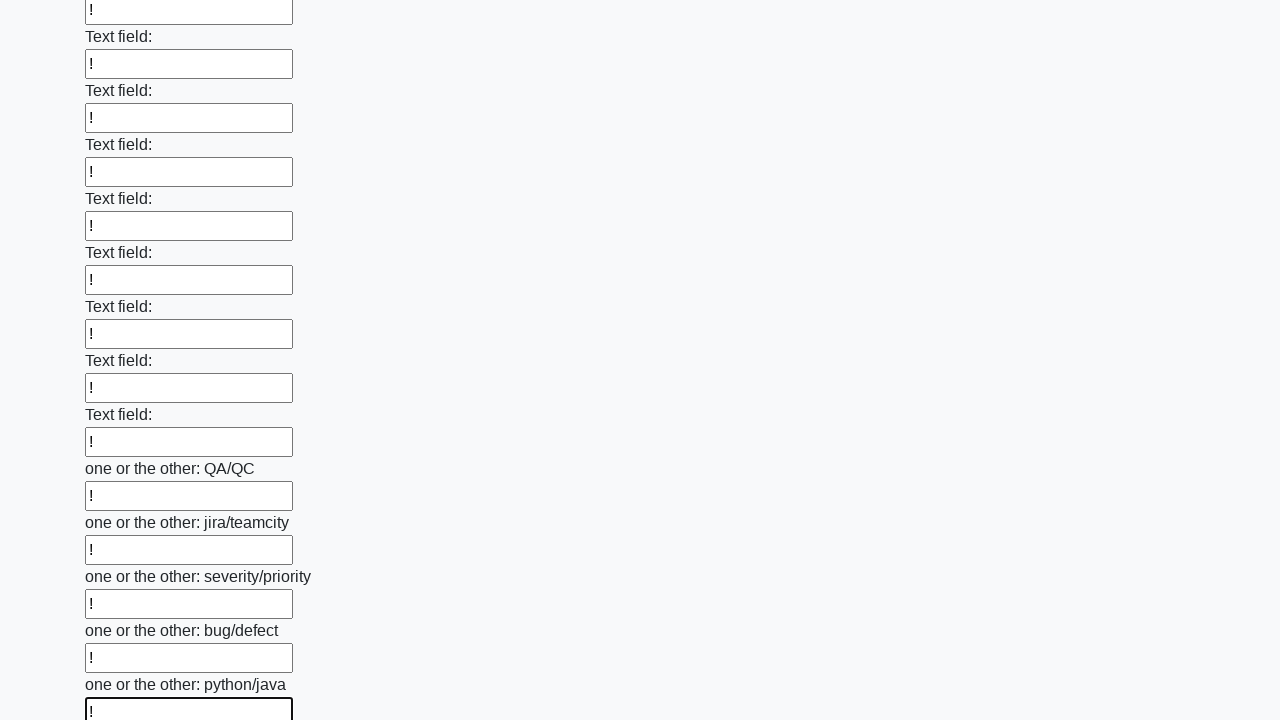

Filled input field with '!' character on input >> nth=92
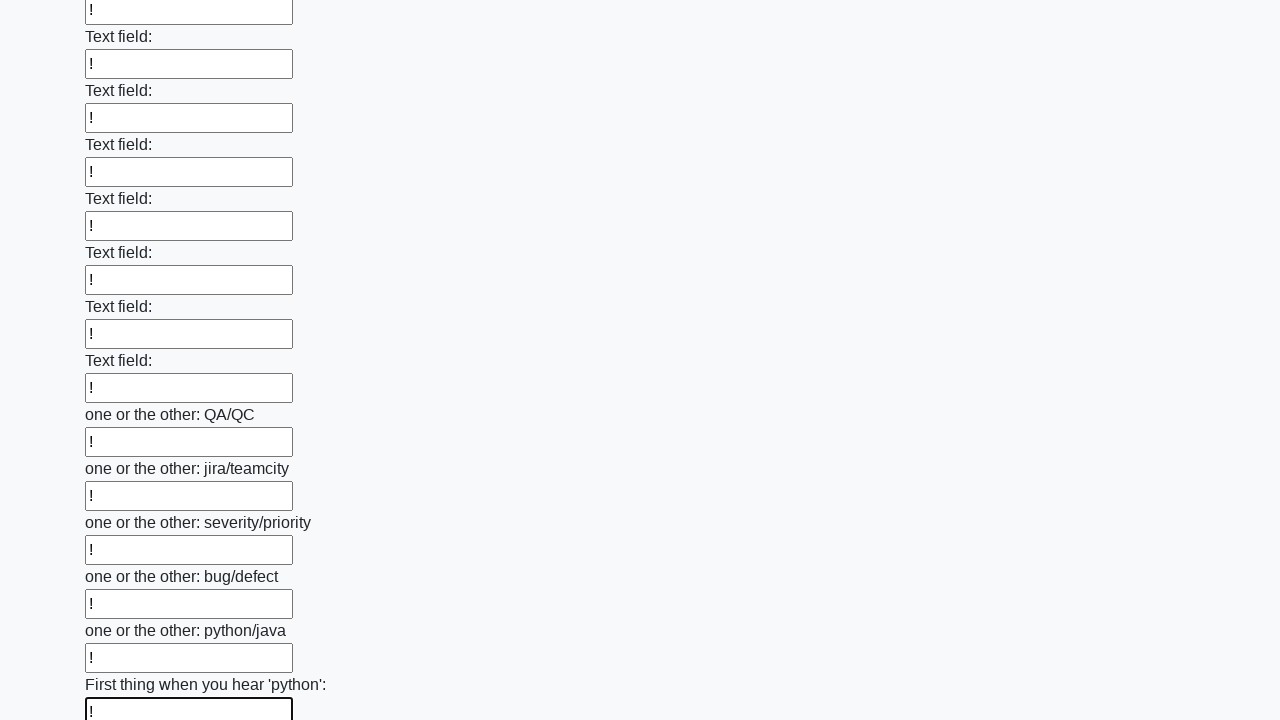

Filled input field with '!' character on input >> nth=93
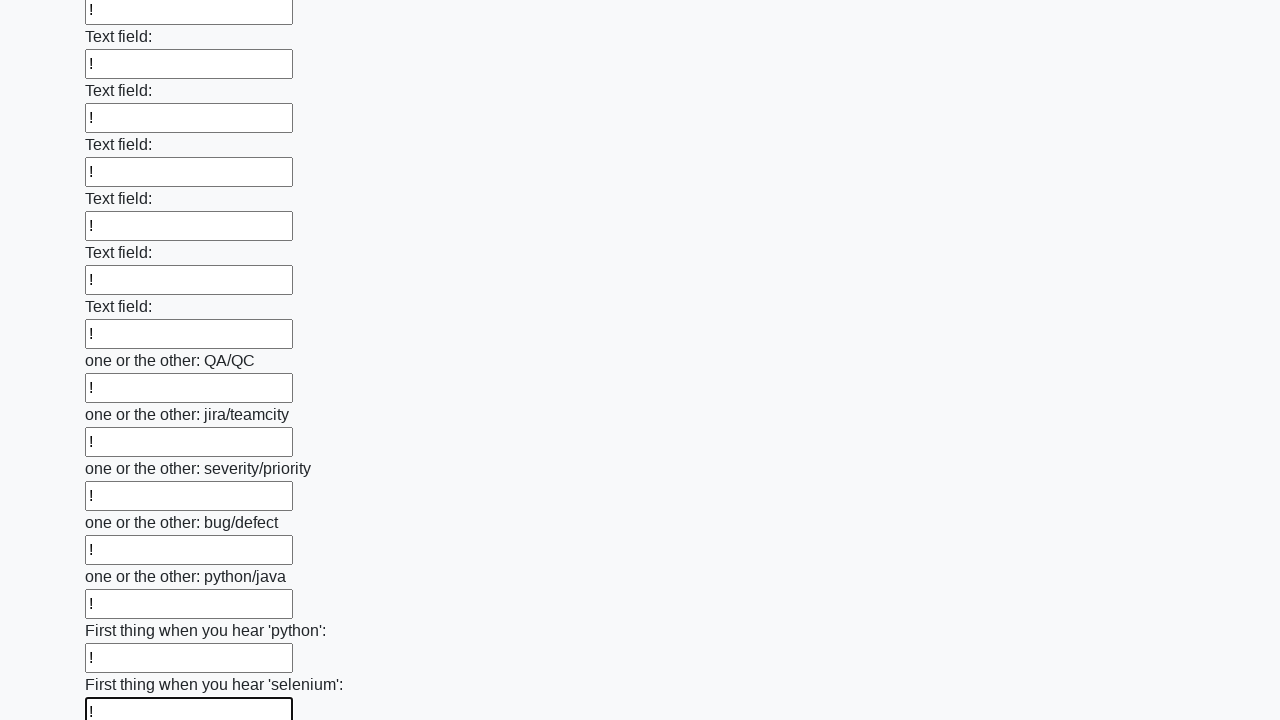

Filled input field with '!' character on input >> nth=94
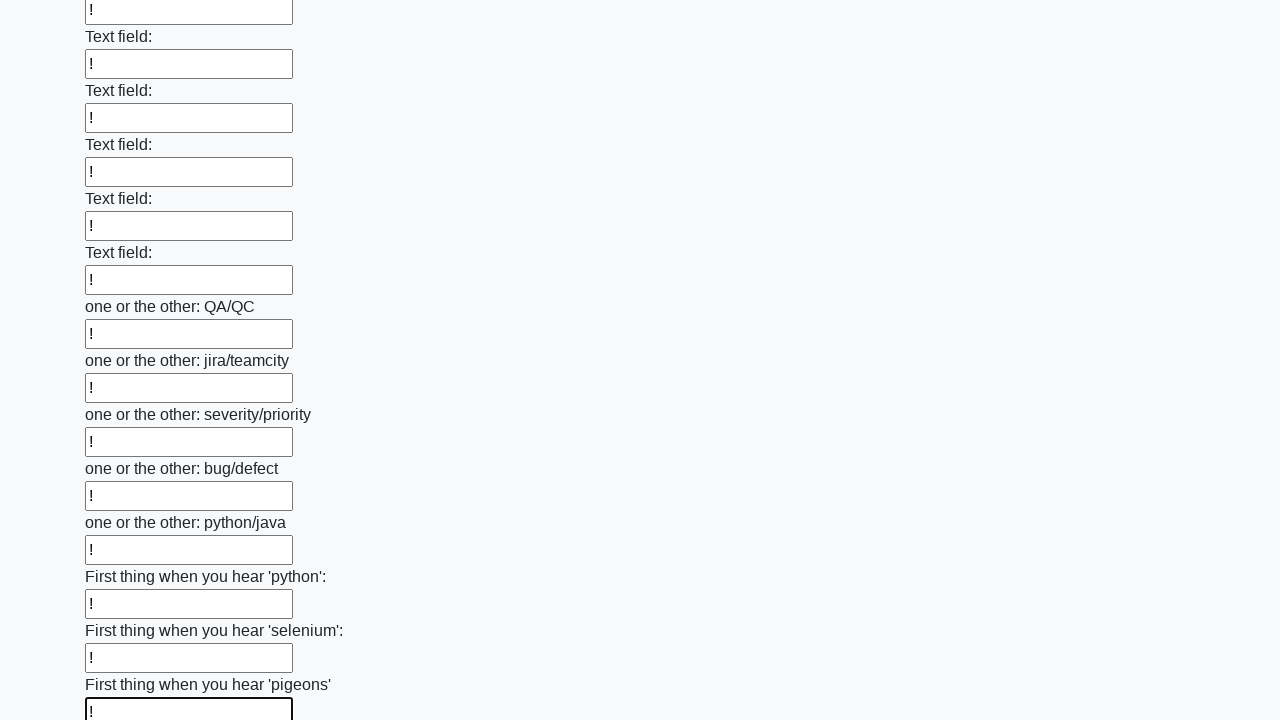

Filled input field with '!' character on input >> nth=95
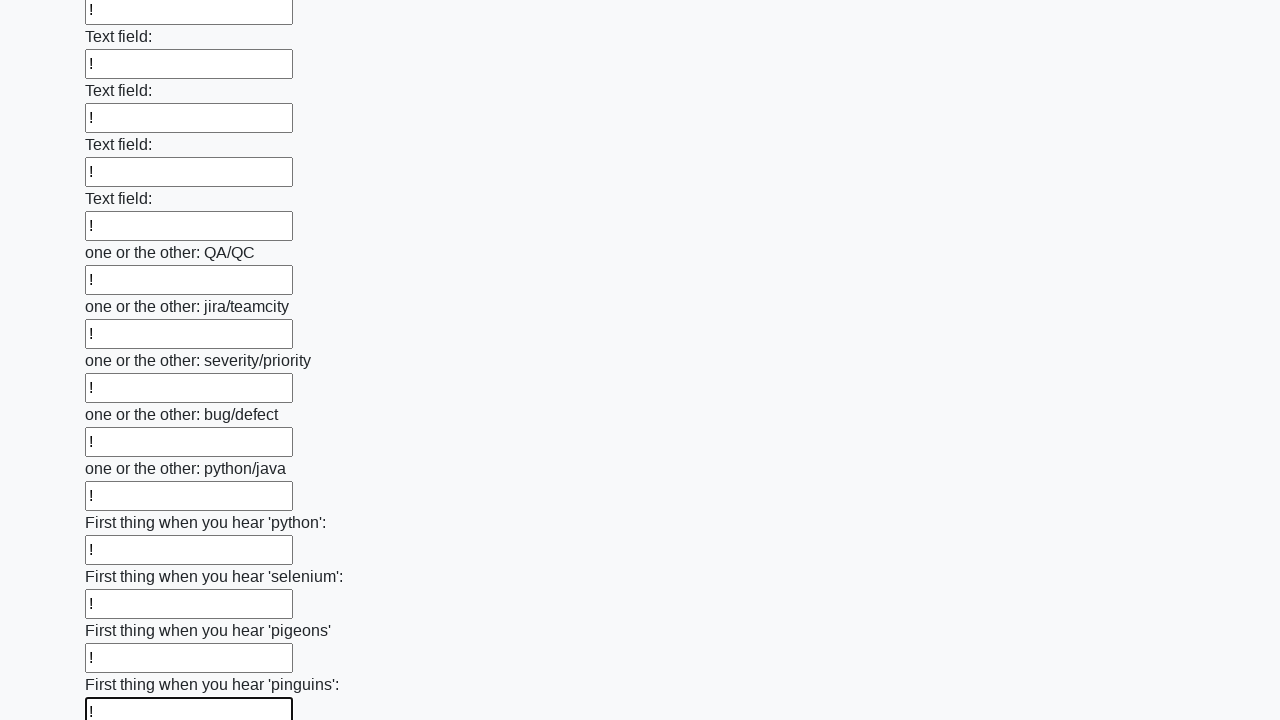

Filled input field with '!' character on input >> nth=96
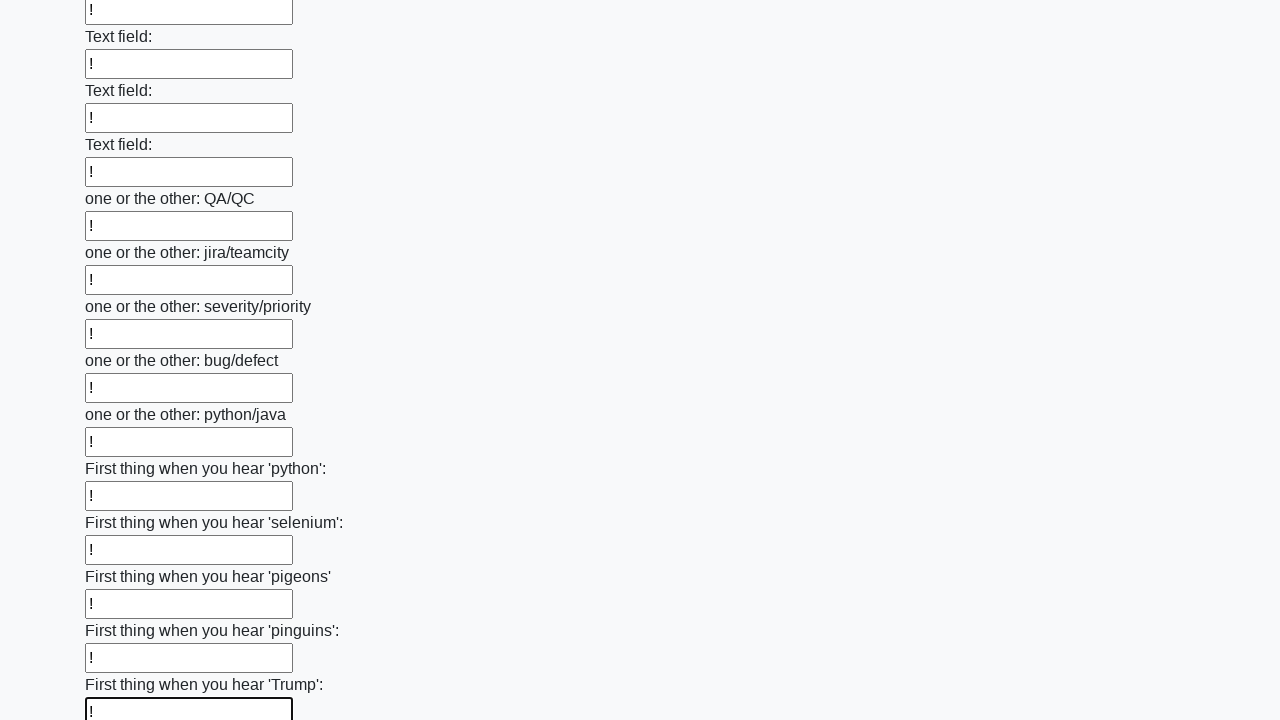

Filled input field with '!' character on input >> nth=97
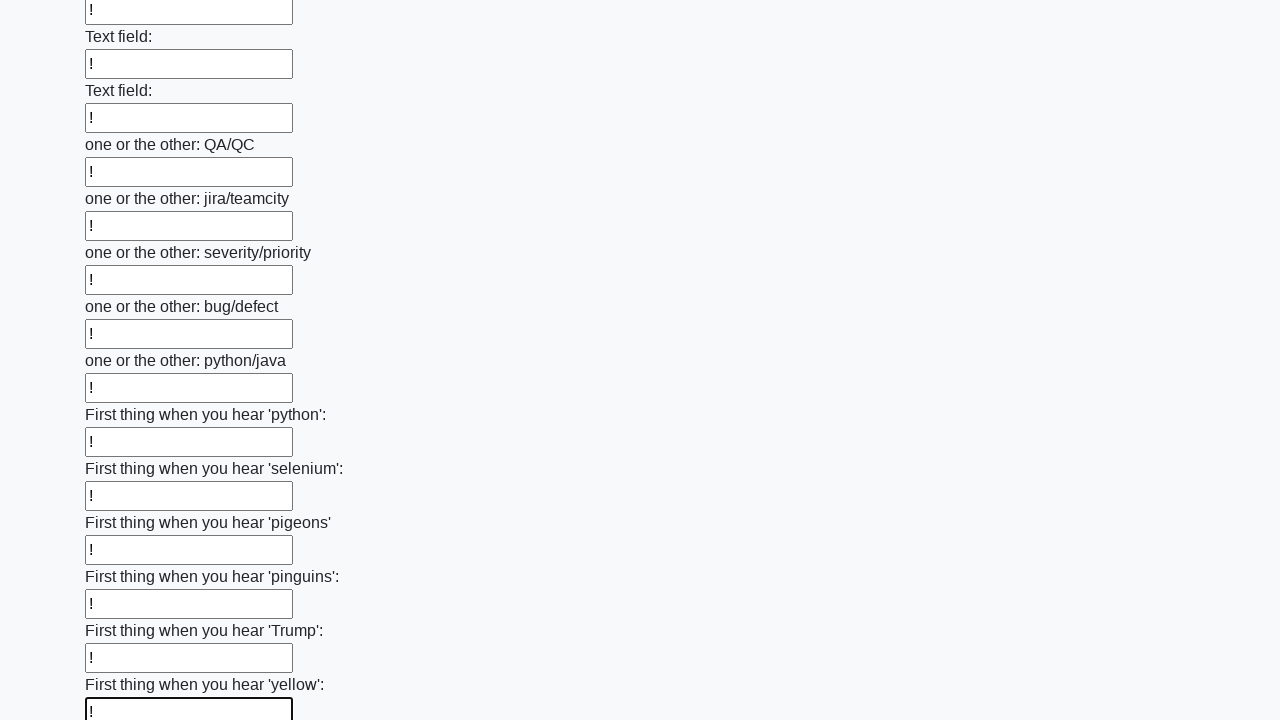

Filled input field with '!' character on input >> nth=98
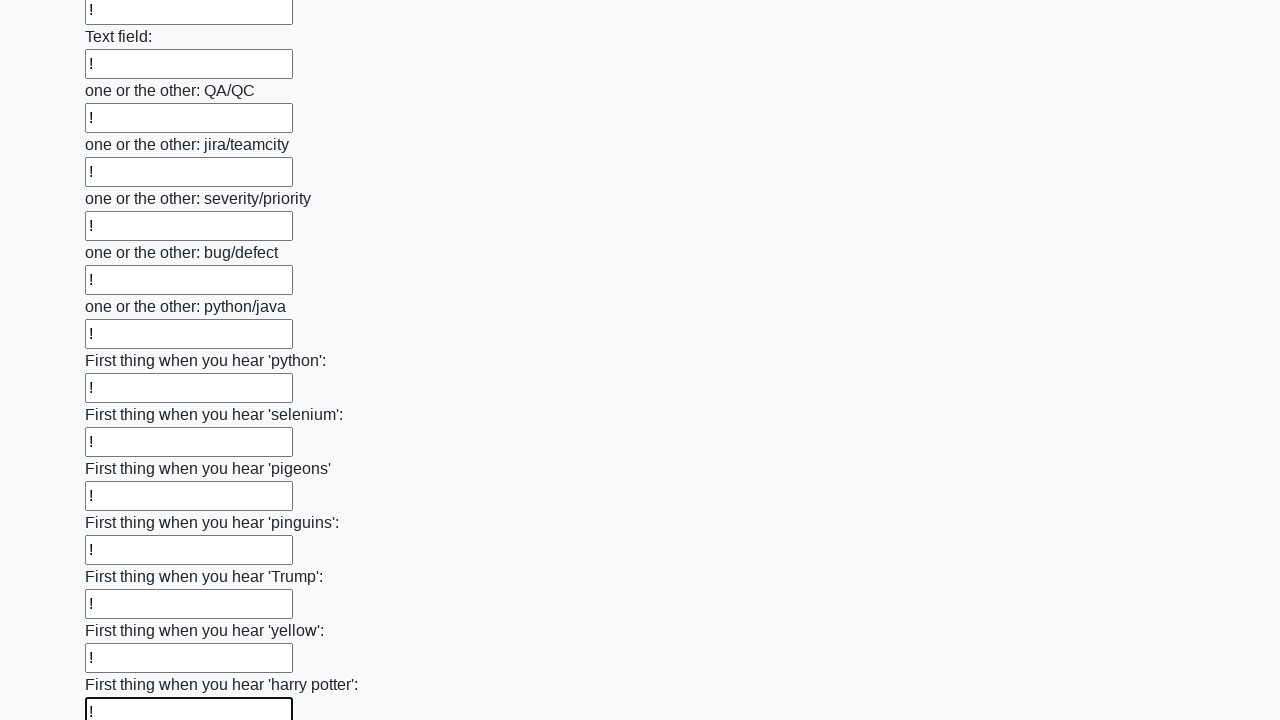

Filled input field with '!' character on input >> nth=99
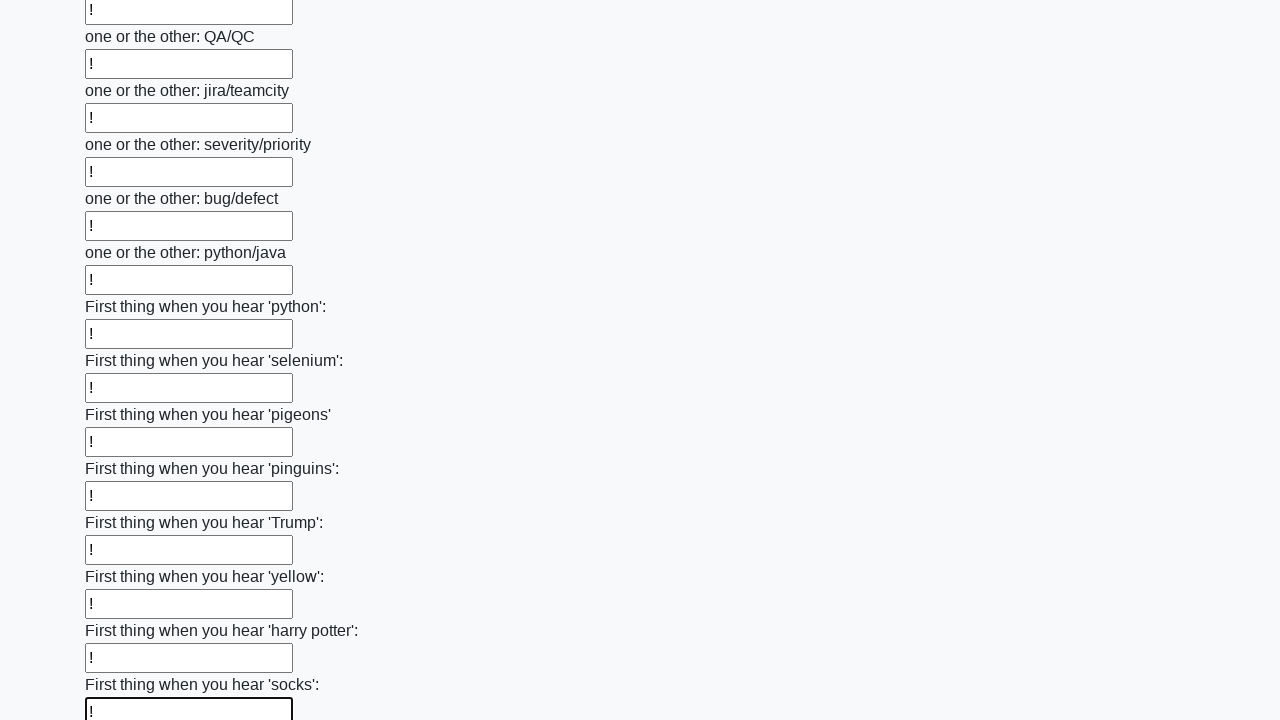

Clicked submit button to submit the form at (123, 611) on button.btn
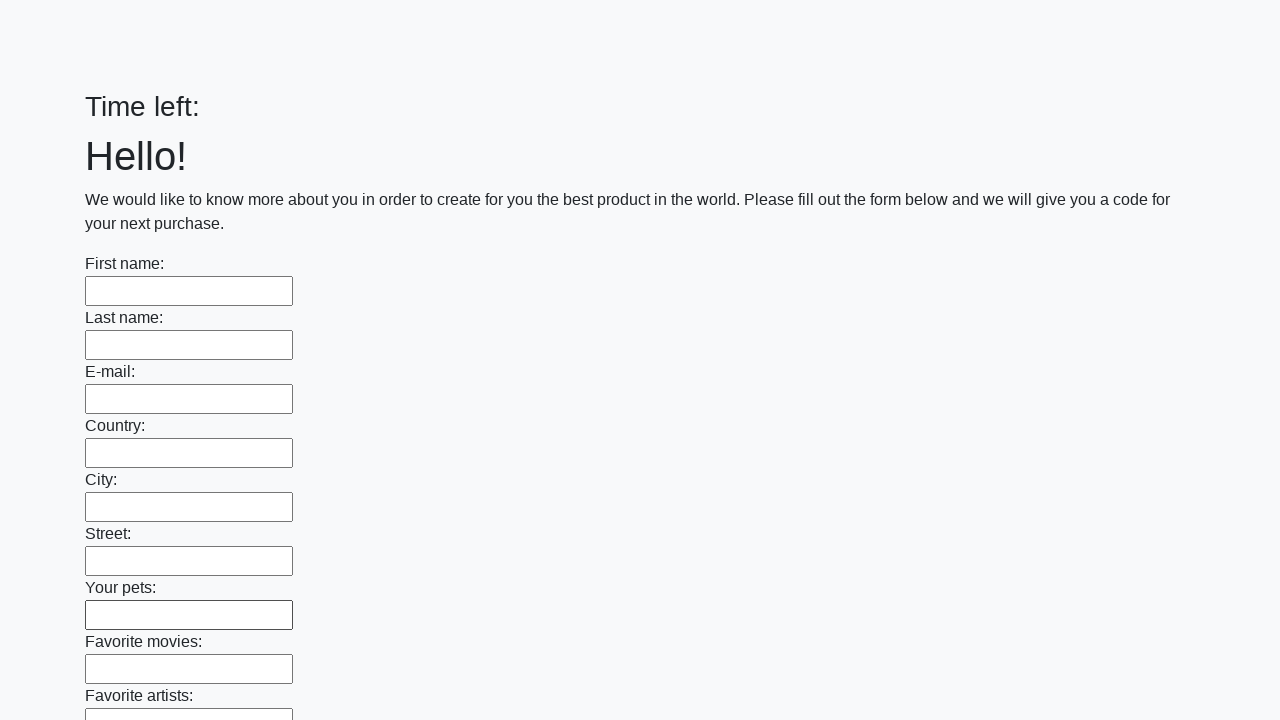

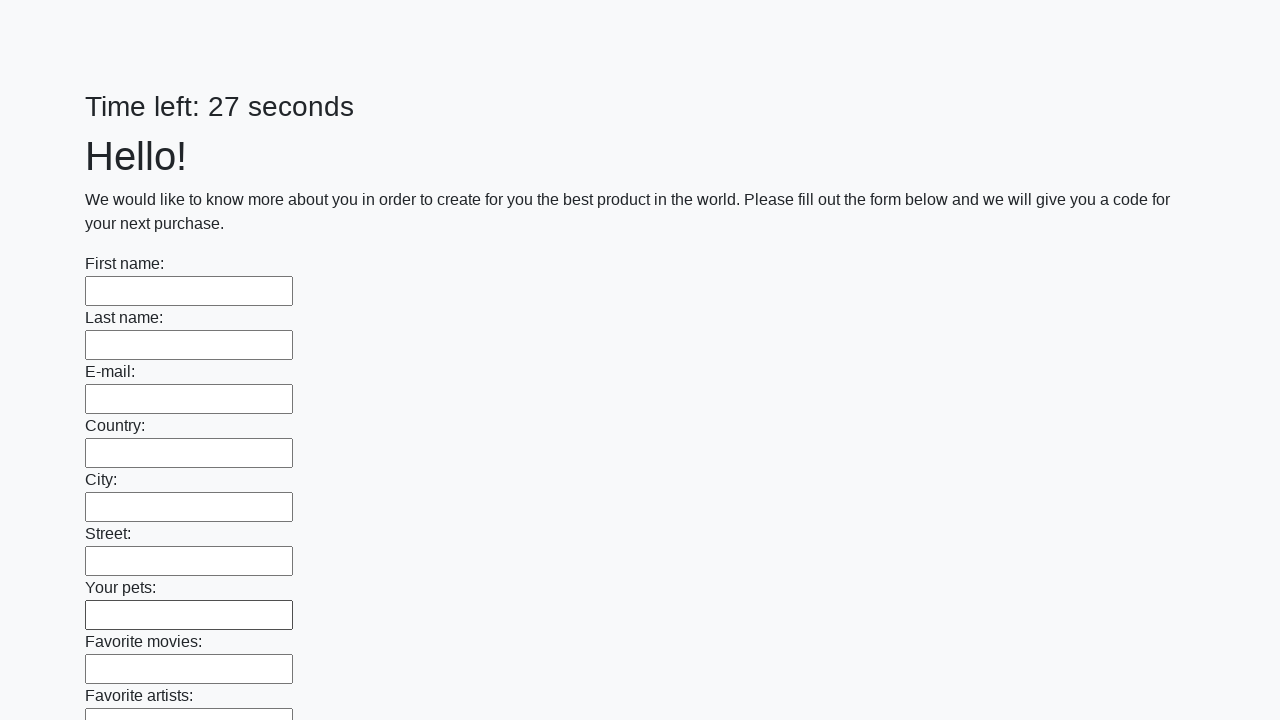